Fills out a large form with multiple text input fields using random words and submits the form

Starting URL: http://suninjuly.github.io/huge_form.html

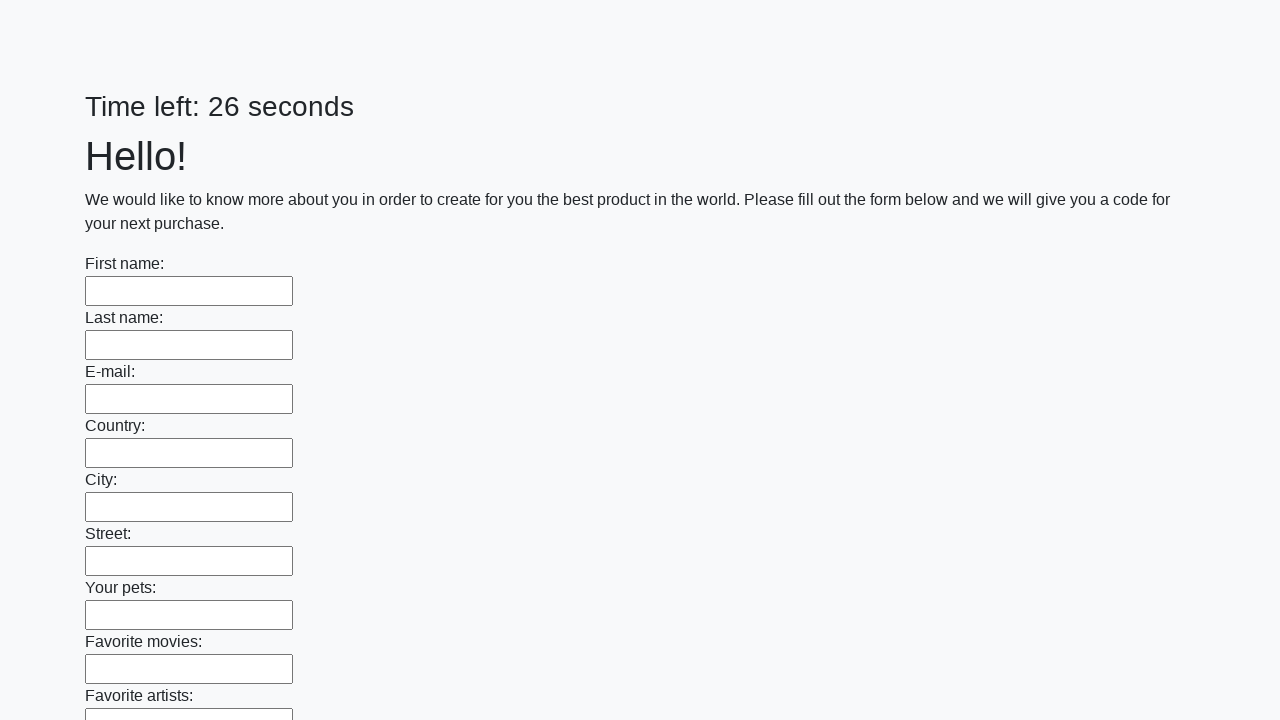

Located all text input fields on the form
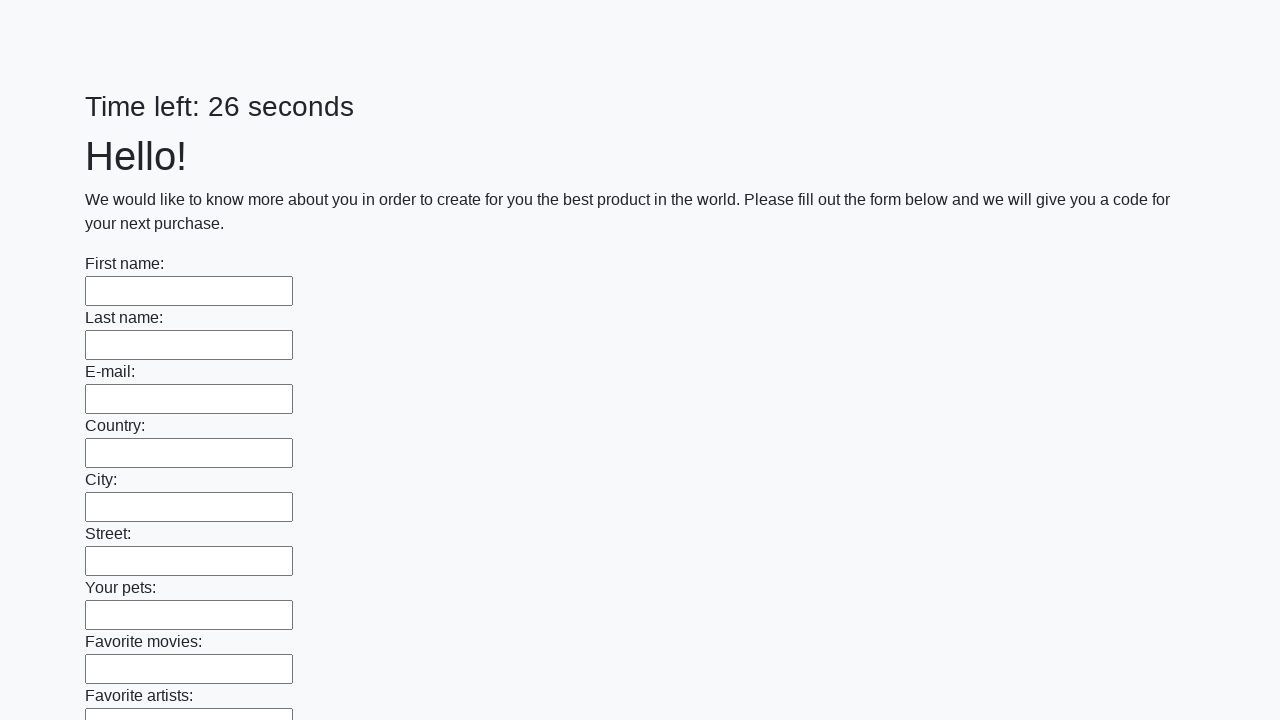

Filled form field 1 with 'apple' on input[type='text'] >> nth=0
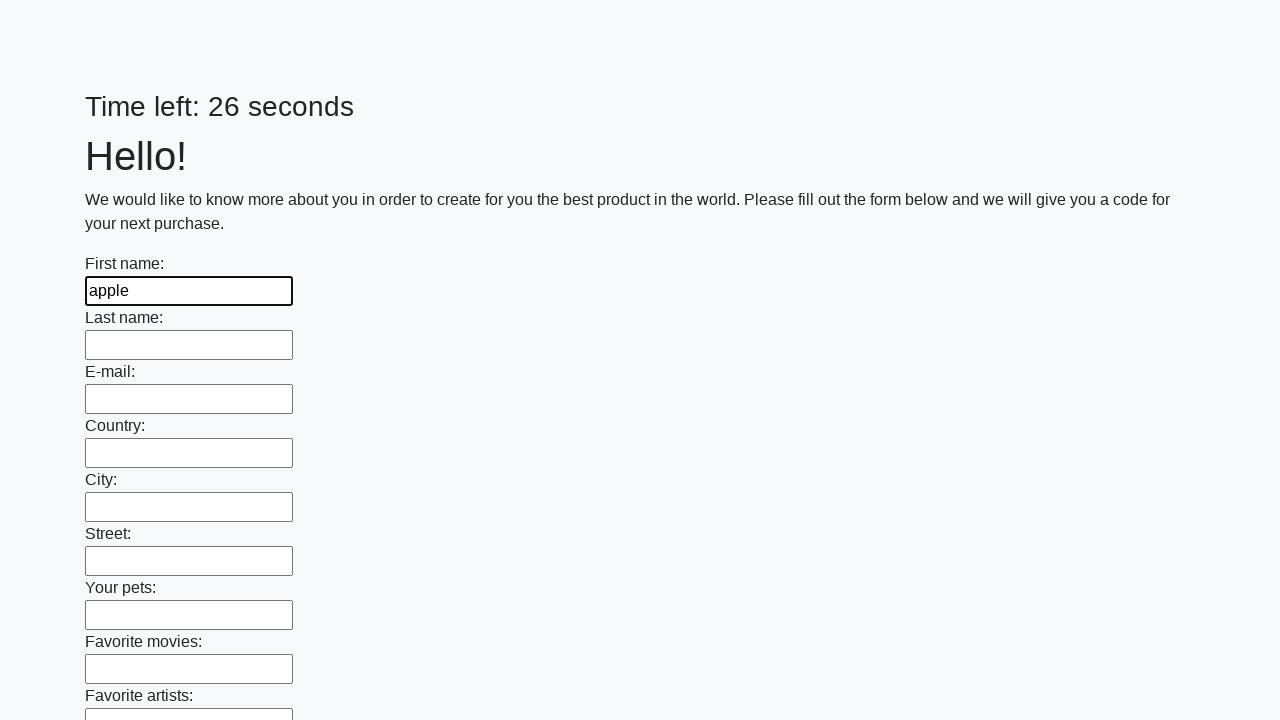

Filled form field 2 with 'banana' on input[type='text'] >> nth=1
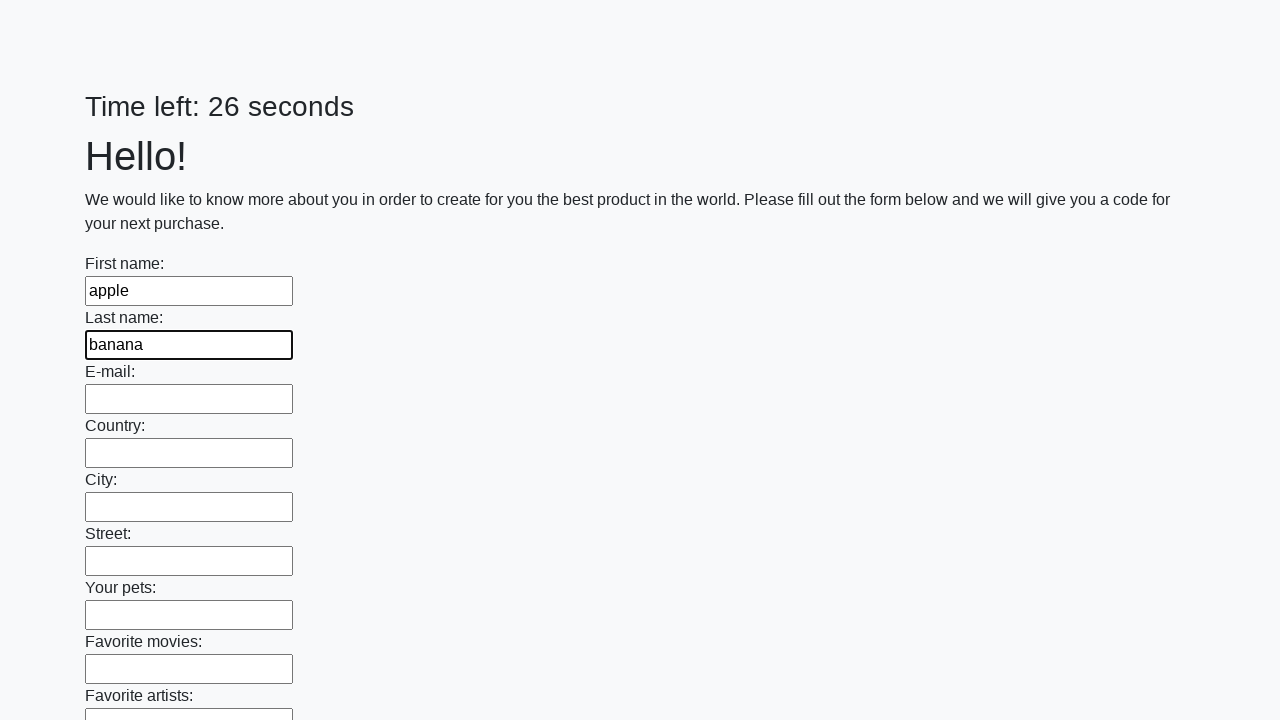

Filled form field 3 with 'cherry' on input[type='text'] >> nth=2
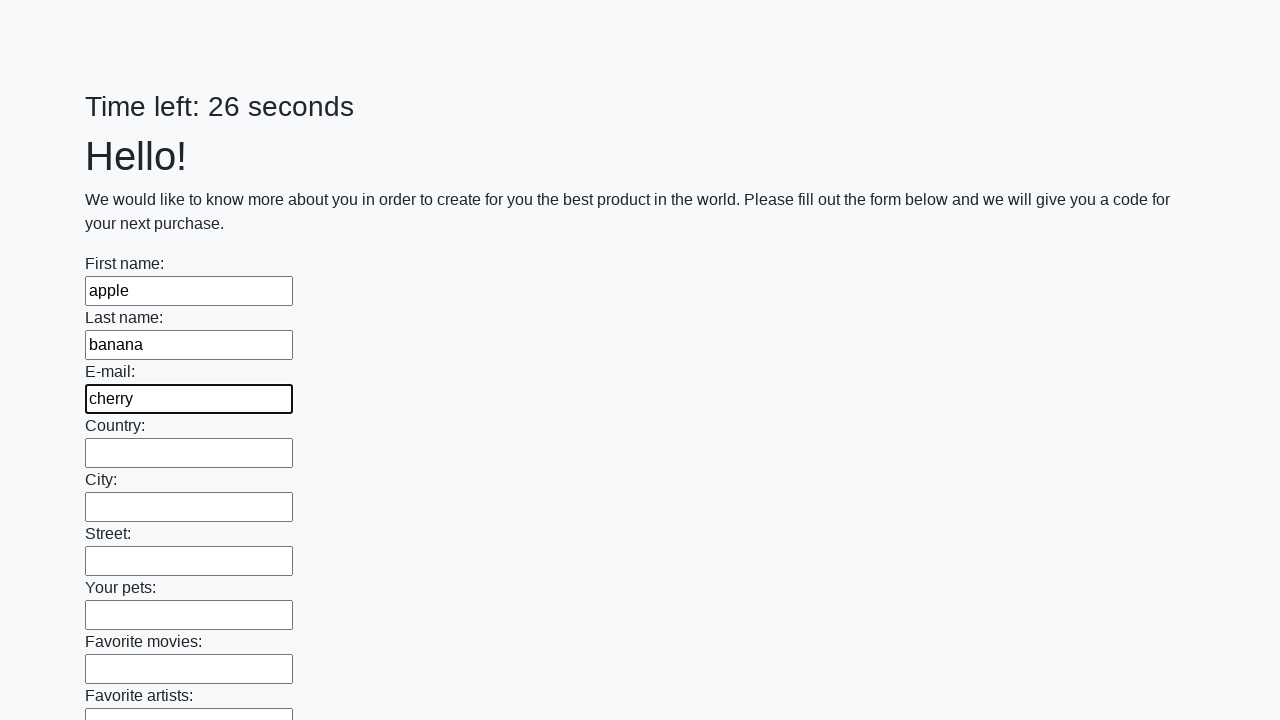

Filled form field 4 with 'dog' on input[type='text'] >> nth=3
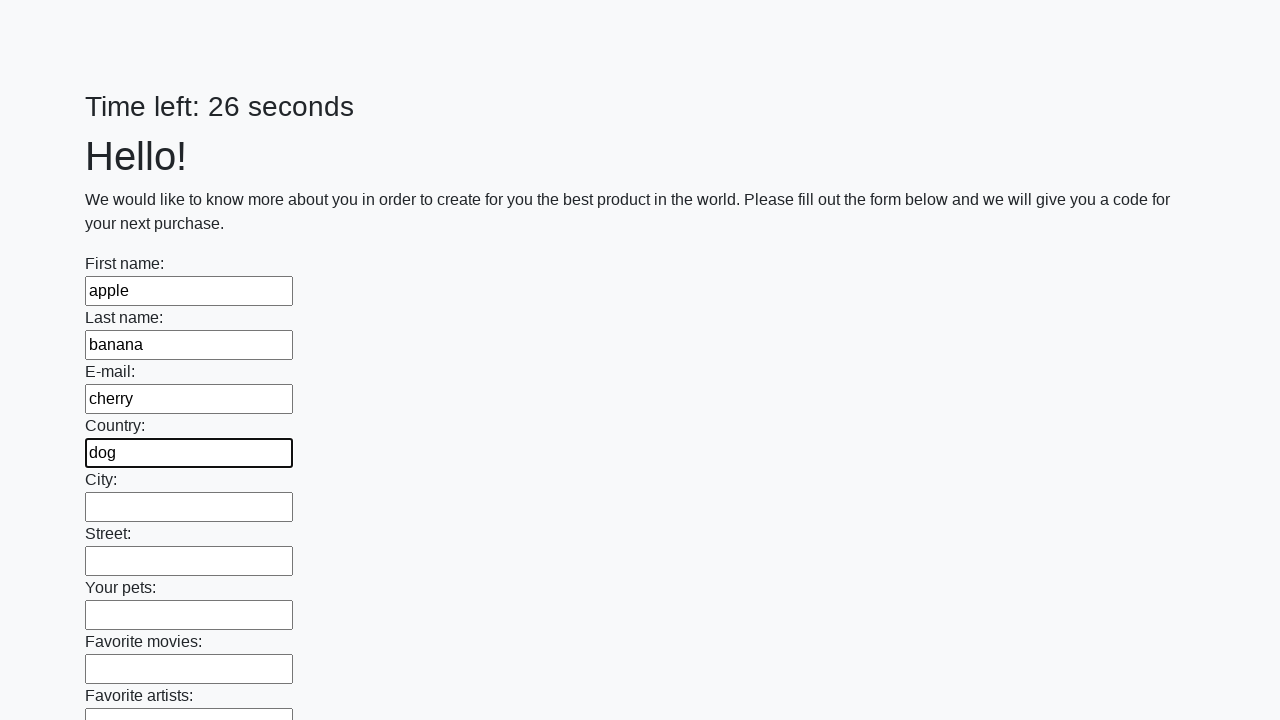

Filled form field 5 with 'elephant' on input[type='text'] >> nth=4
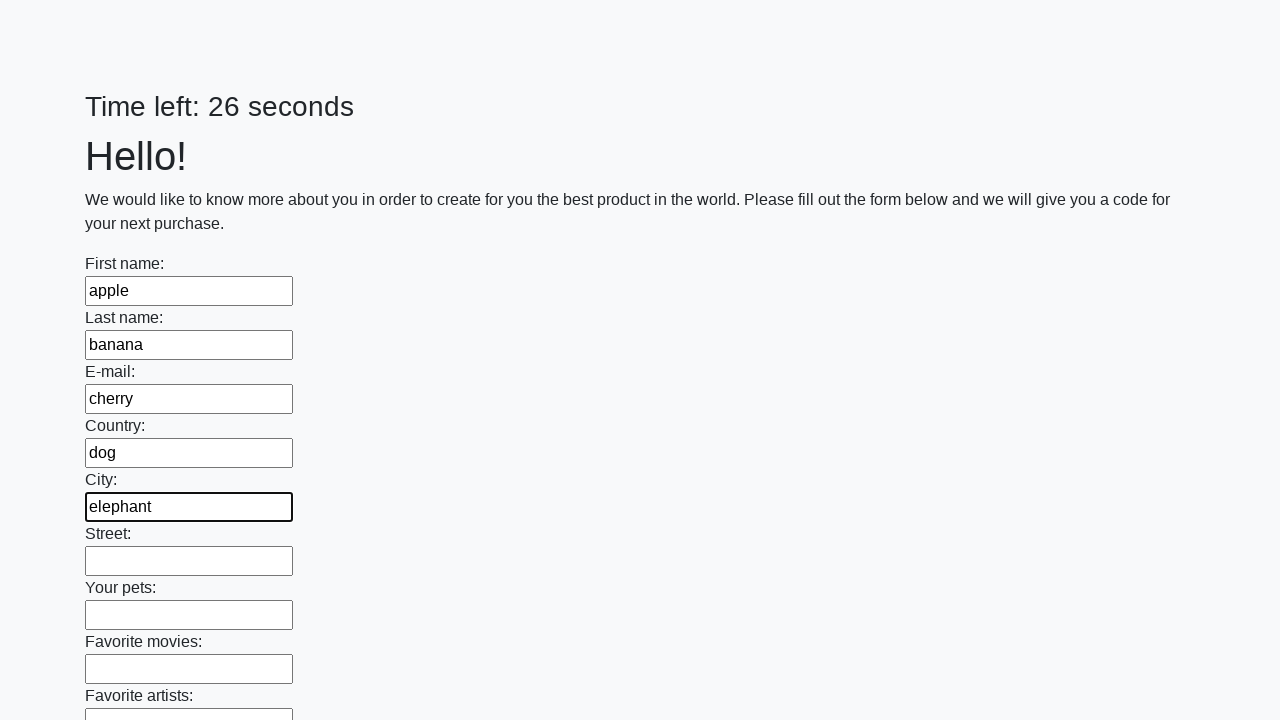

Filled form field 6 with 'forest' on input[type='text'] >> nth=5
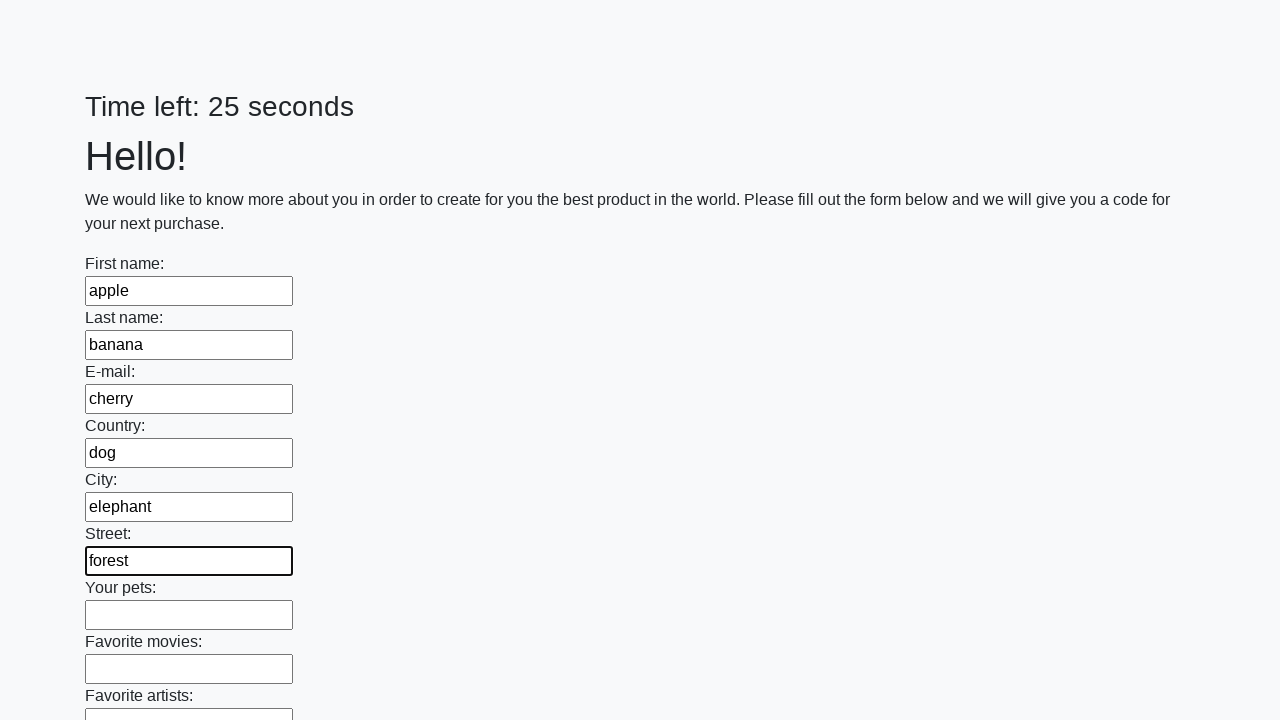

Filled form field 7 with 'guitar' on input[type='text'] >> nth=6
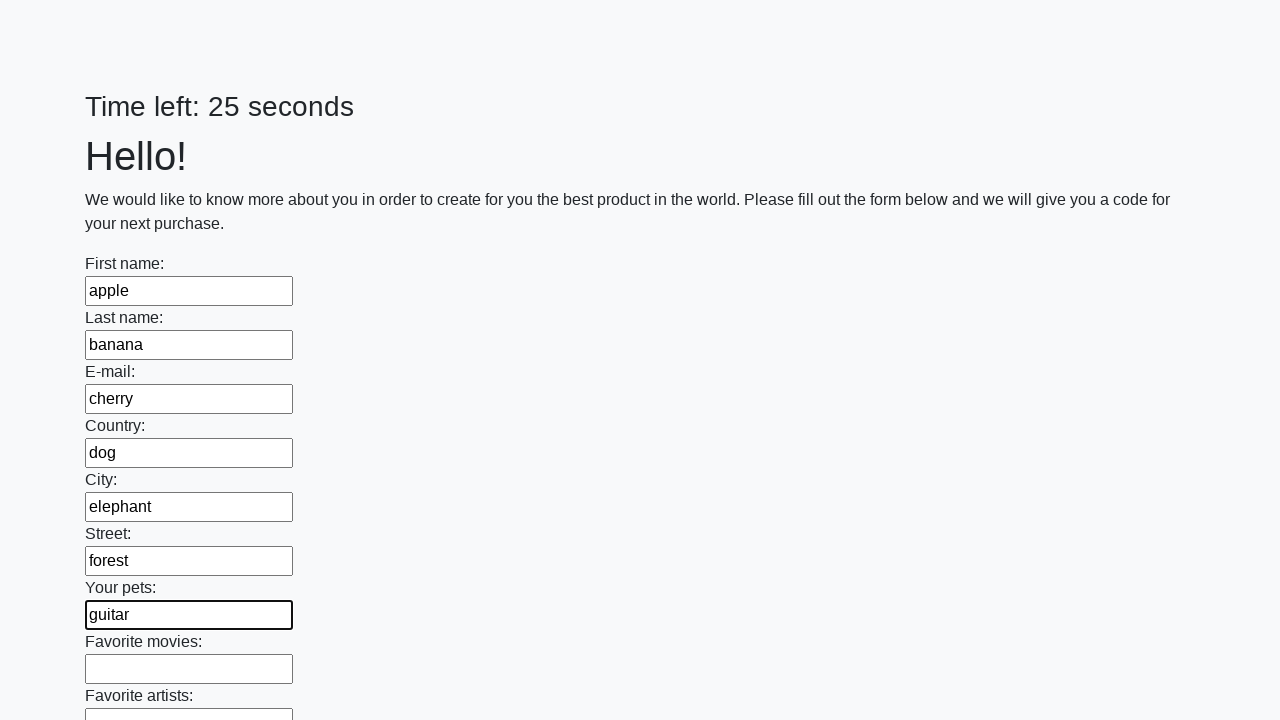

Filled form field 8 with 'house' on input[type='text'] >> nth=7
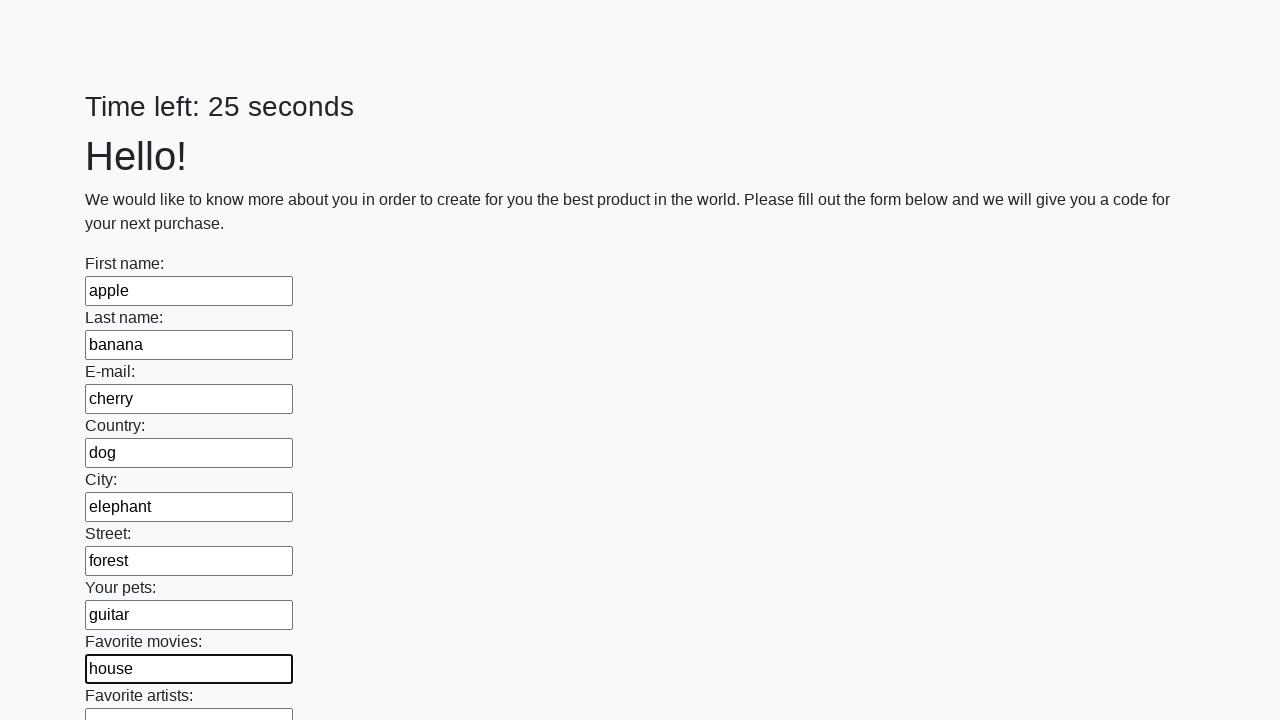

Filled form field 9 with 'island' on input[type='text'] >> nth=8
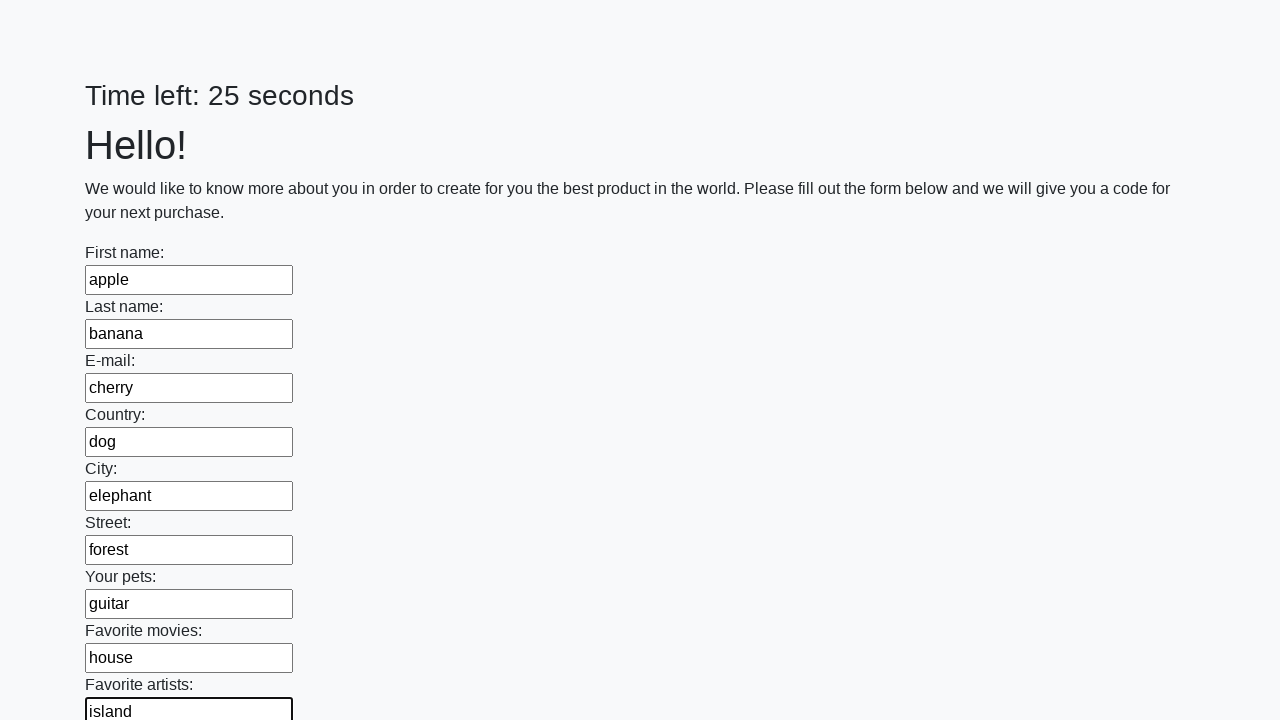

Filled form field 10 with 'jungle' on input[type='text'] >> nth=9
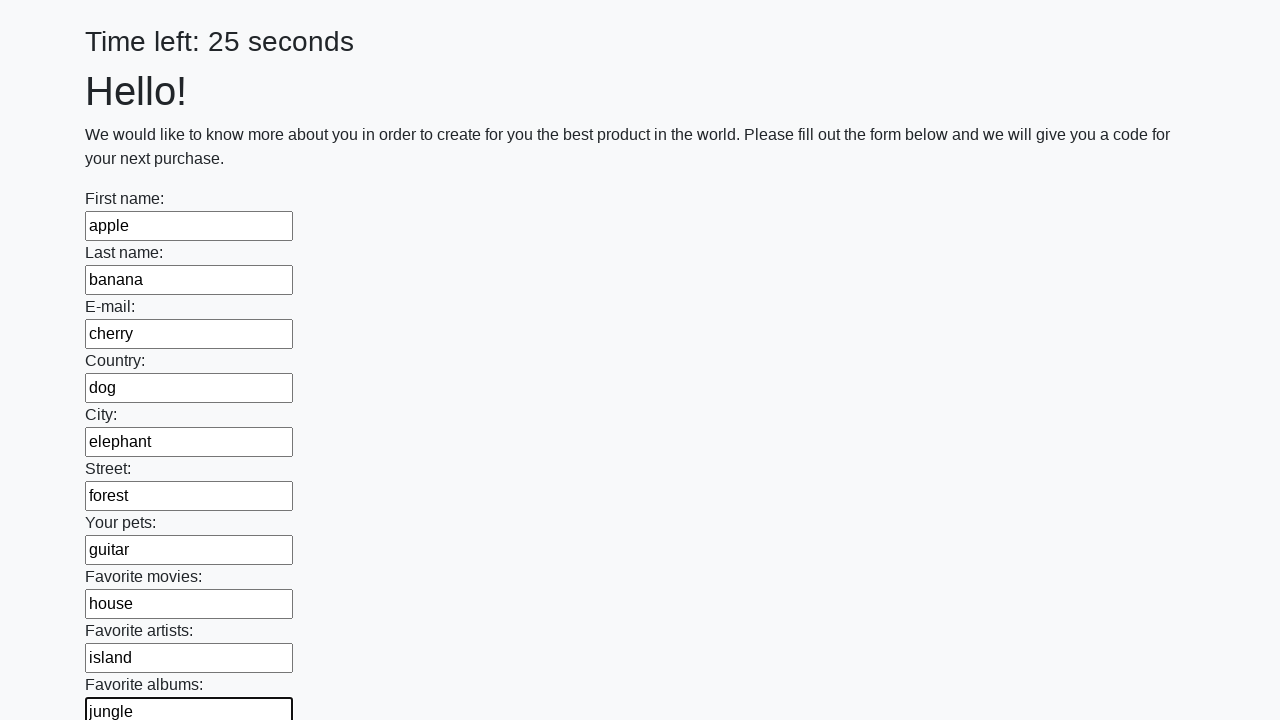

Filled form field 11 with 'kitchen' on input[type='text'] >> nth=10
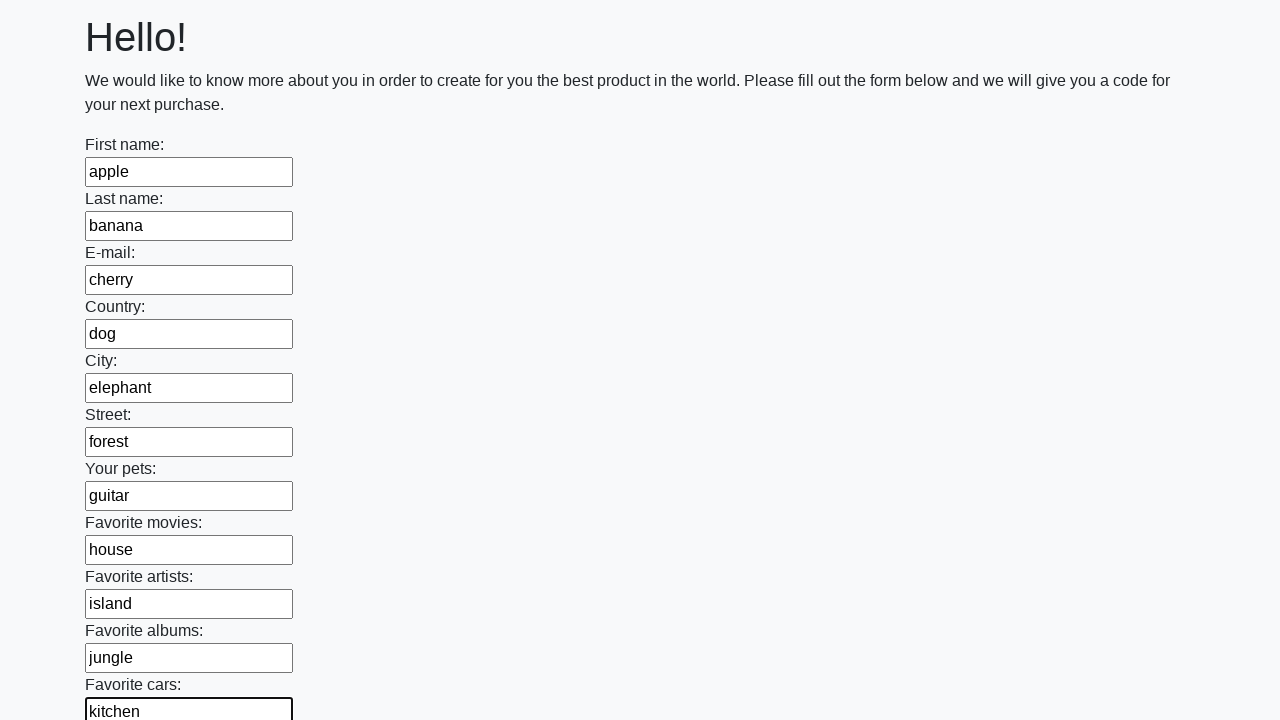

Filled form field 12 with 'lemon' on input[type='text'] >> nth=11
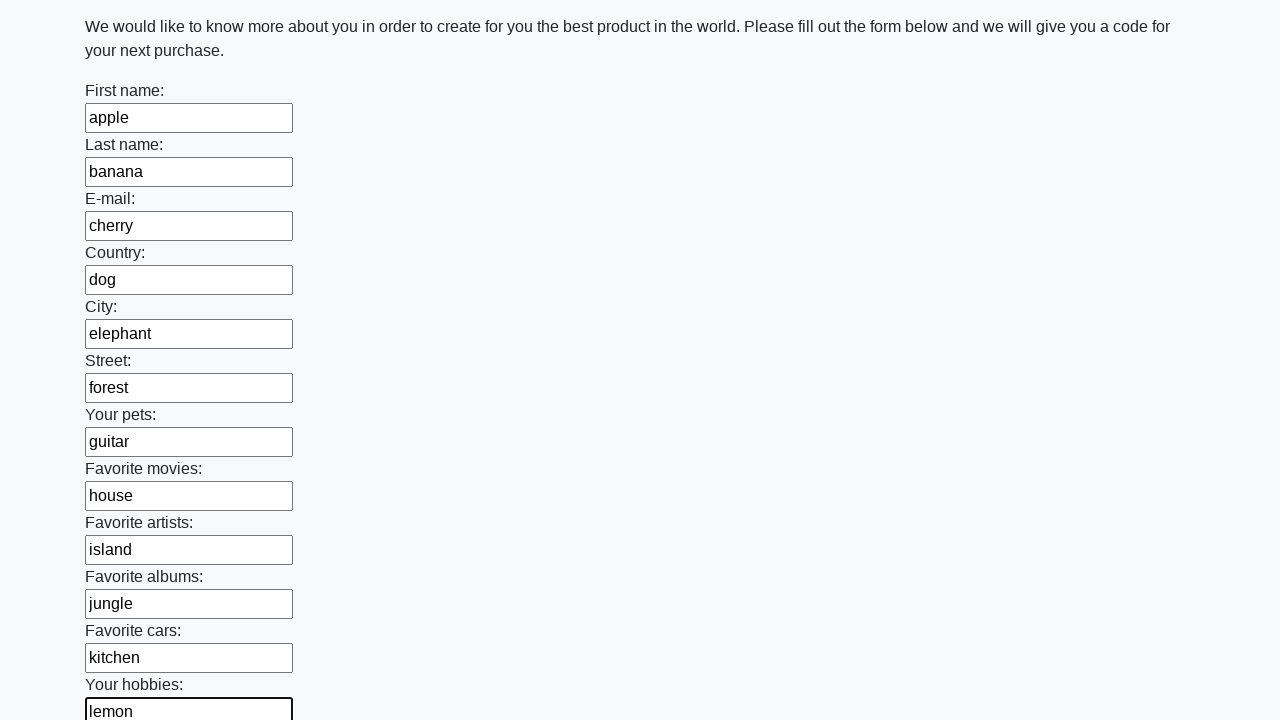

Filled form field 13 with 'mountain' on input[type='text'] >> nth=12
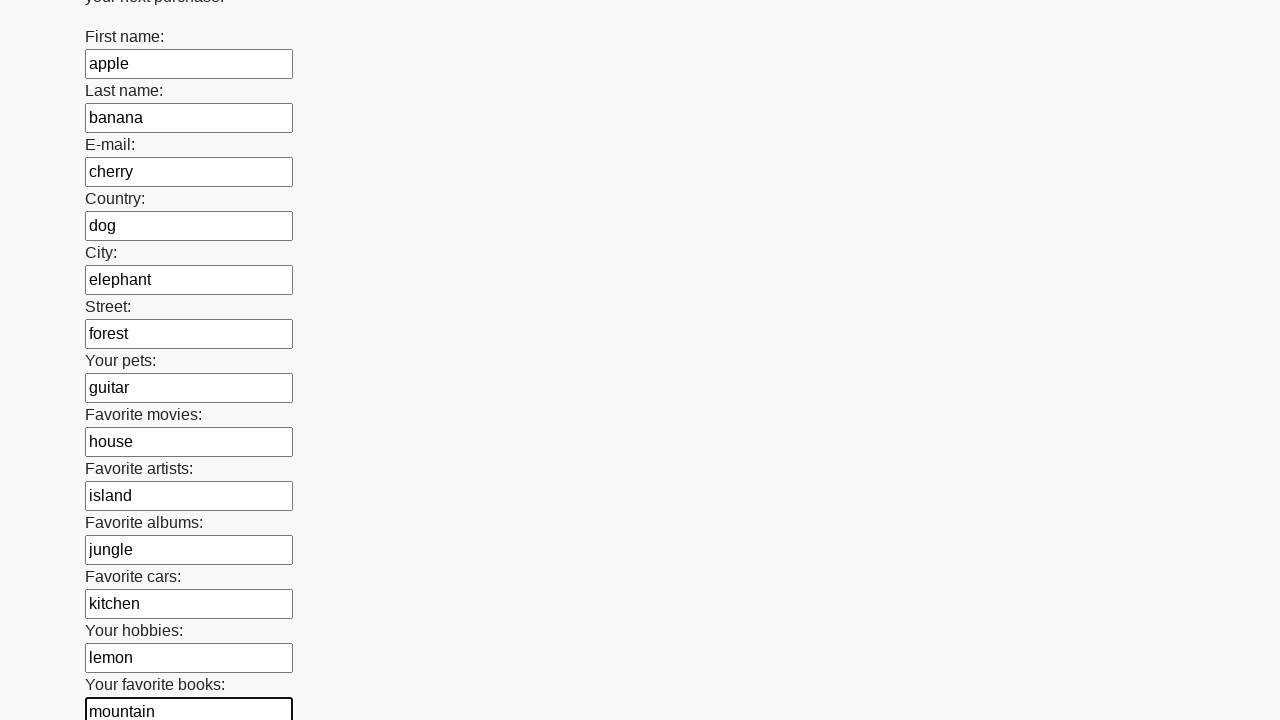

Filled form field 14 with 'notebook' on input[type='text'] >> nth=13
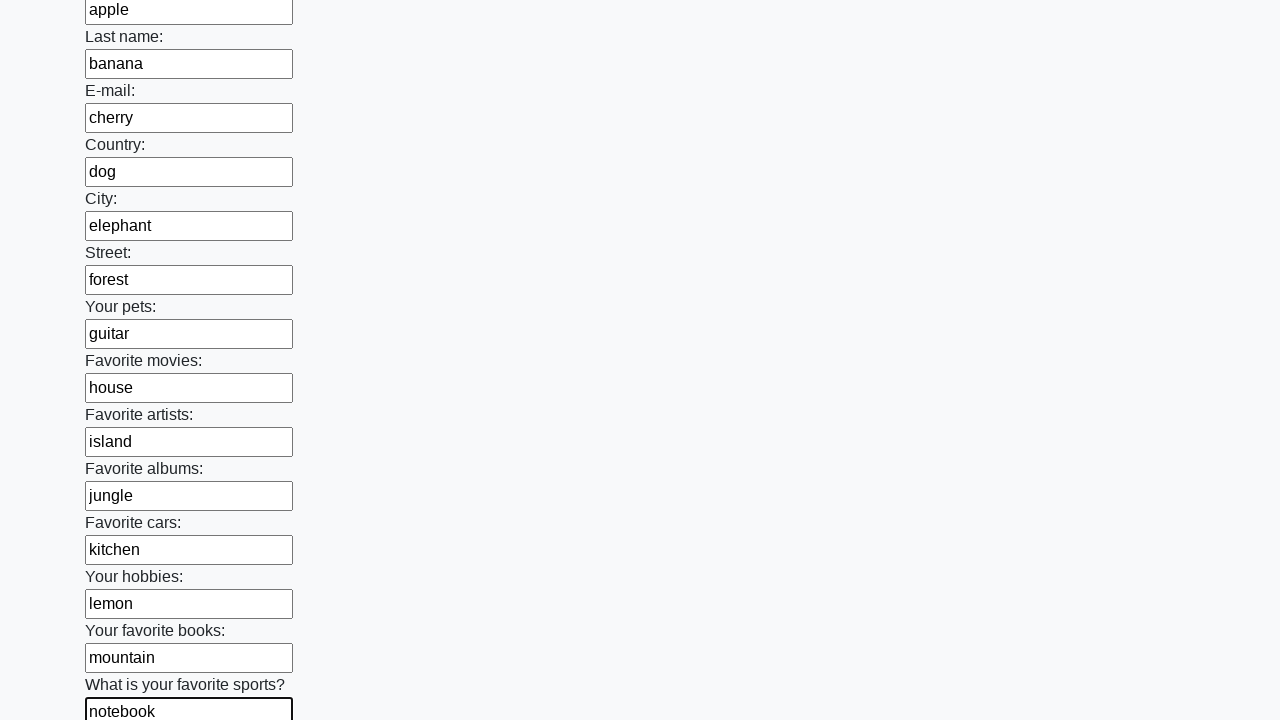

Filled form field 15 with 'ocean' on input[type='text'] >> nth=14
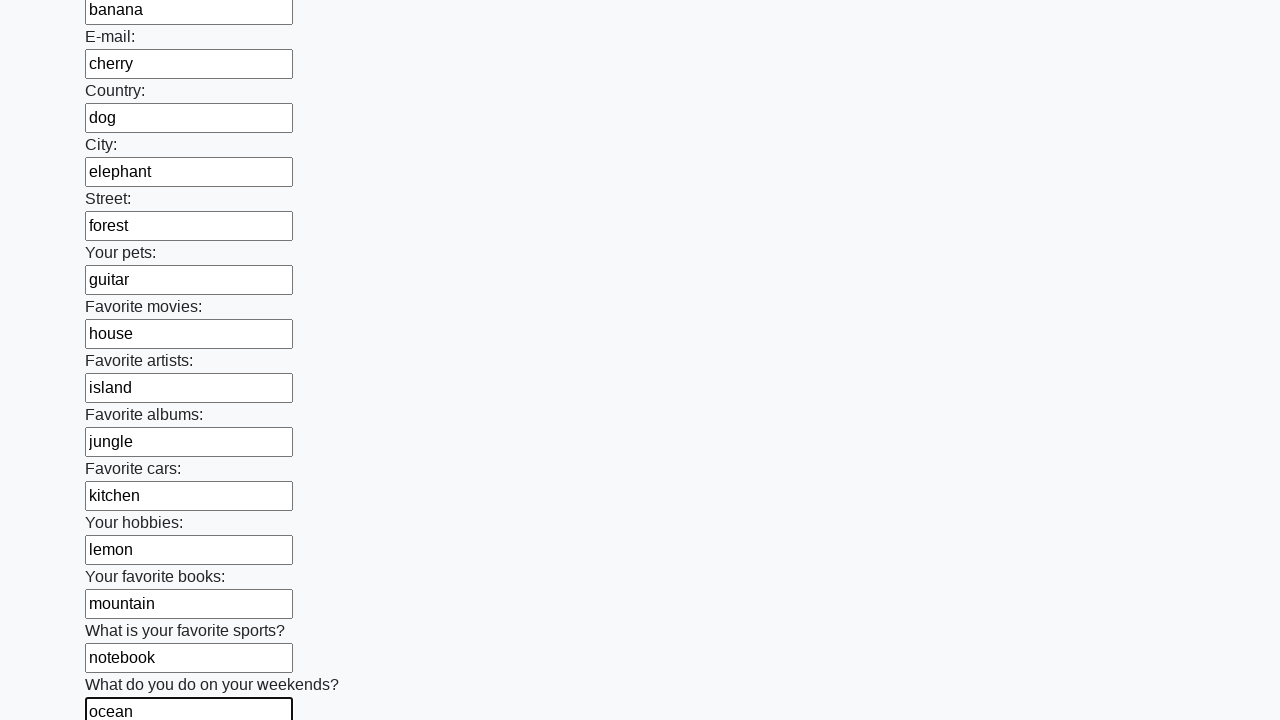

Filled form field 16 with 'piano' on input[type='text'] >> nth=15
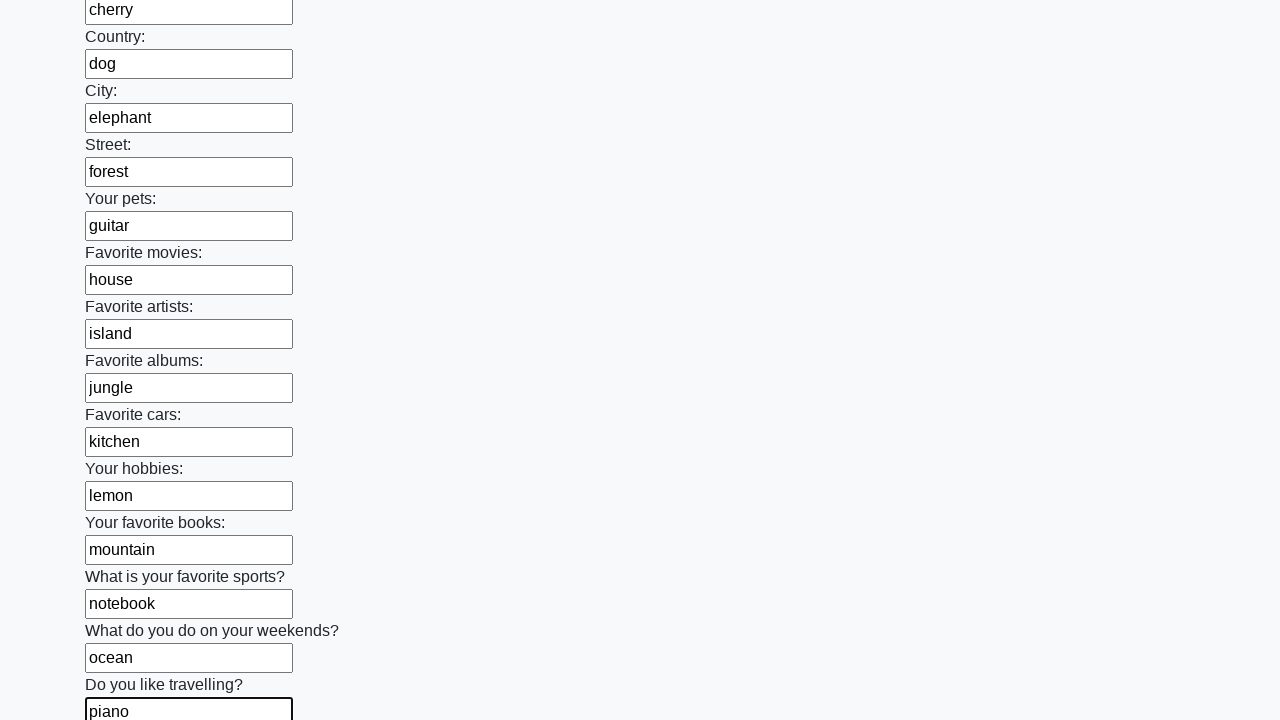

Filled form field 17 with 'queen' on input[type='text'] >> nth=16
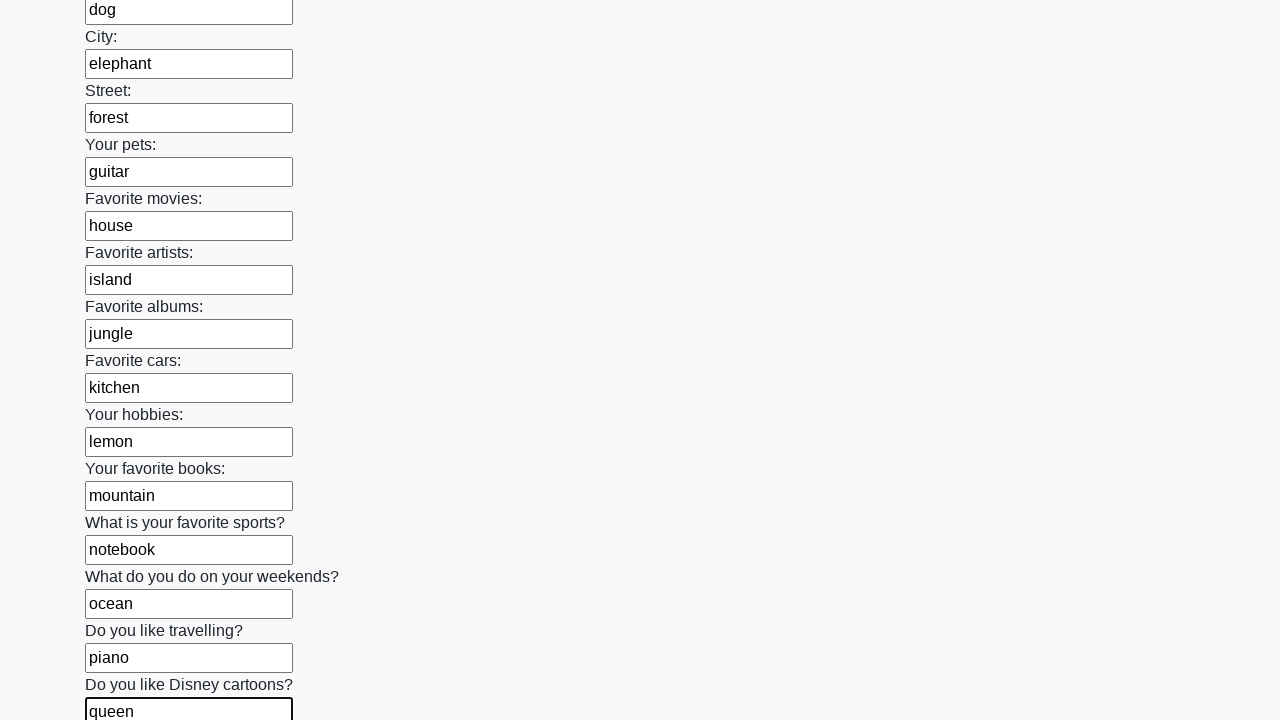

Filled form field 18 with 'river' on input[type='text'] >> nth=17
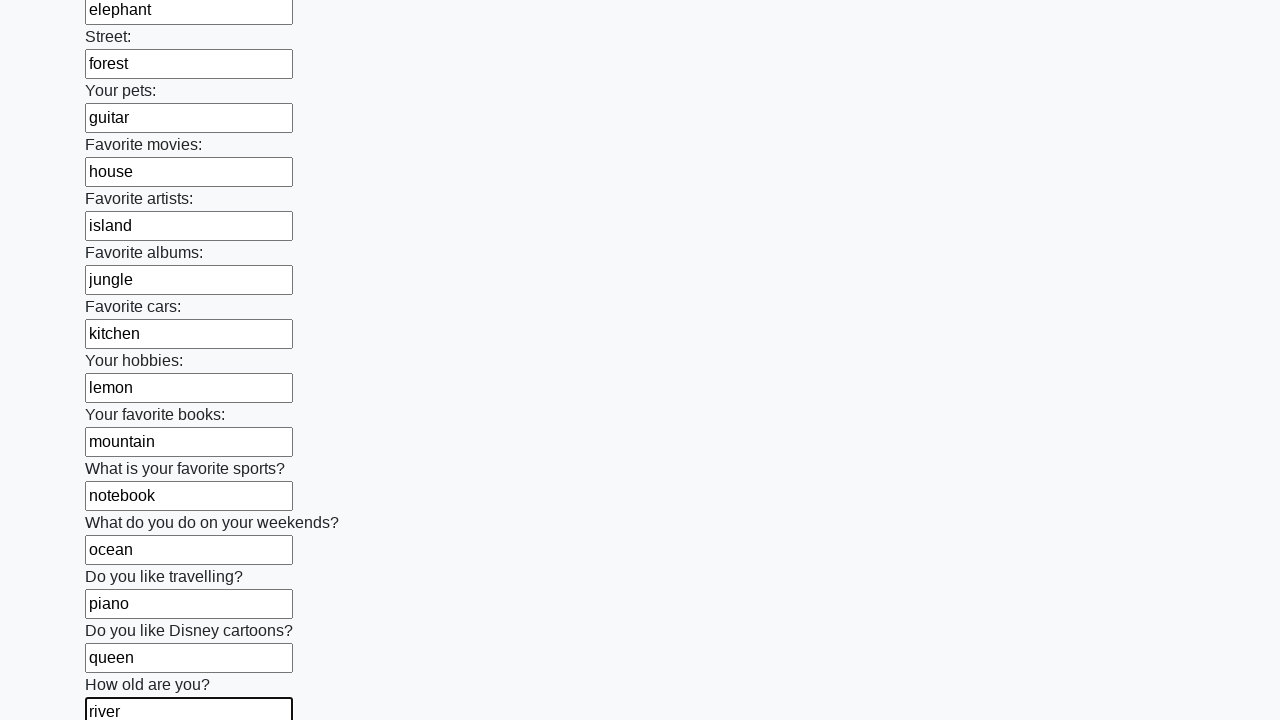

Filled form field 19 with 'sunset' on input[type='text'] >> nth=18
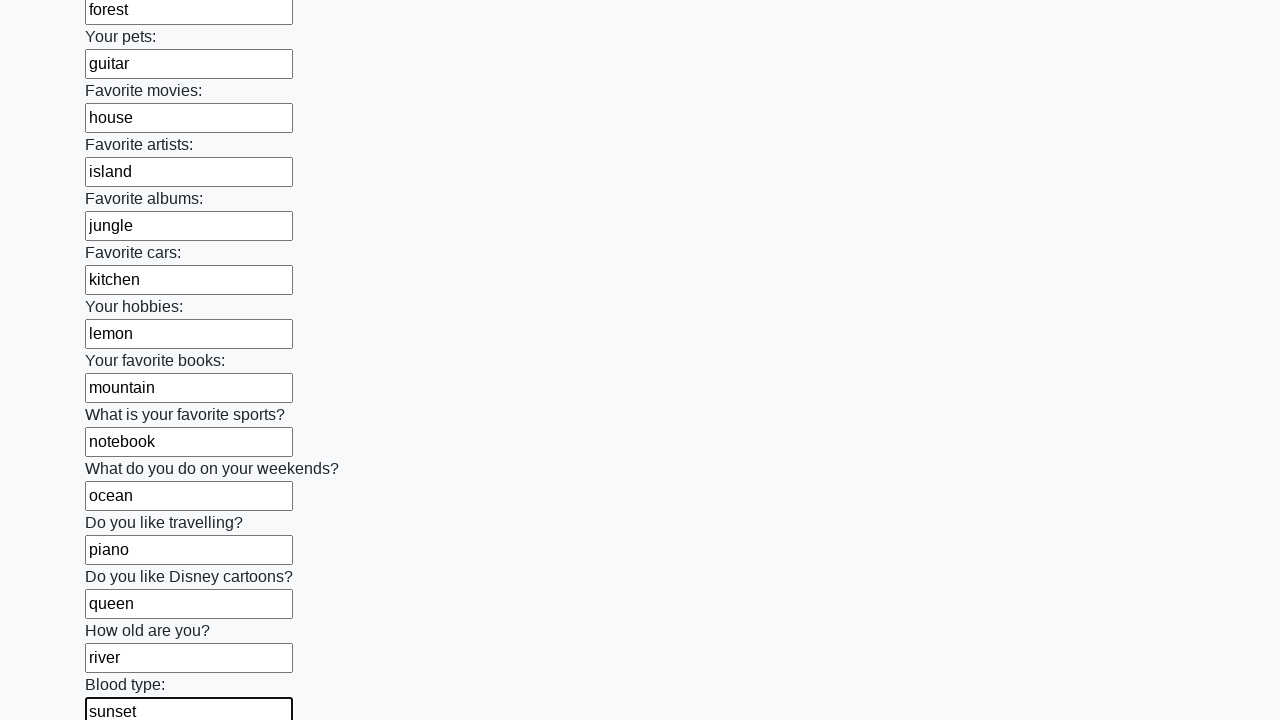

Filled form field 20 with 'tiger' on input[type='text'] >> nth=19
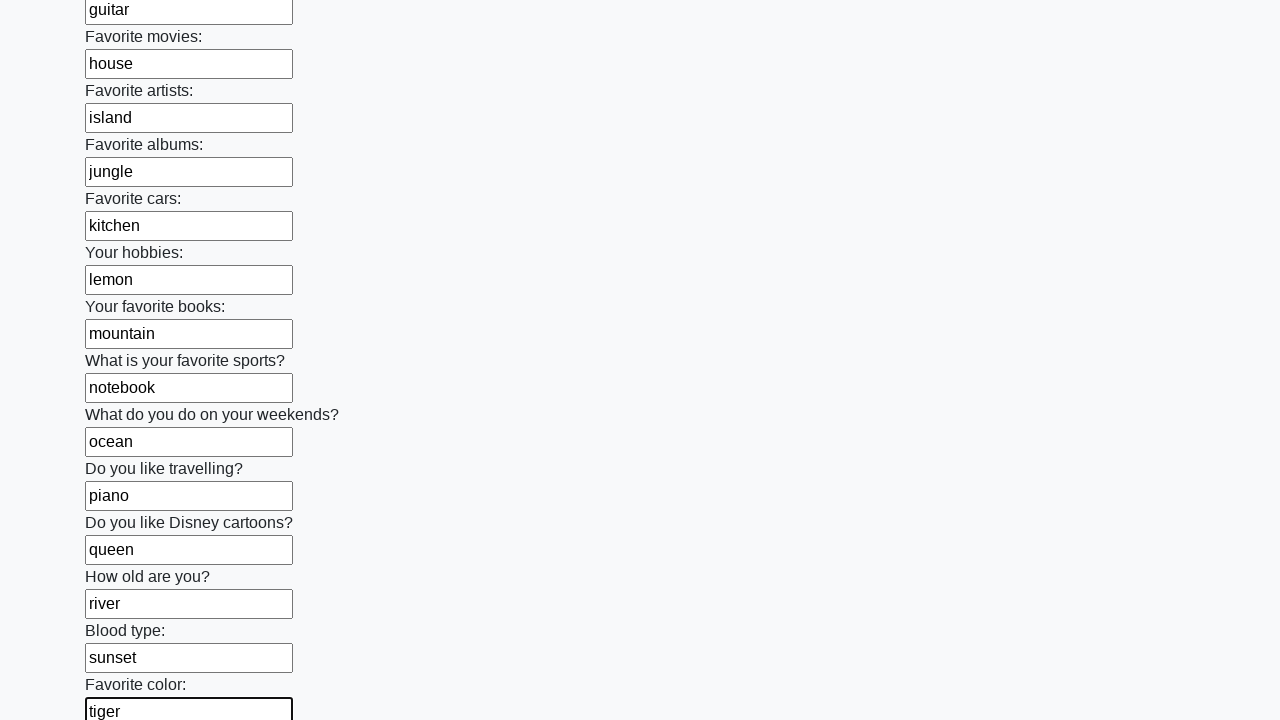

Filled form field 21 with 'umbrella' on input[type='text'] >> nth=20
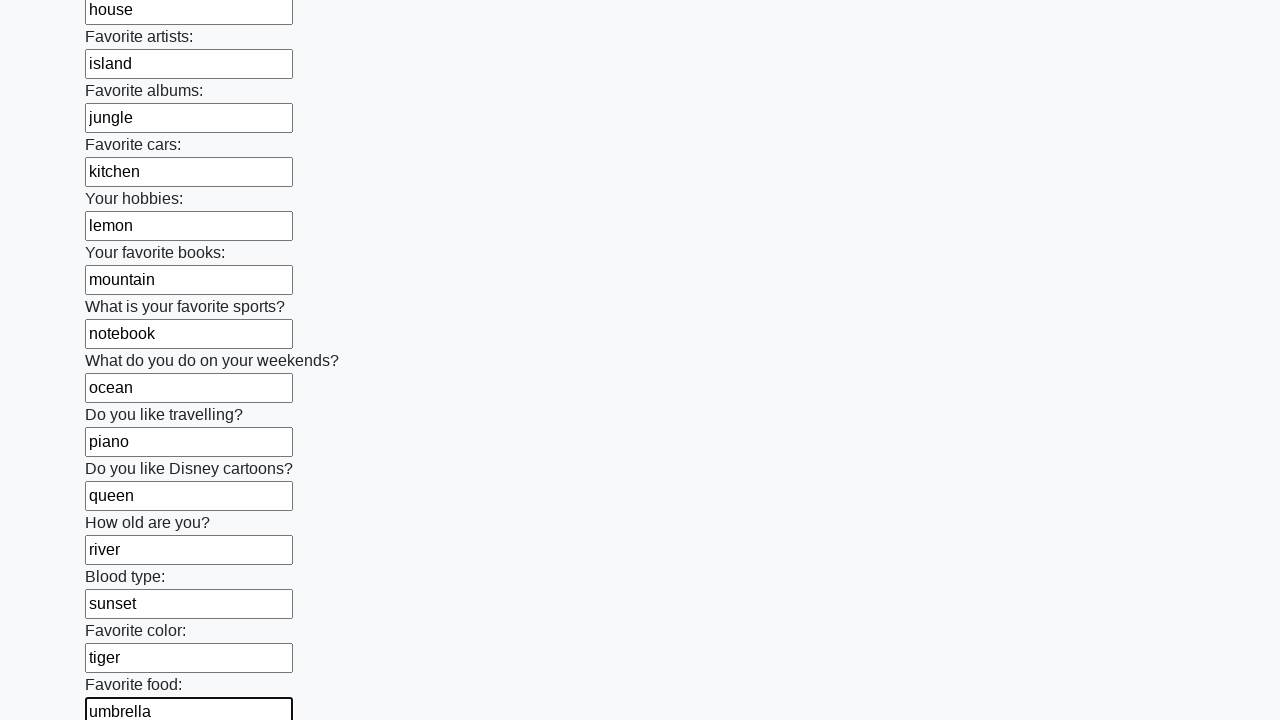

Filled form field 22 with 'violet' on input[type='text'] >> nth=21
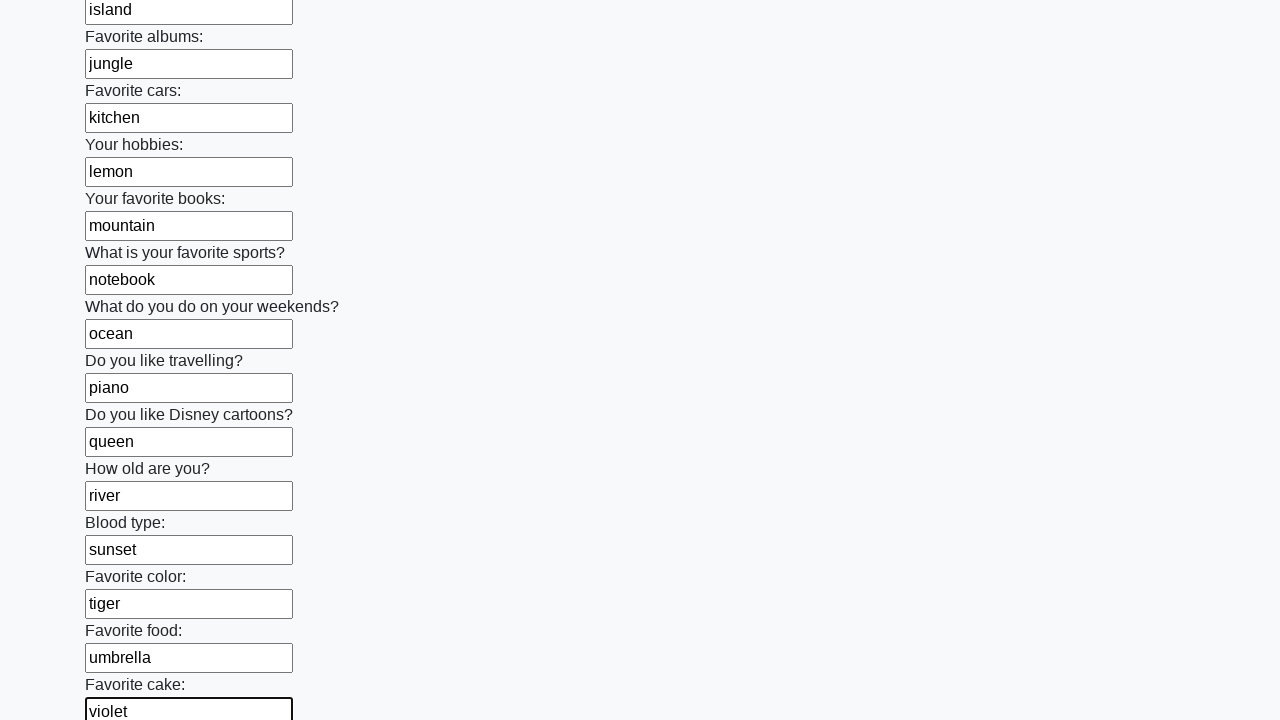

Filled form field 23 with 'window' on input[type='text'] >> nth=22
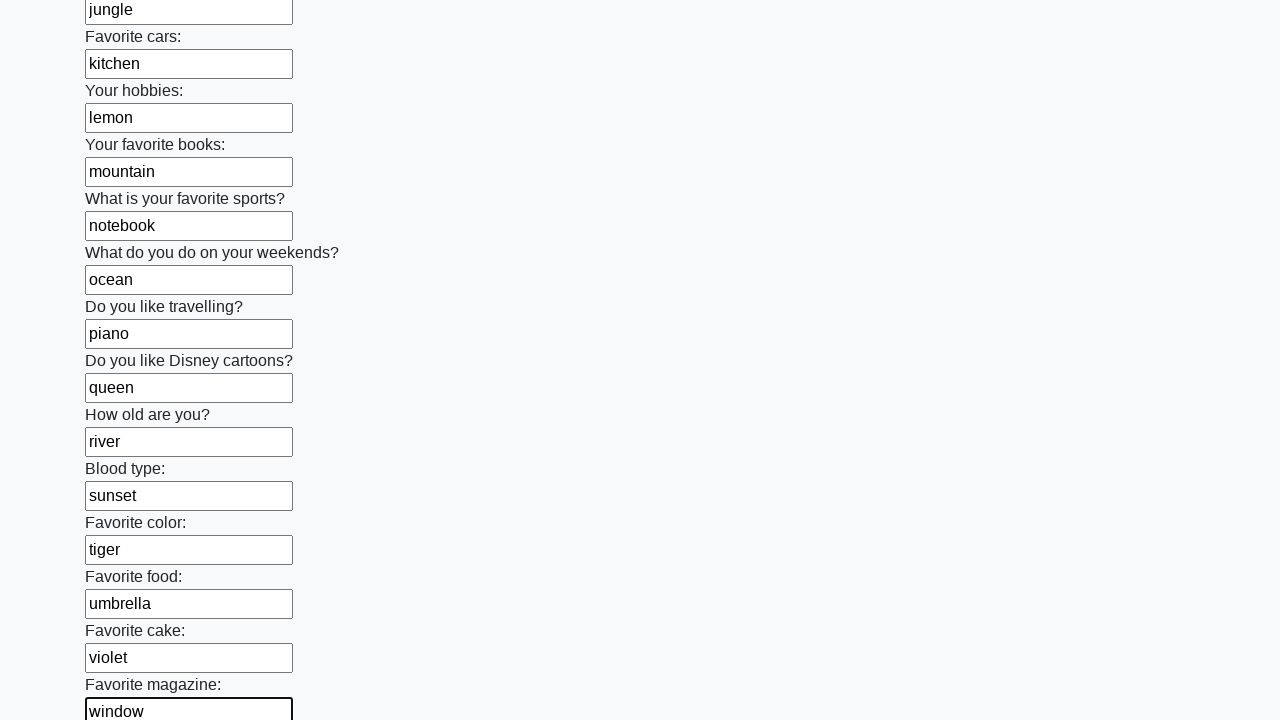

Filled form field 24 with 'xylophone' on input[type='text'] >> nth=23
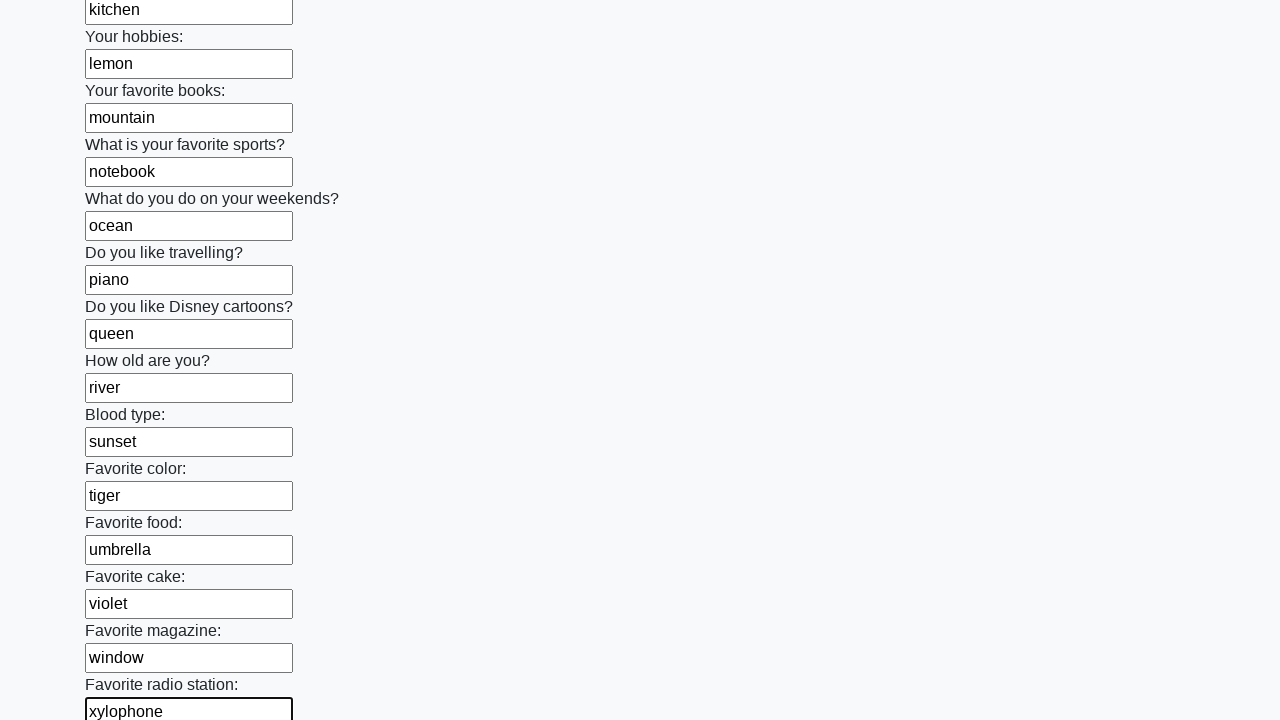

Filled form field 25 with 'yellow' on input[type='text'] >> nth=24
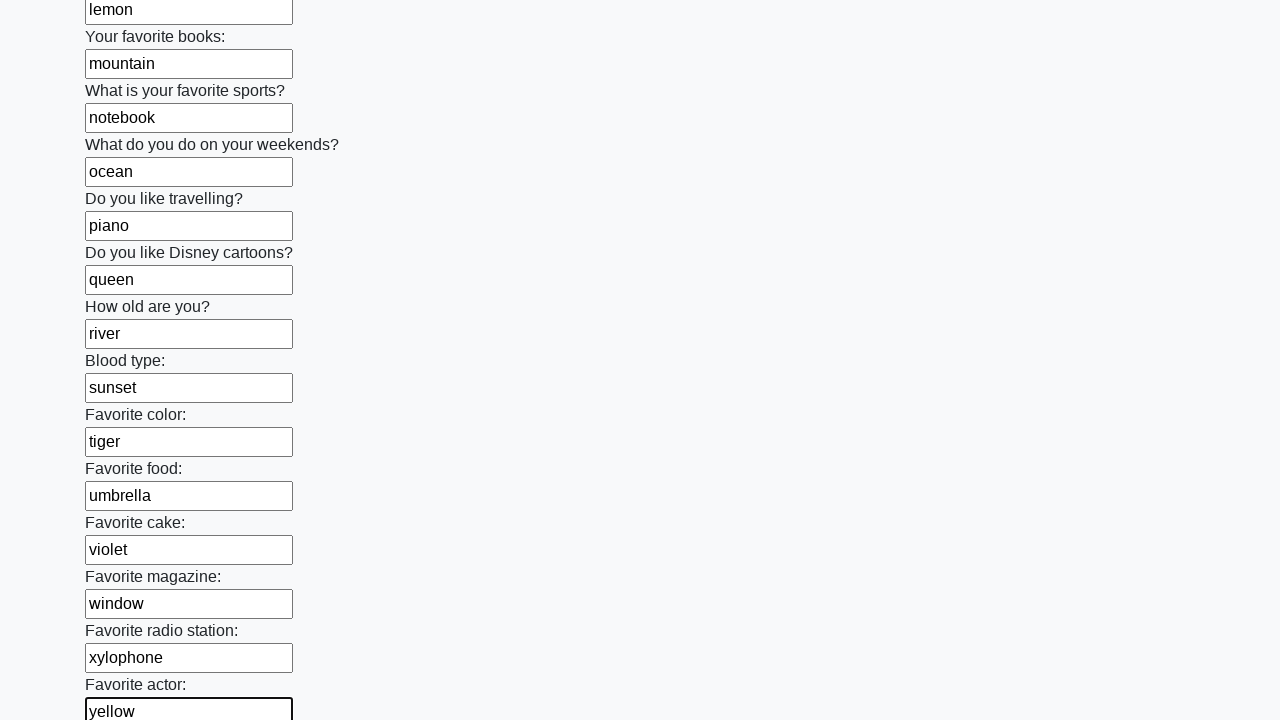

Filled form field 26 with 'zebra' on input[type='text'] >> nth=25
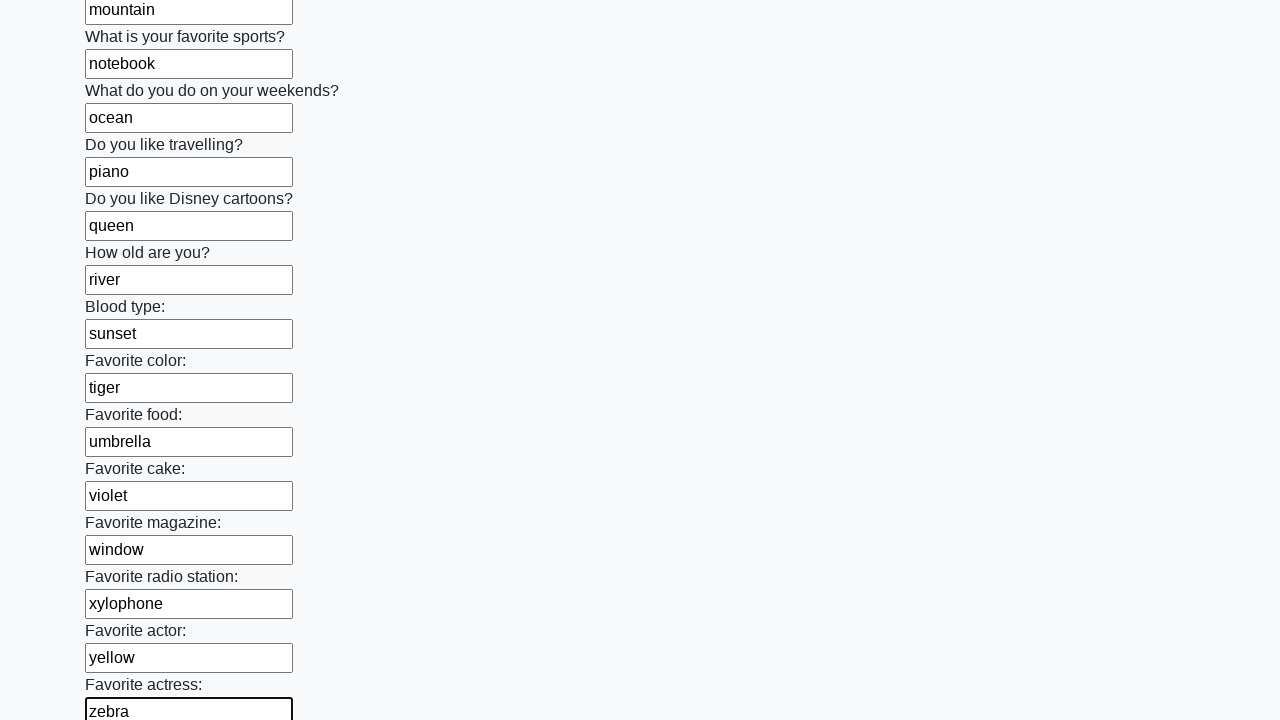

Filled form field 27 with 'adventure' on input[type='text'] >> nth=26
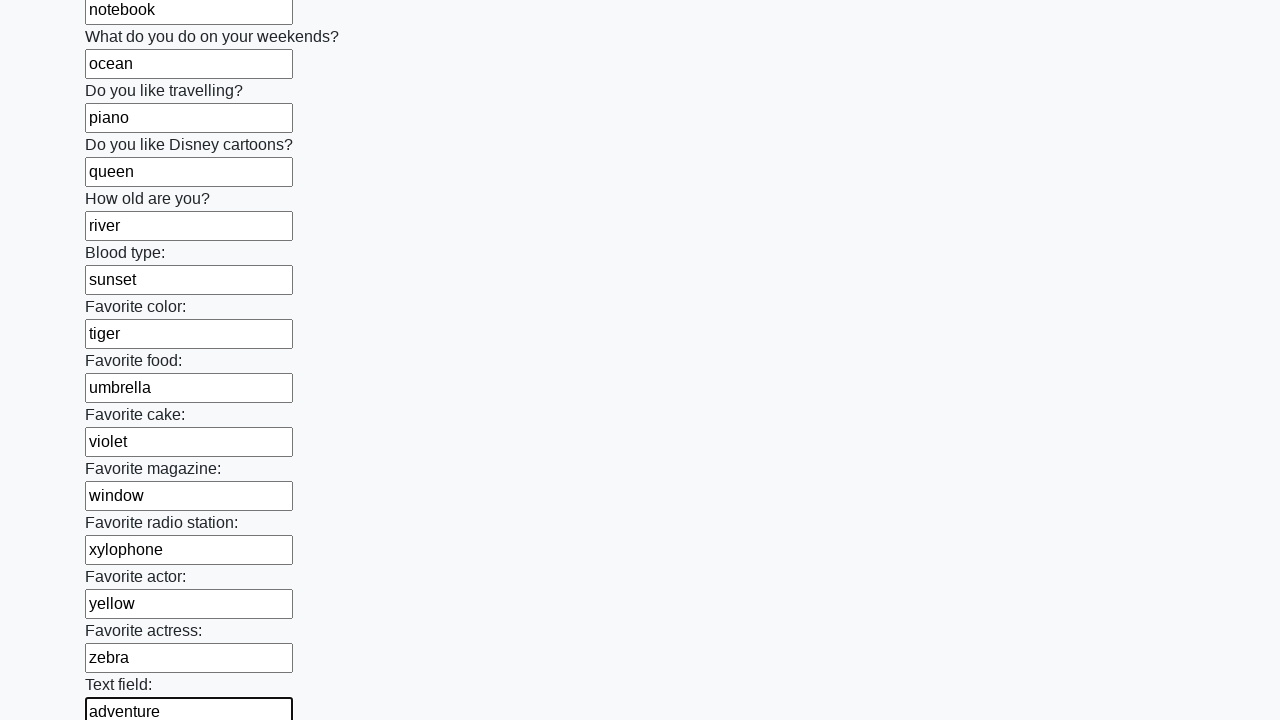

Filled form field 28 with 'butterfly' on input[type='text'] >> nth=27
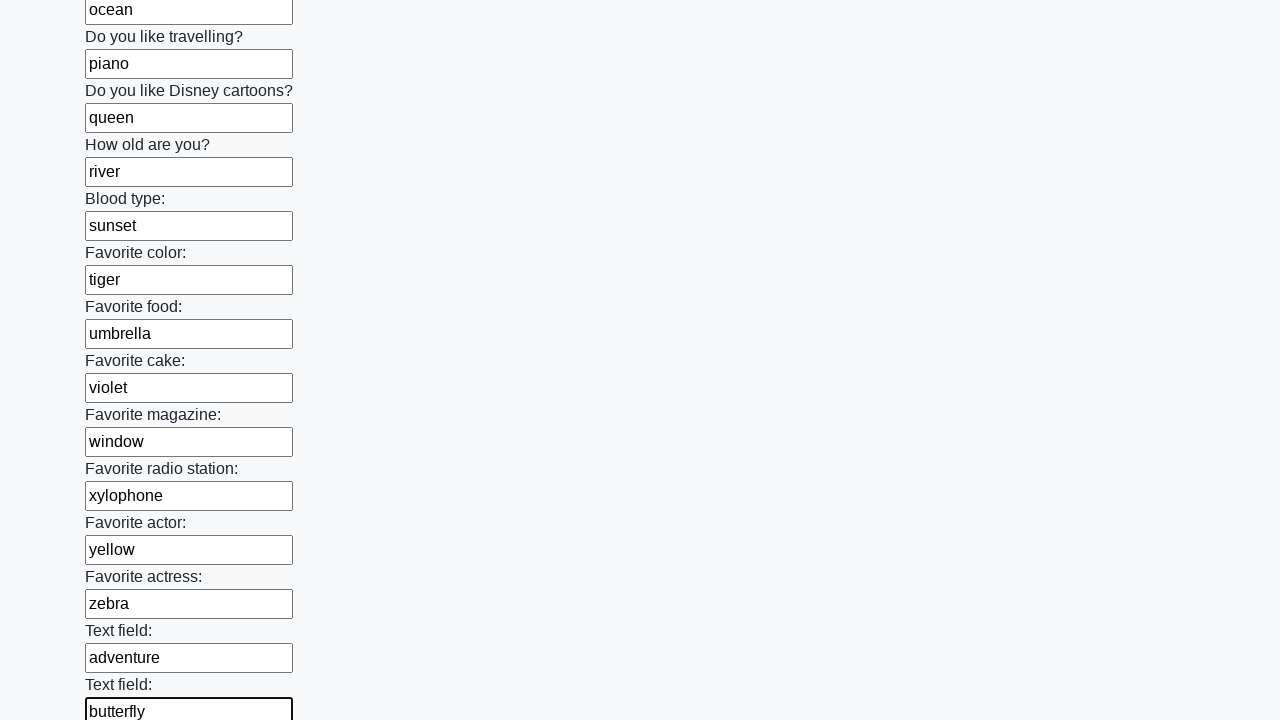

Filled form field 29 with 'castle' on input[type='text'] >> nth=28
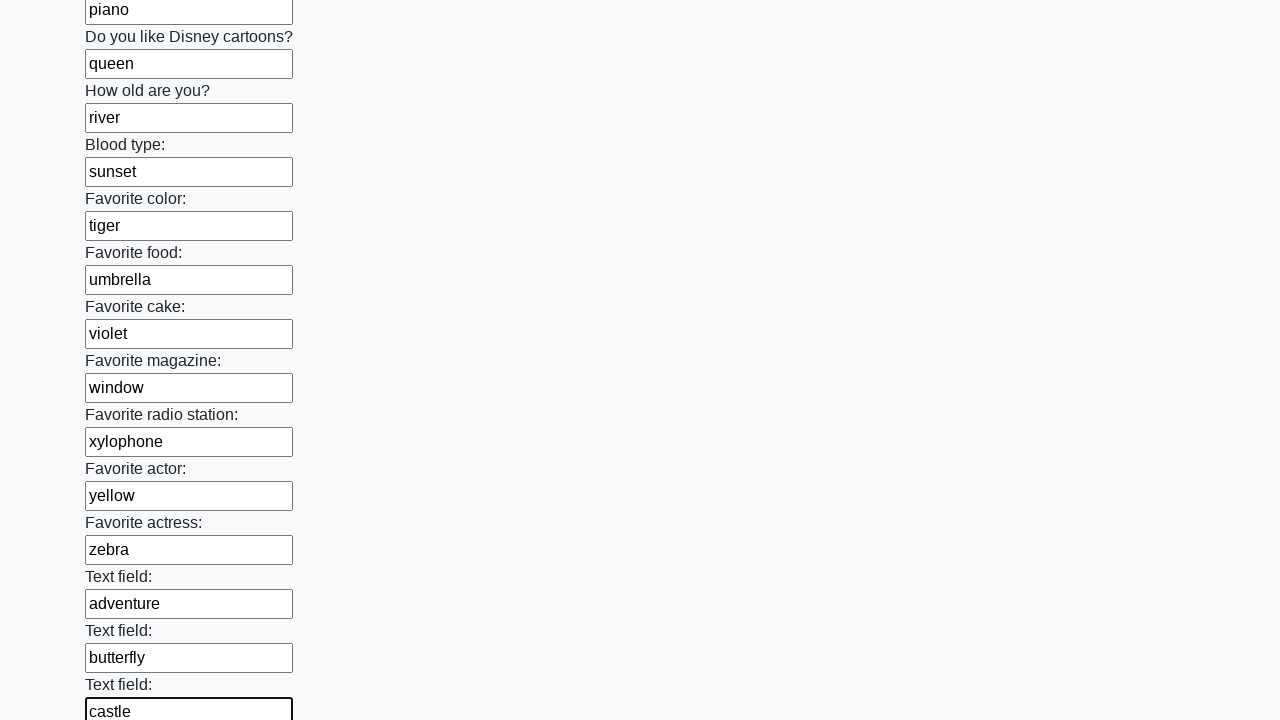

Filled form field 30 with 'diamond' on input[type='text'] >> nth=29
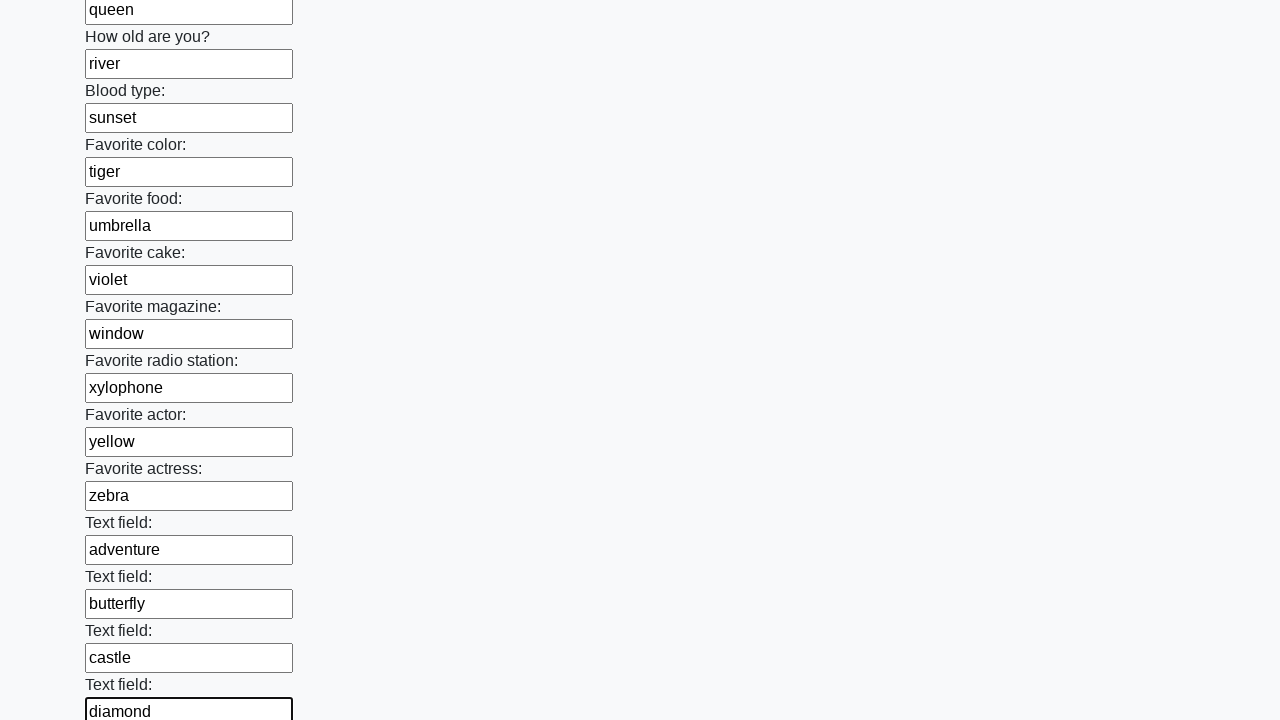

Filled form field 31 with 'apple' on input[type='text'] >> nth=30
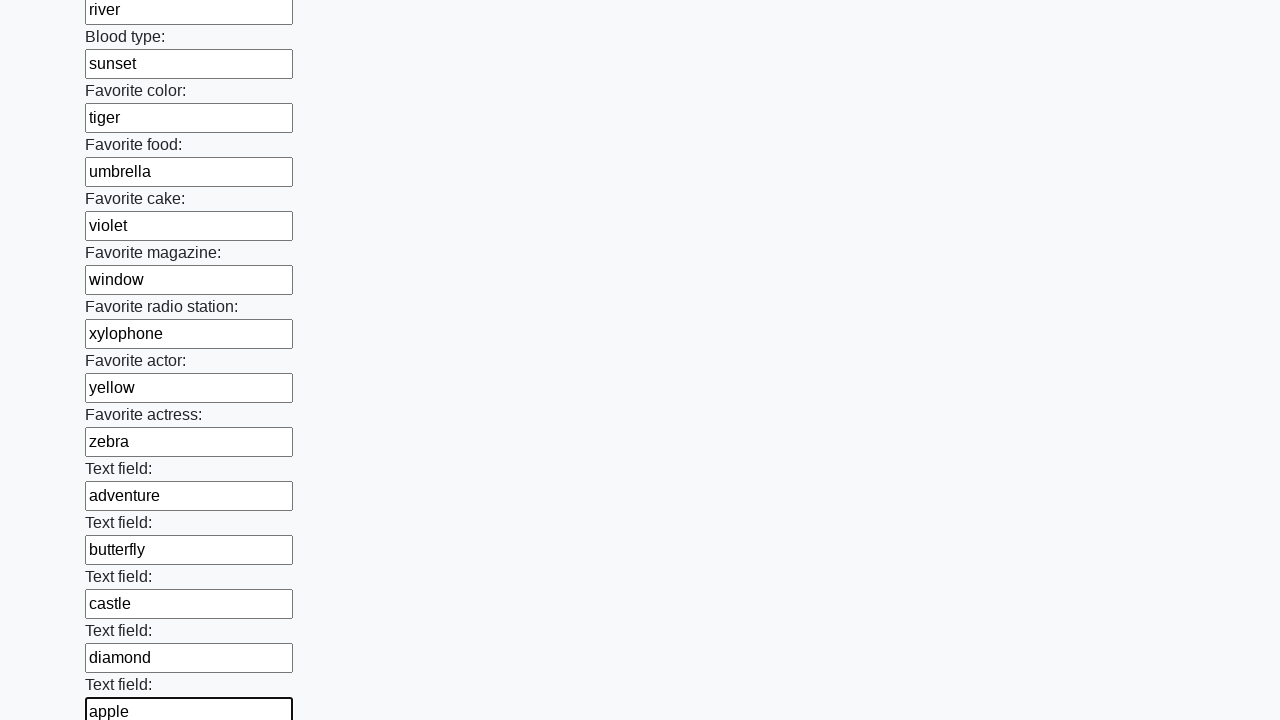

Filled form field 32 with 'banana' on input[type='text'] >> nth=31
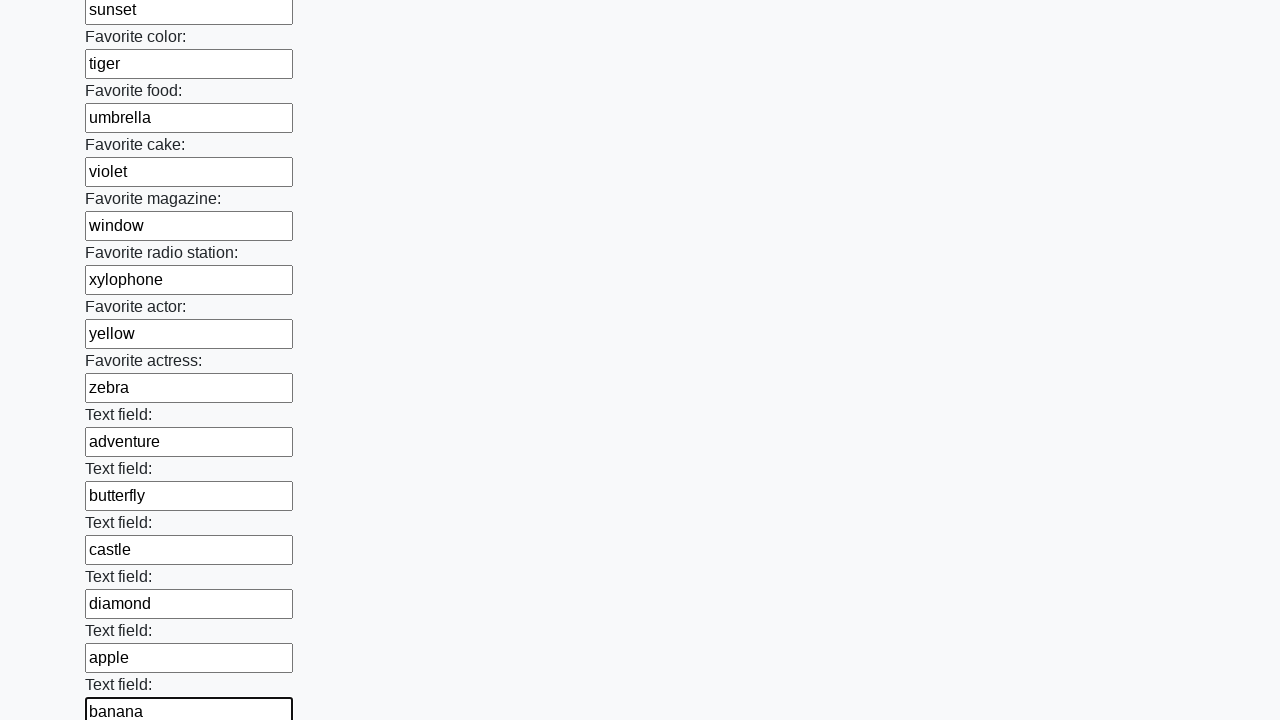

Filled form field 33 with 'cherry' on input[type='text'] >> nth=32
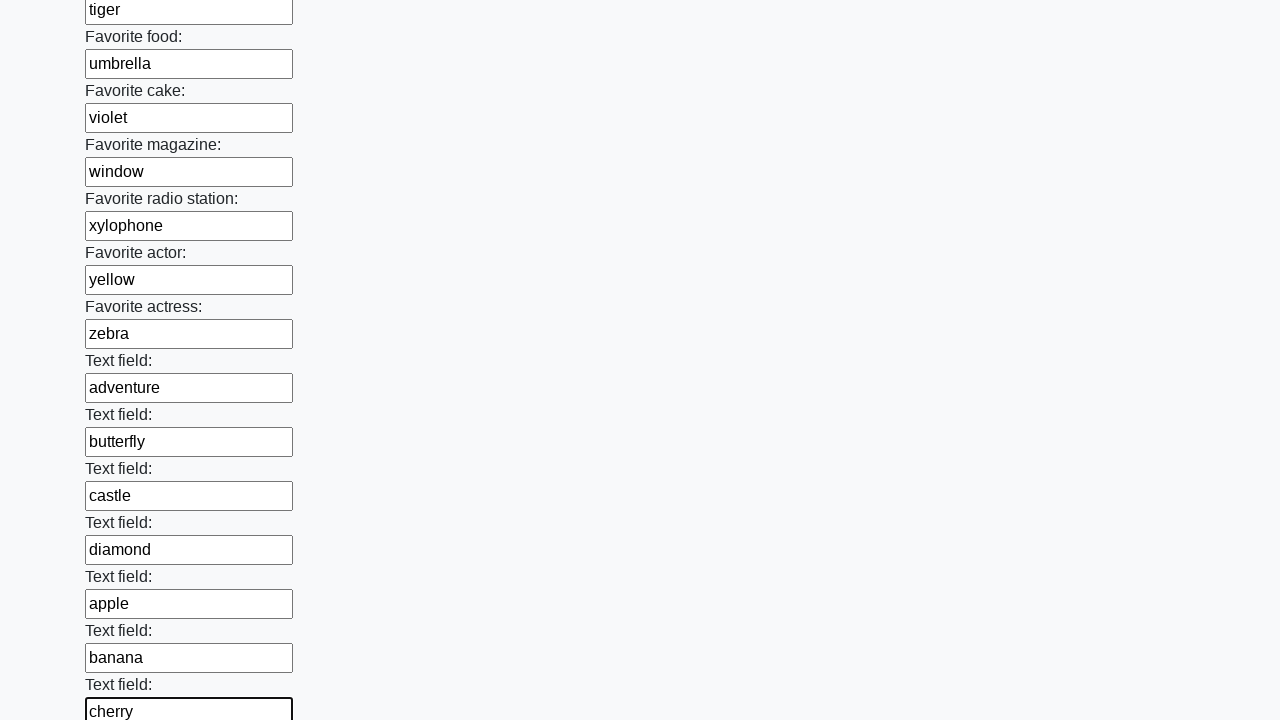

Filled form field 34 with 'dog' on input[type='text'] >> nth=33
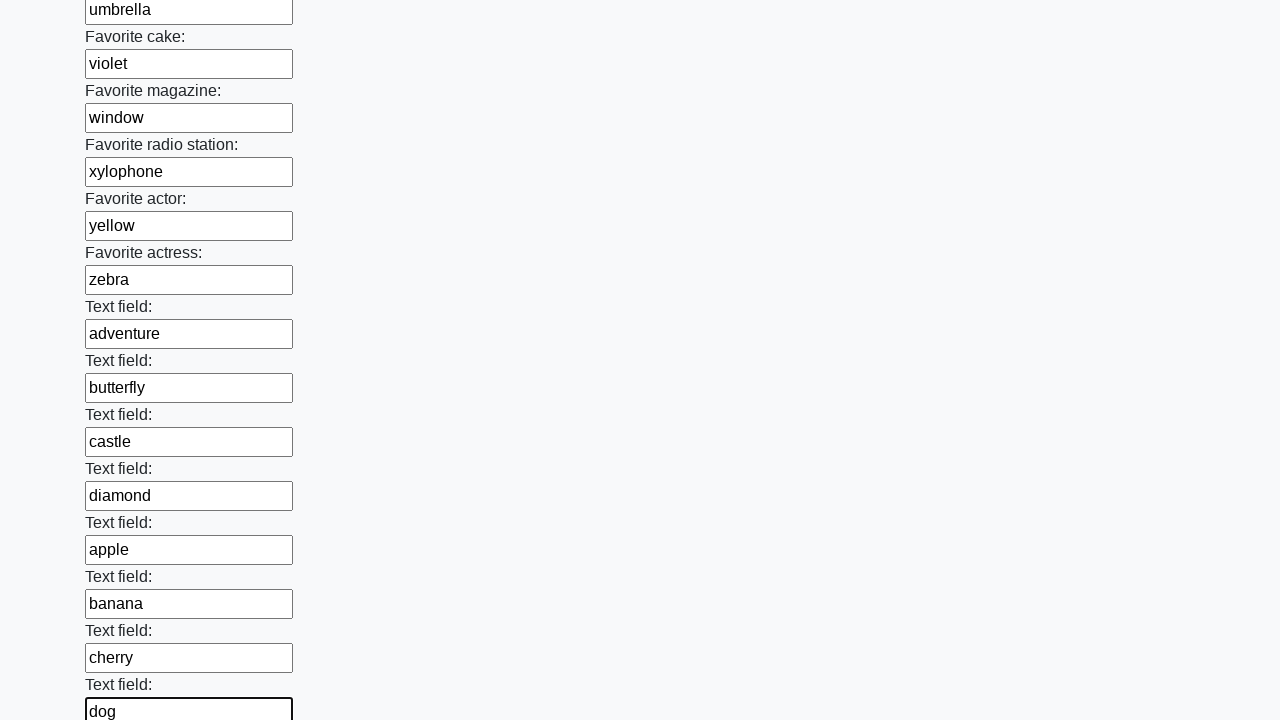

Filled form field 35 with 'elephant' on input[type='text'] >> nth=34
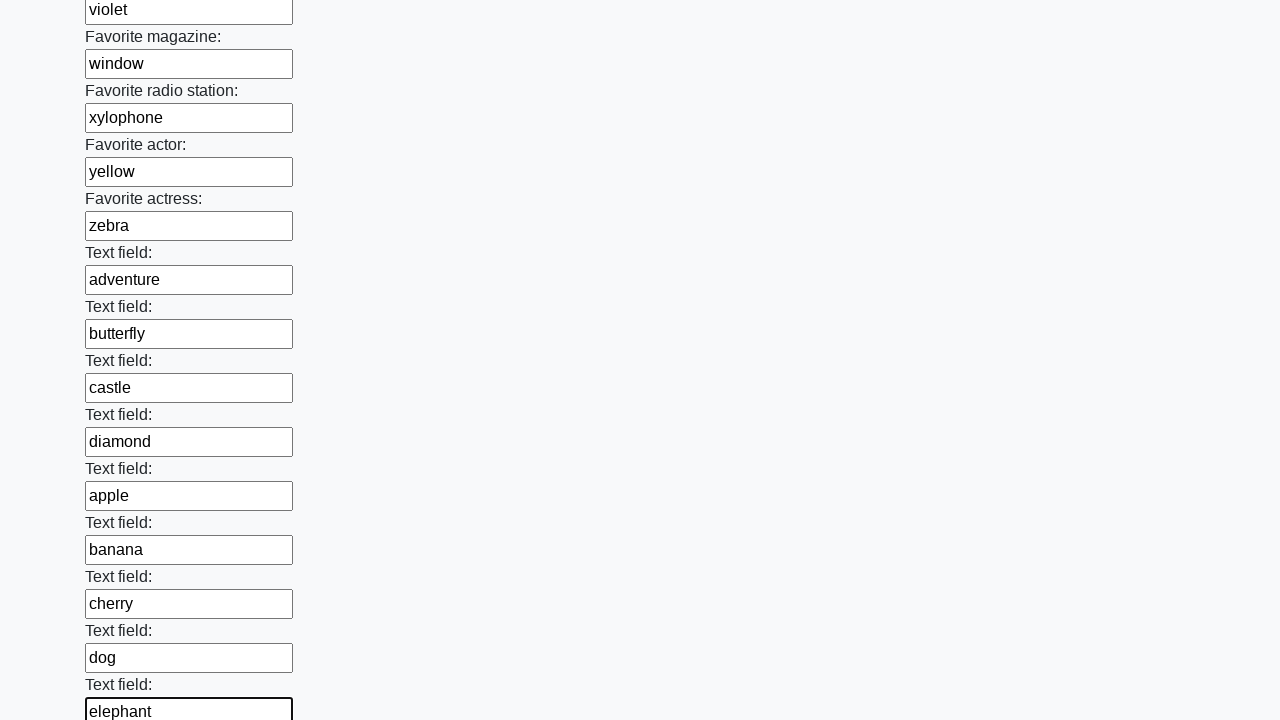

Filled form field 36 with 'forest' on input[type='text'] >> nth=35
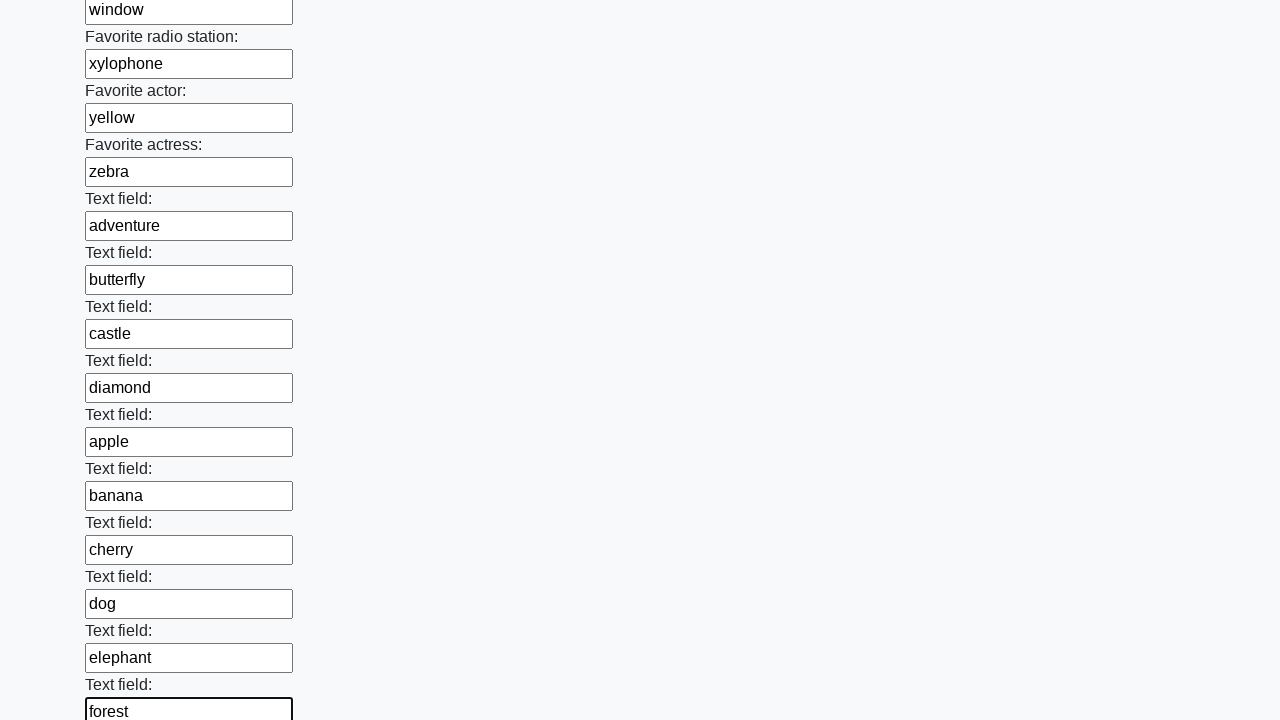

Filled form field 37 with 'guitar' on input[type='text'] >> nth=36
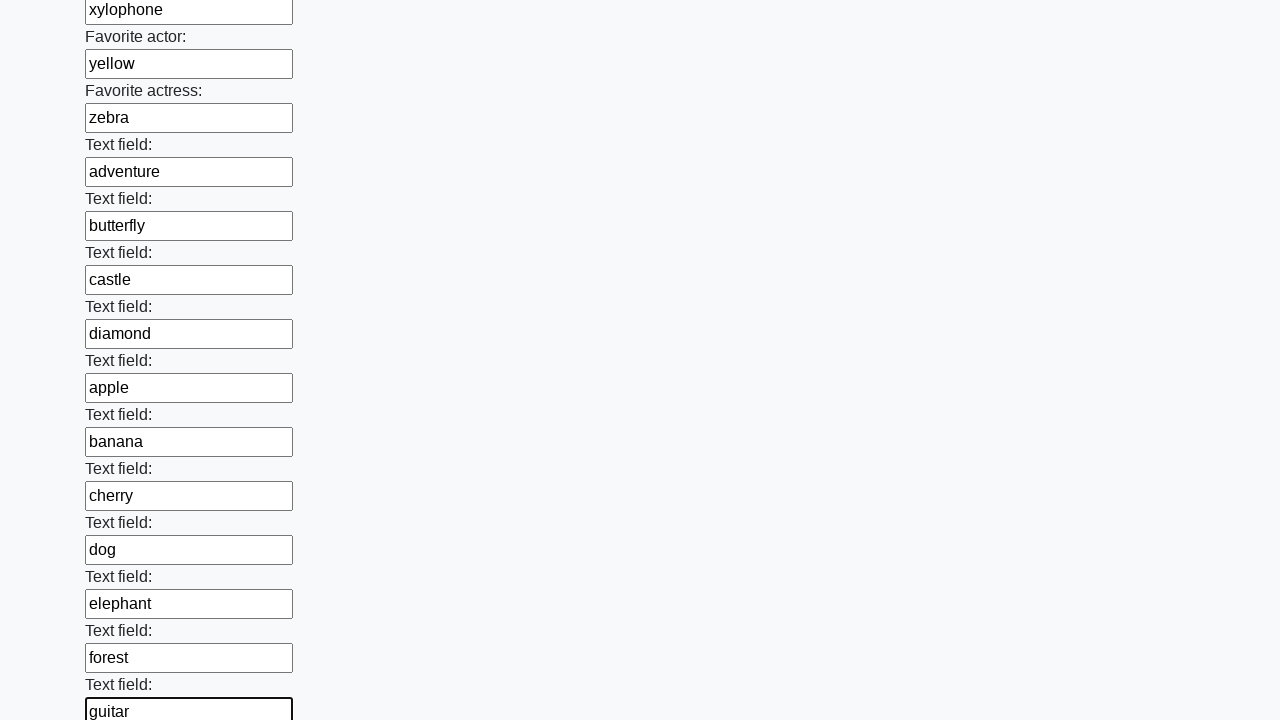

Filled form field 38 with 'house' on input[type='text'] >> nth=37
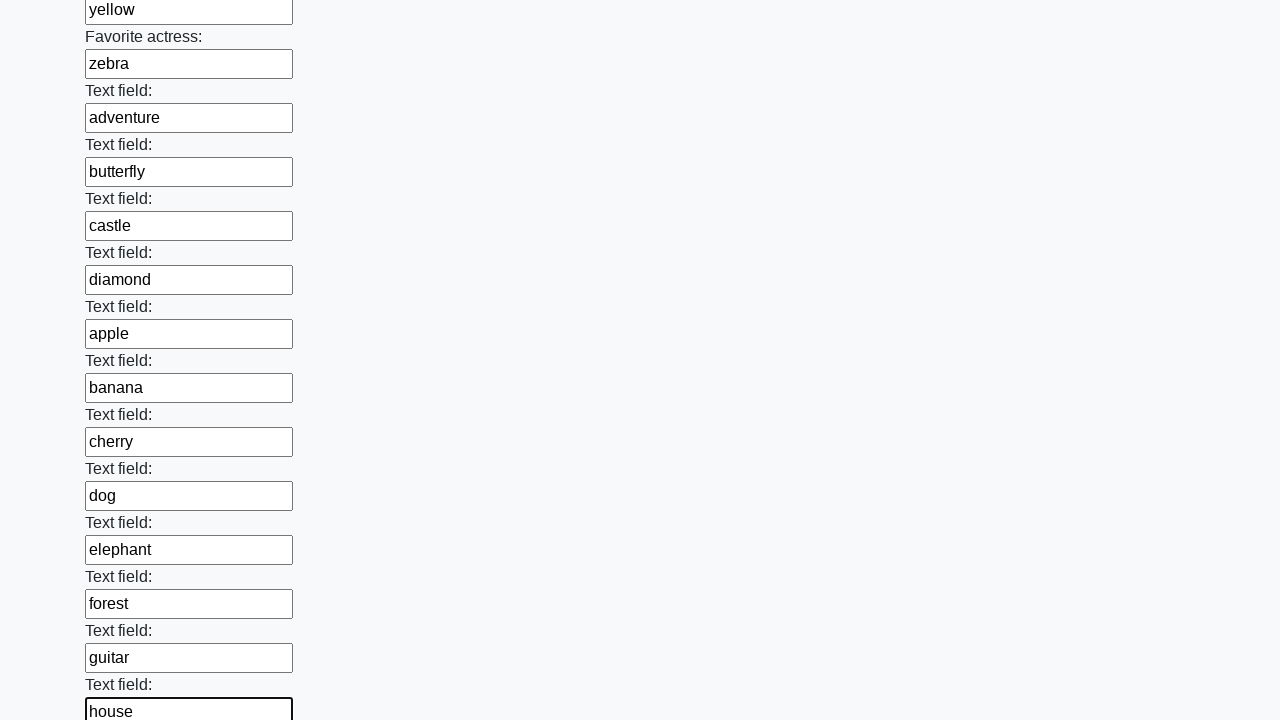

Filled form field 39 with 'island' on input[type='text'] >> nth=38
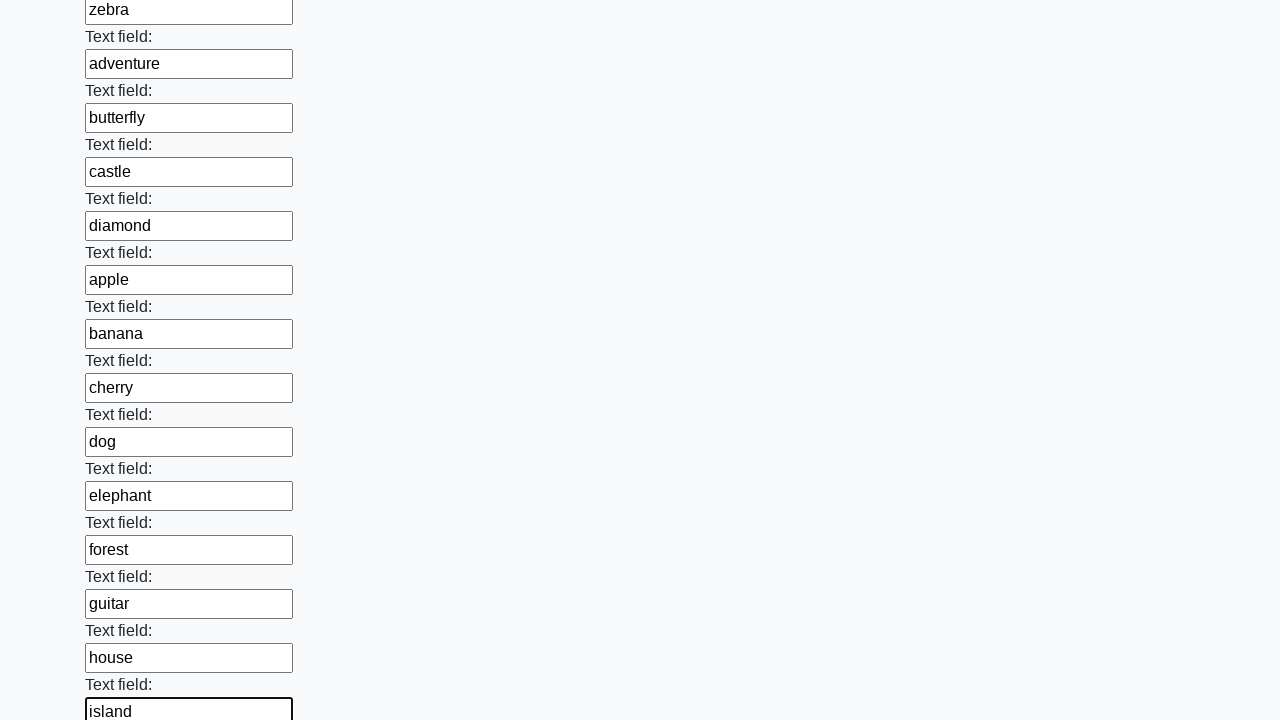

Filled form field 40 with 'jungle' on input[type='text'] >> nth=39
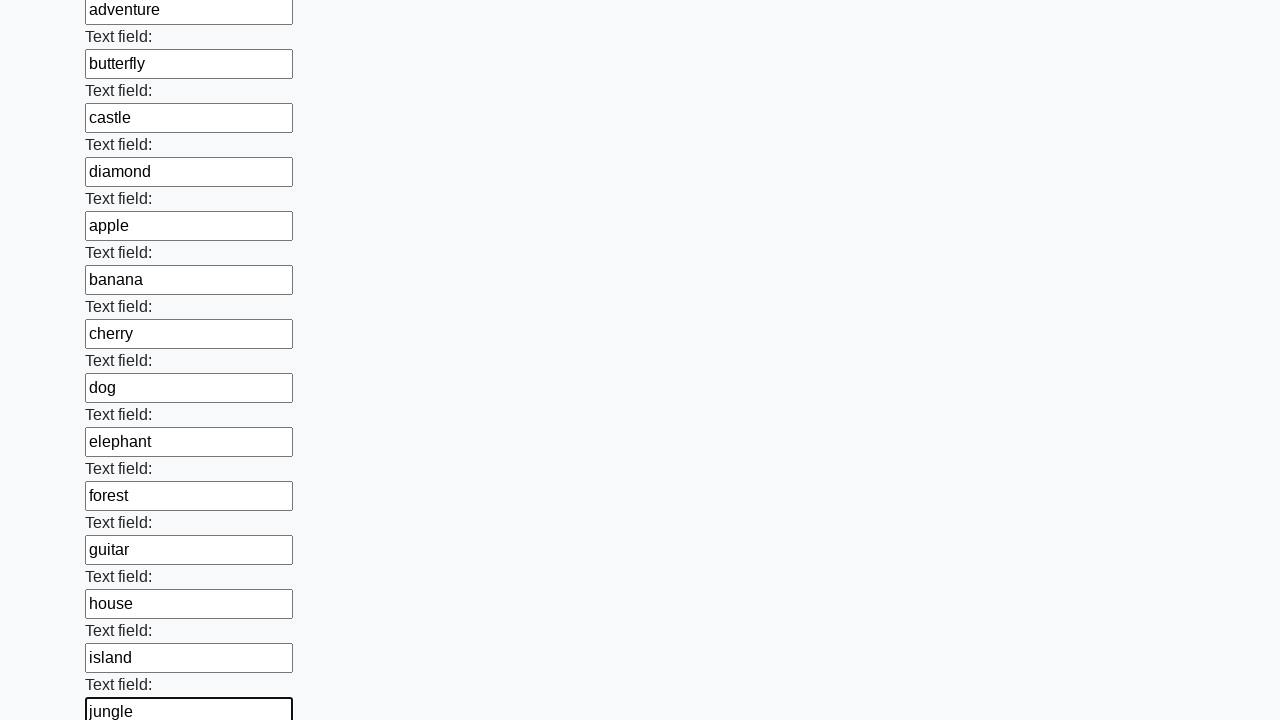

Filled form field 41 with 'kitchen' on input[type='text'] >> nth=40
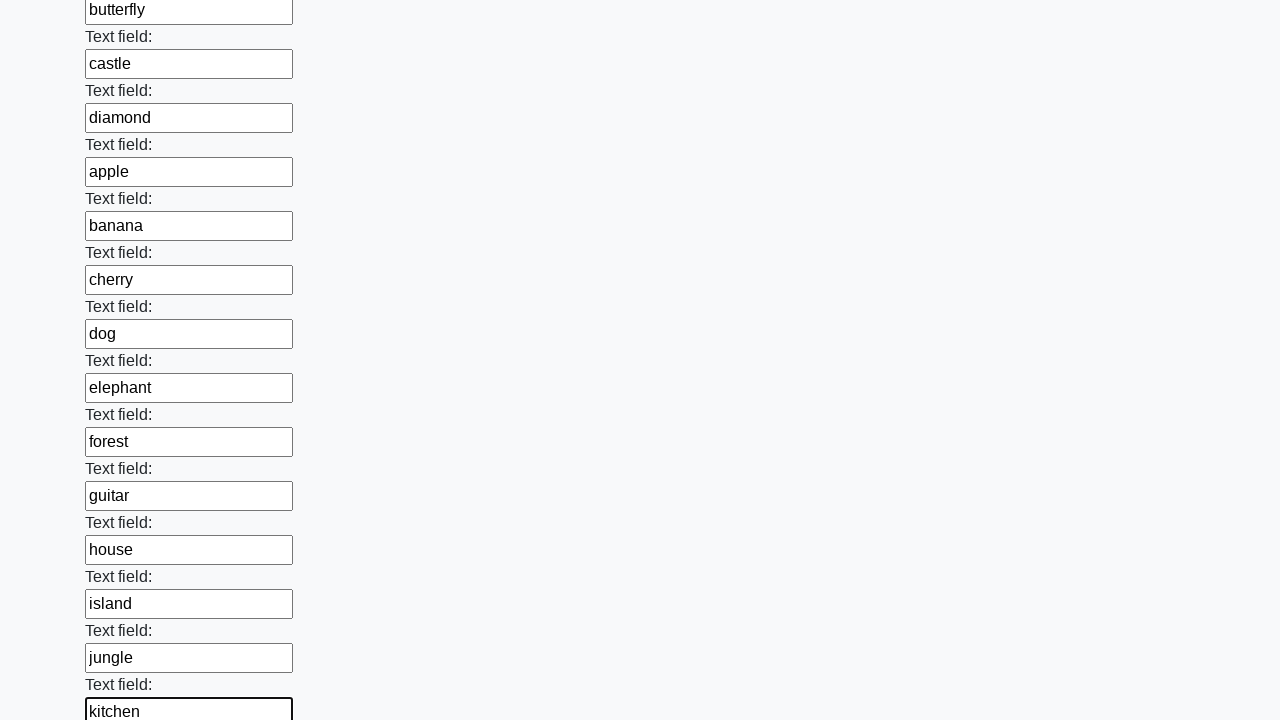

Filled form field 42 with 'lemon' on input[type='text'] >> nth=41
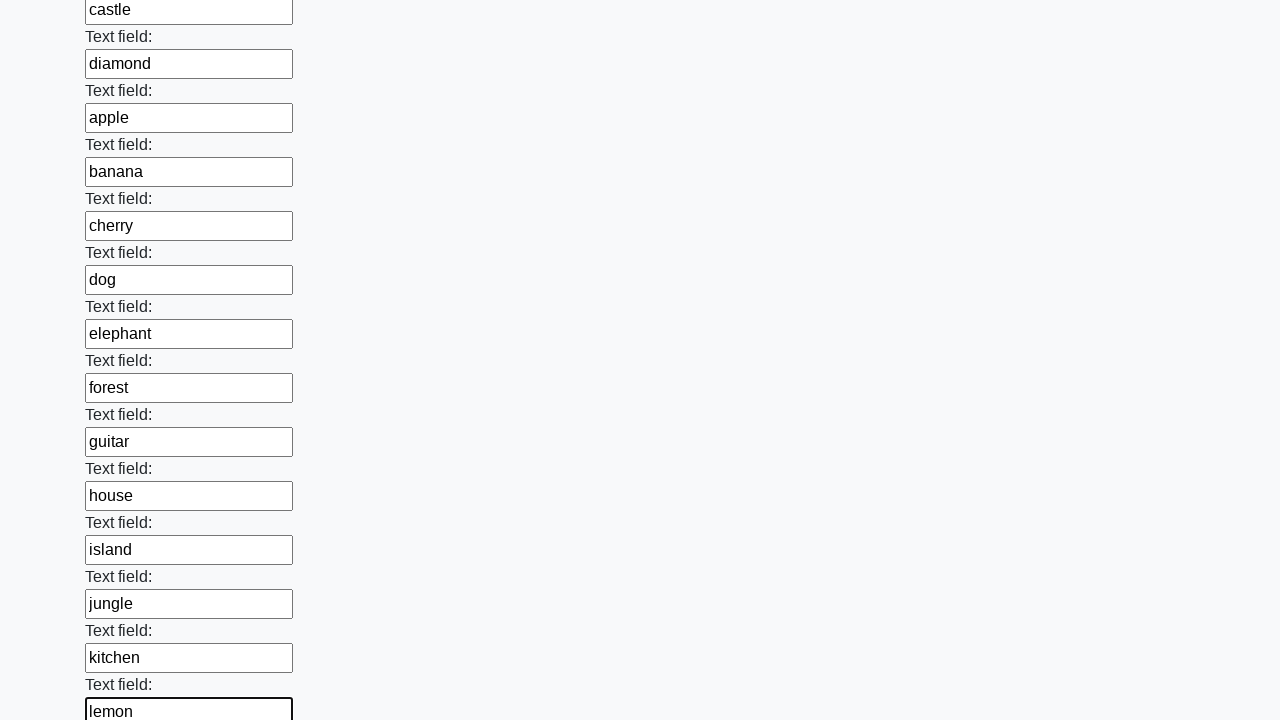

Filled form field 43 with 'mountain' on input[type='text'] >> nth=42
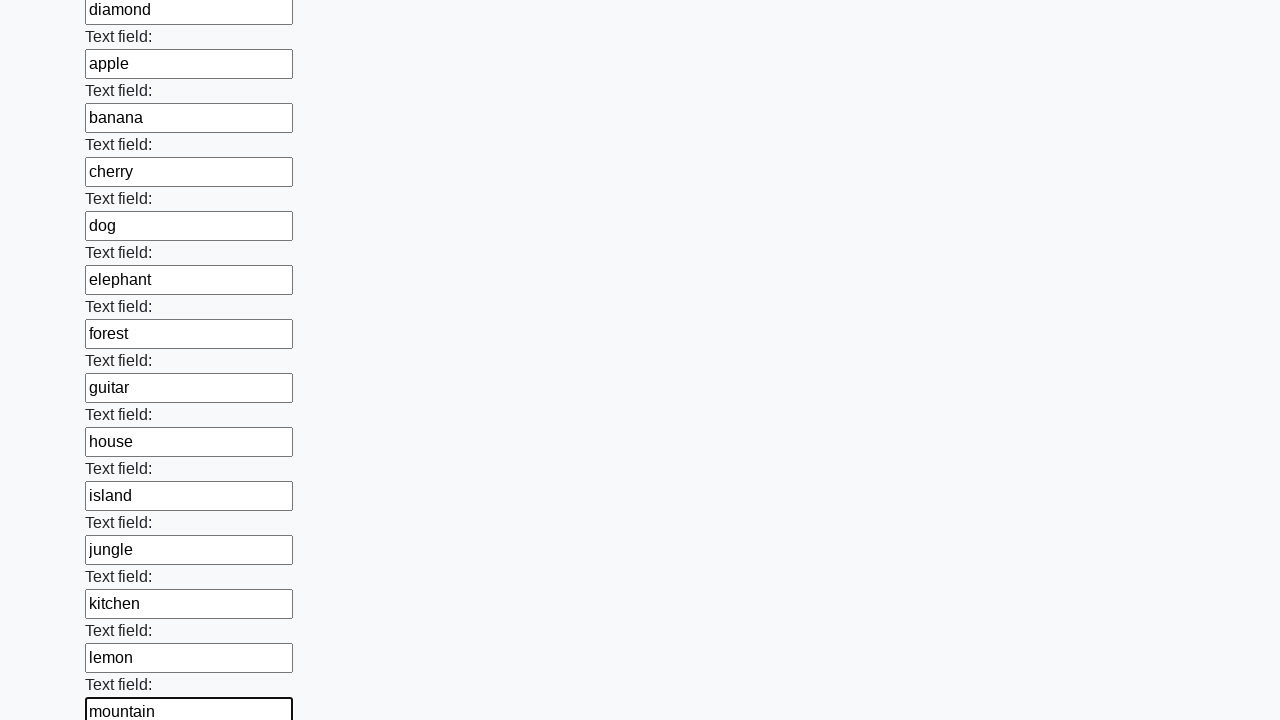

Filled form field 44 with 'notebook' on input[type='text'] >> nth=43
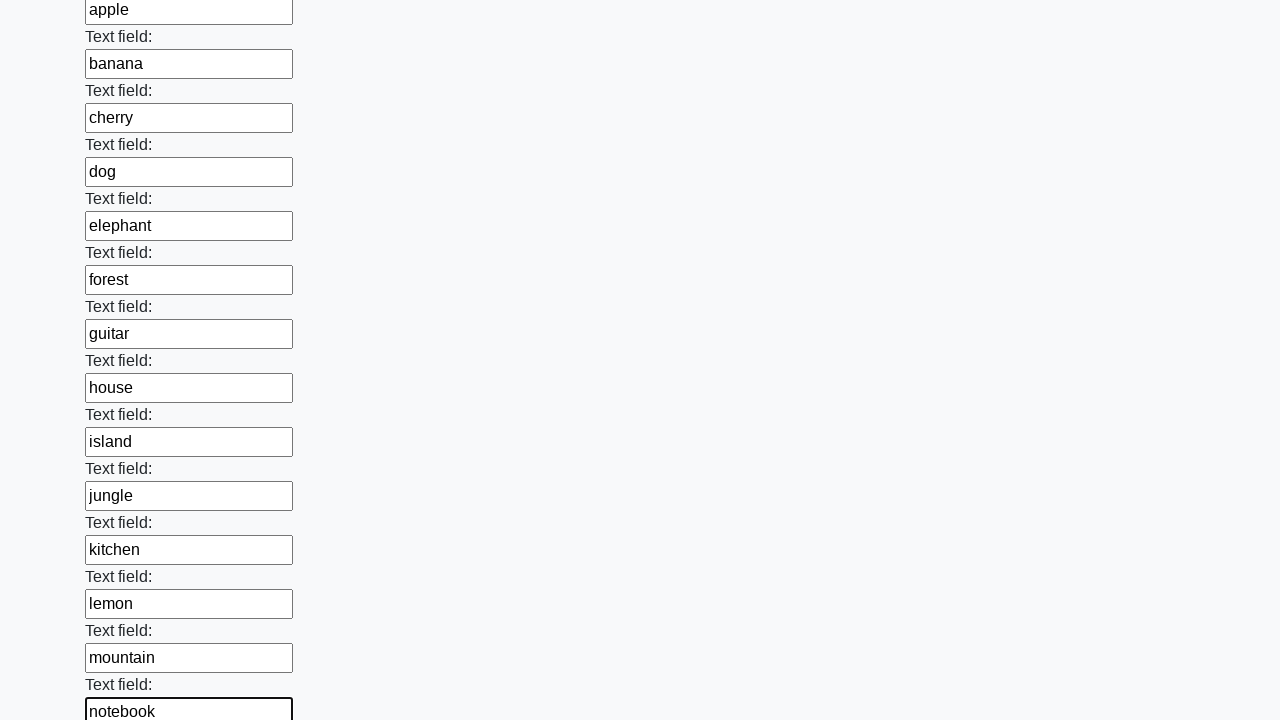

Filled form field 45 with 'ocean' on input[type='text'] >> nth=44
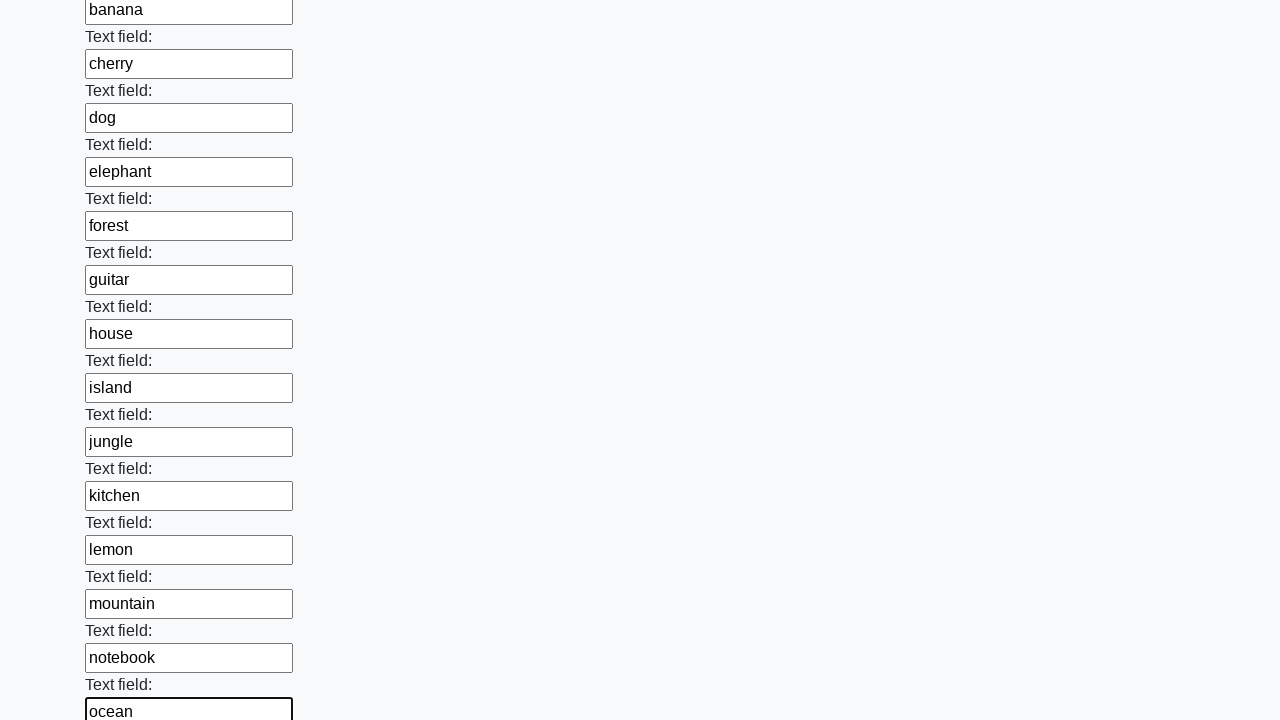

Filled form field 46 with 'piano' on input[type='text'] >> nth=45
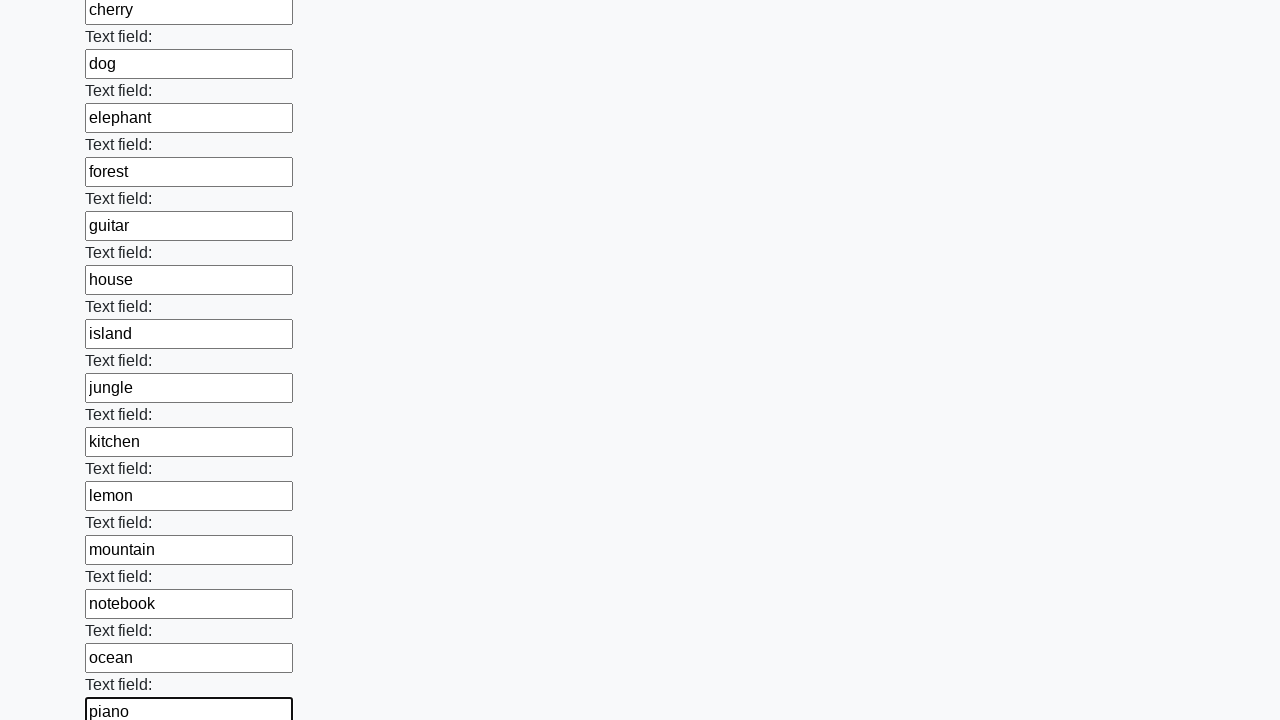

Filled form field 47 with 'queen' on input[type='text'] >> nth=46
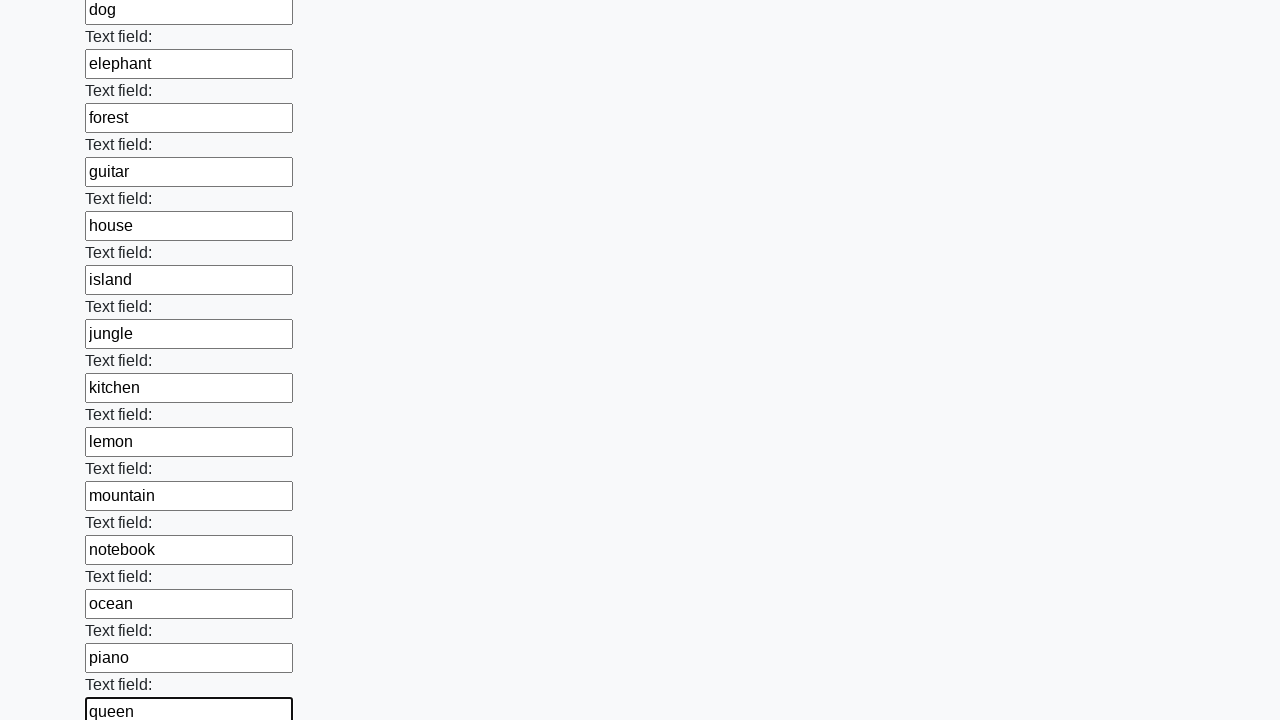

Filled form field 48 with 'river' on input[type='text'] >> nth=47
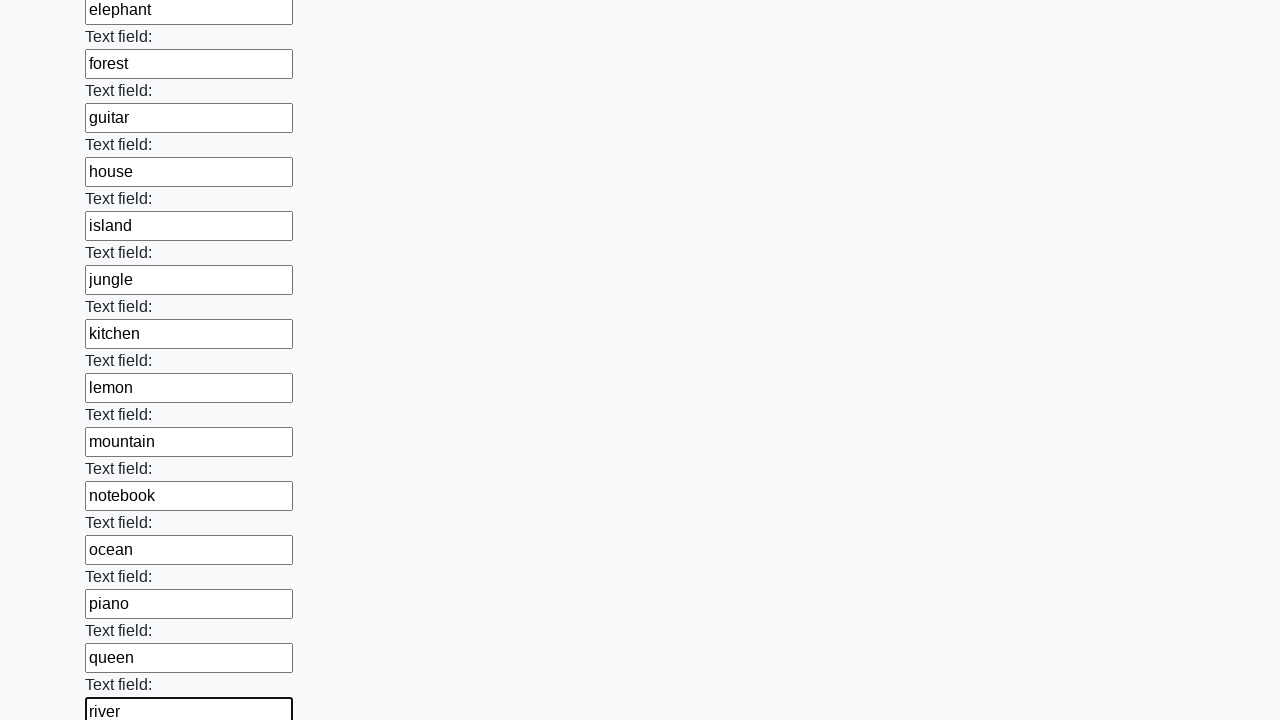

Filled form field 49 with 'sunset' on input[type='text'] >> nth=48
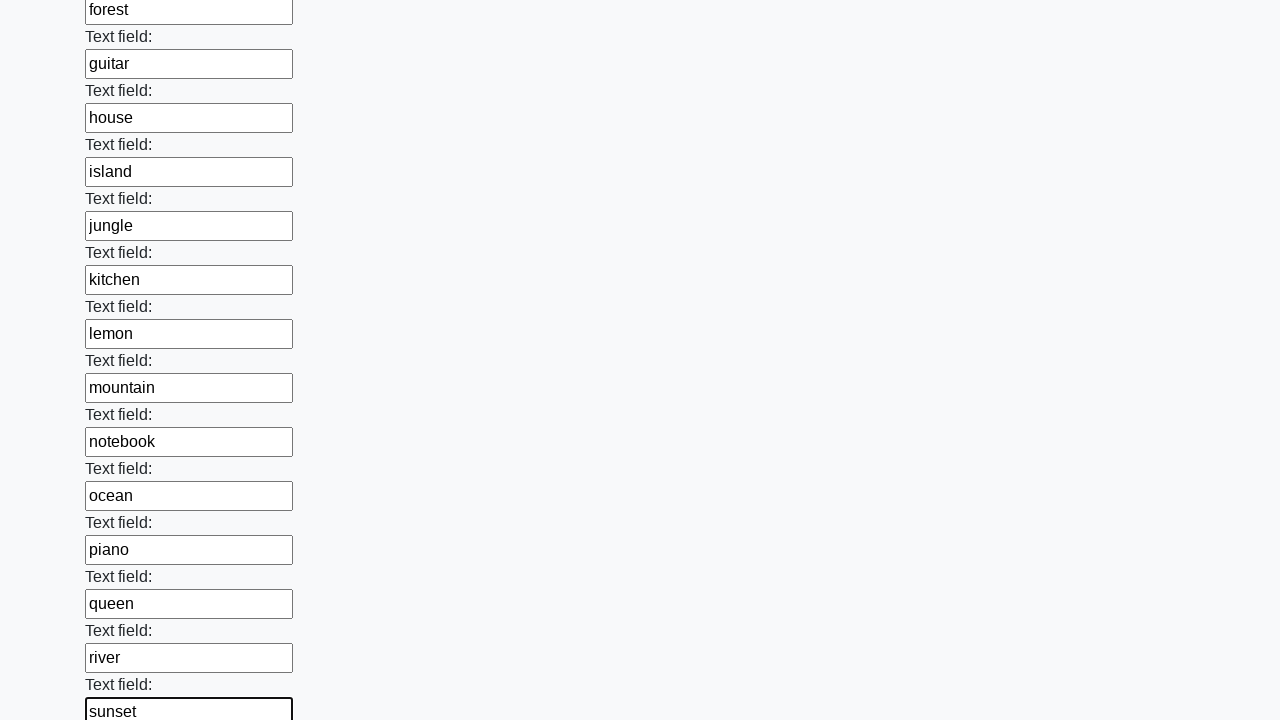

Filled form field 50 with 'tiger' on input[type='text'] >> nth=49
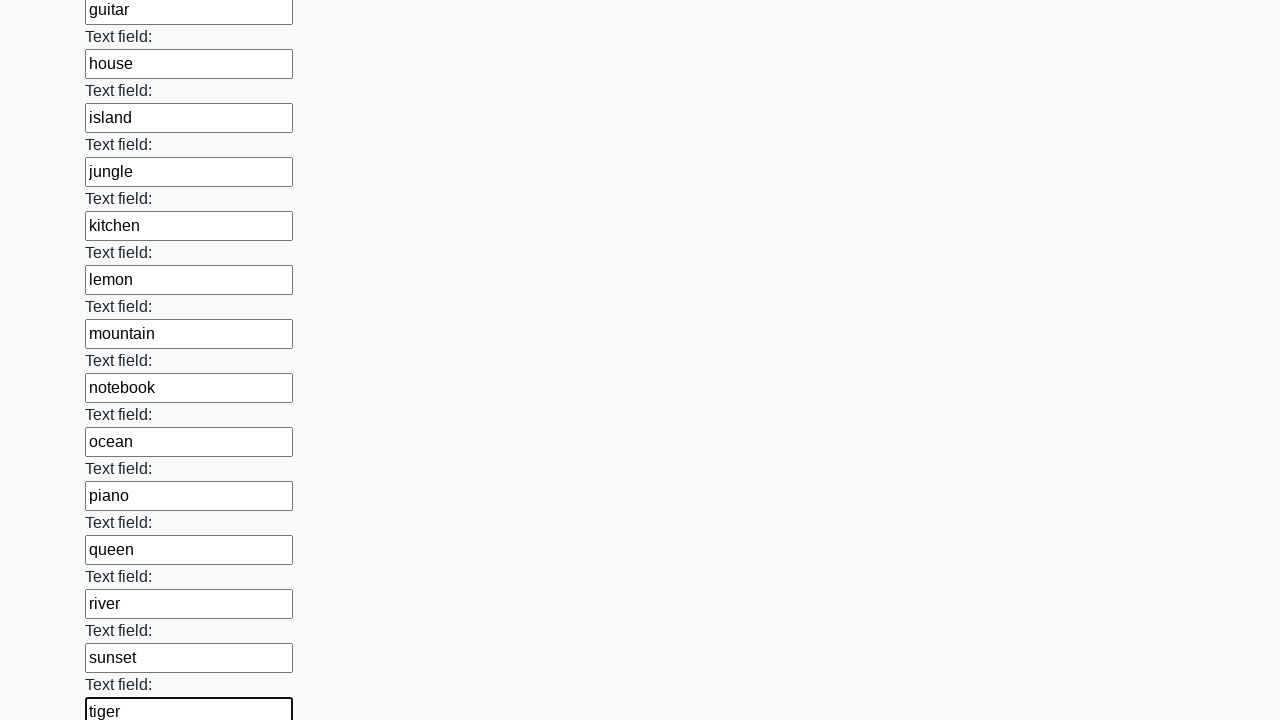

Filled form field 51 with 'umbrella' on input[type='text'] >> nth=50
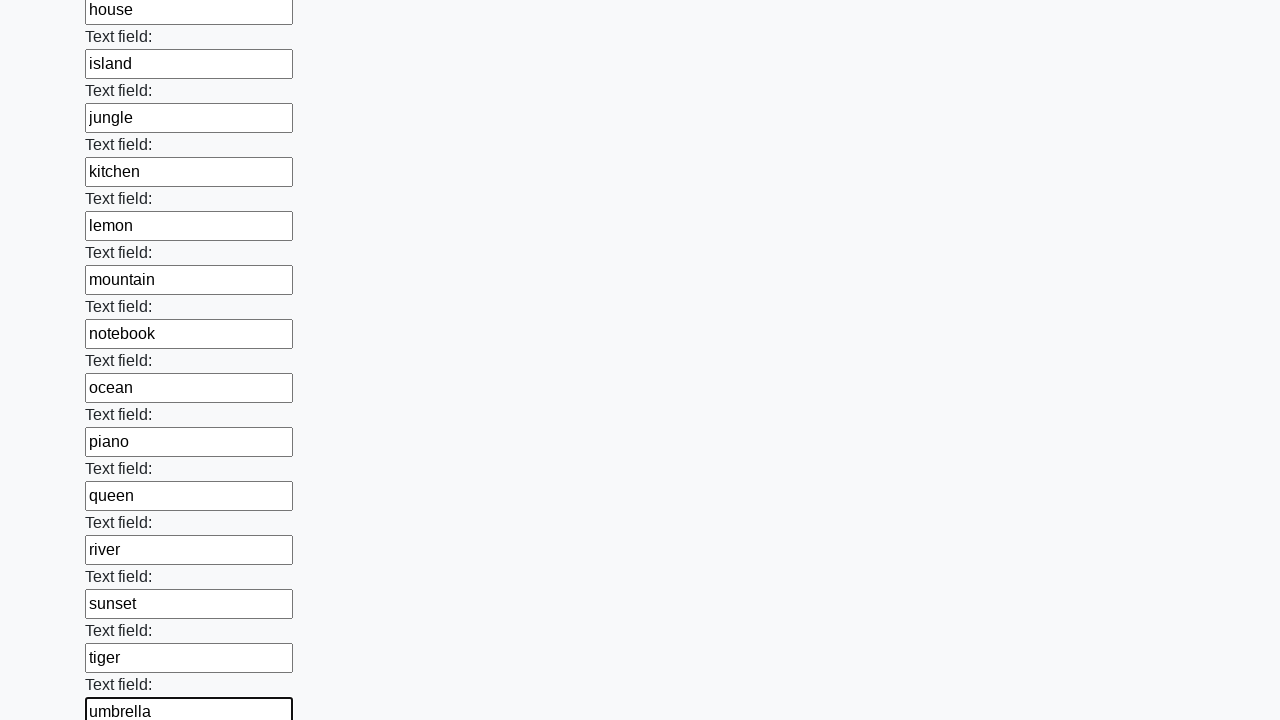

Filled form field 52 with 'violet' on input[type='text'] >> nth=51
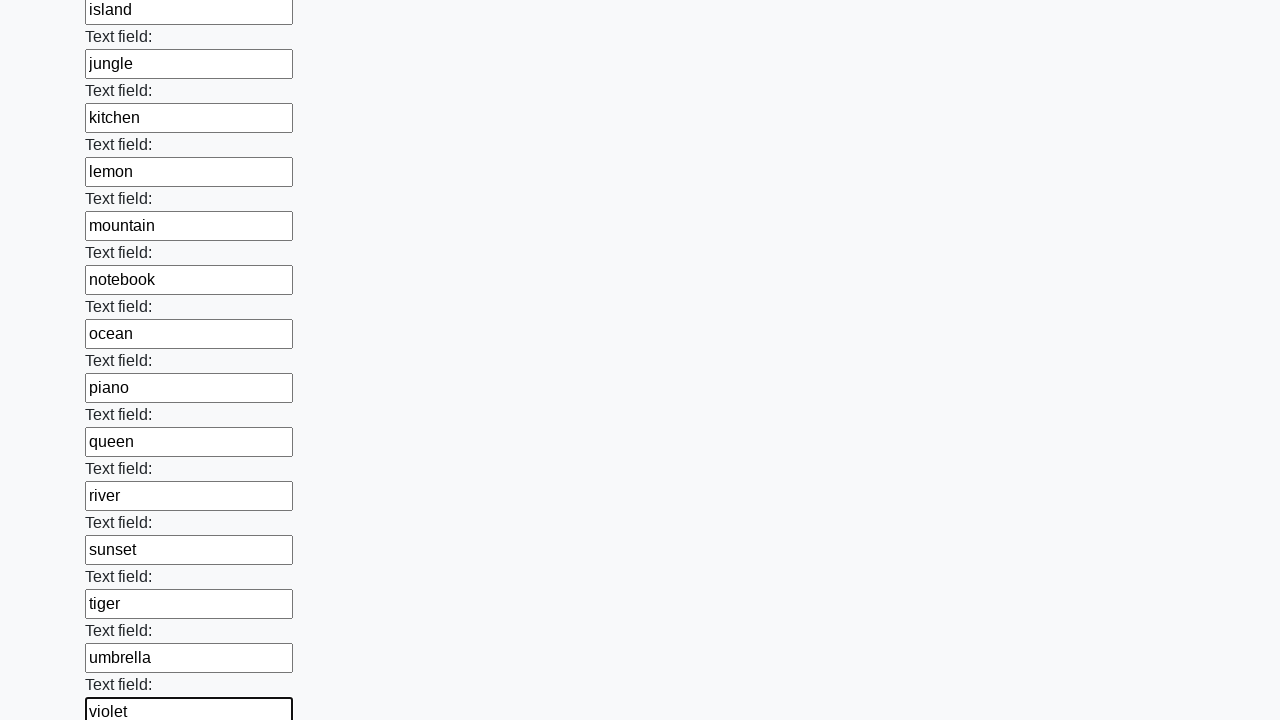

Filled form field 53 with 'window' on input[type='text'] >> nth=52
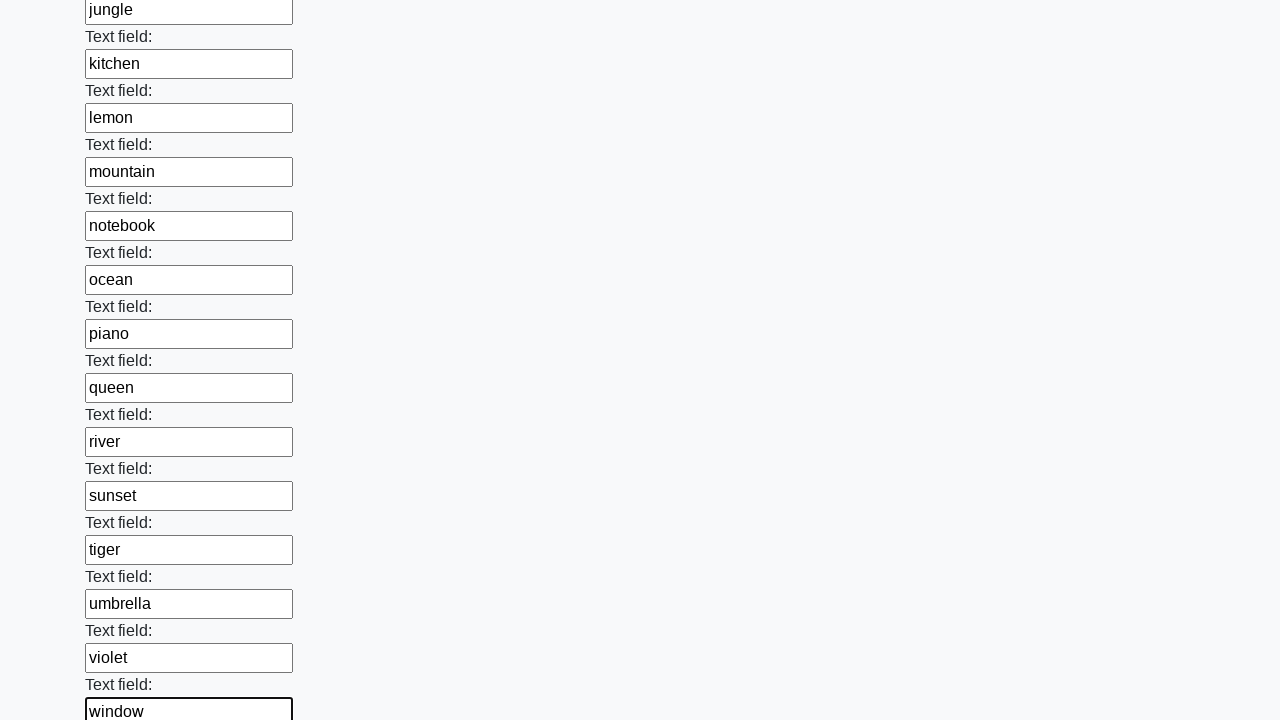

Filled form field 54 with 'xylophone' on input[type='text'] >> nth=53
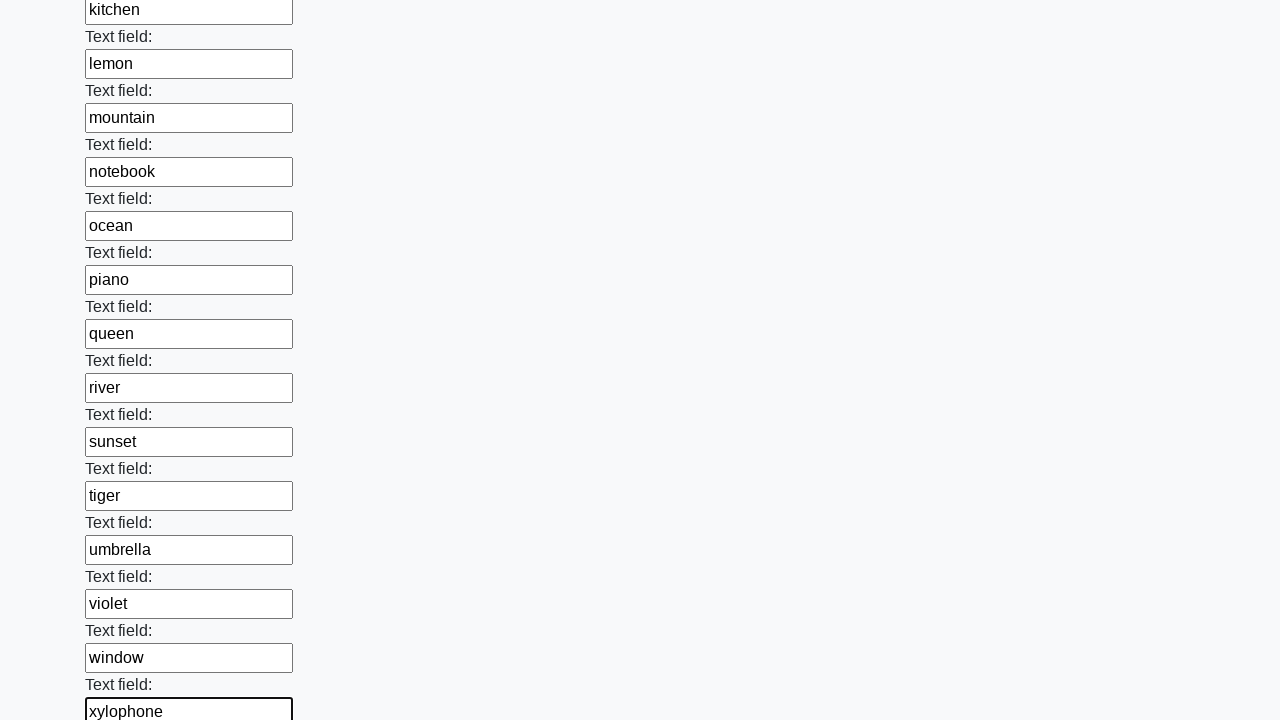

Filled form field 55 with 'yellow' on input[type='text'] >> nth=54
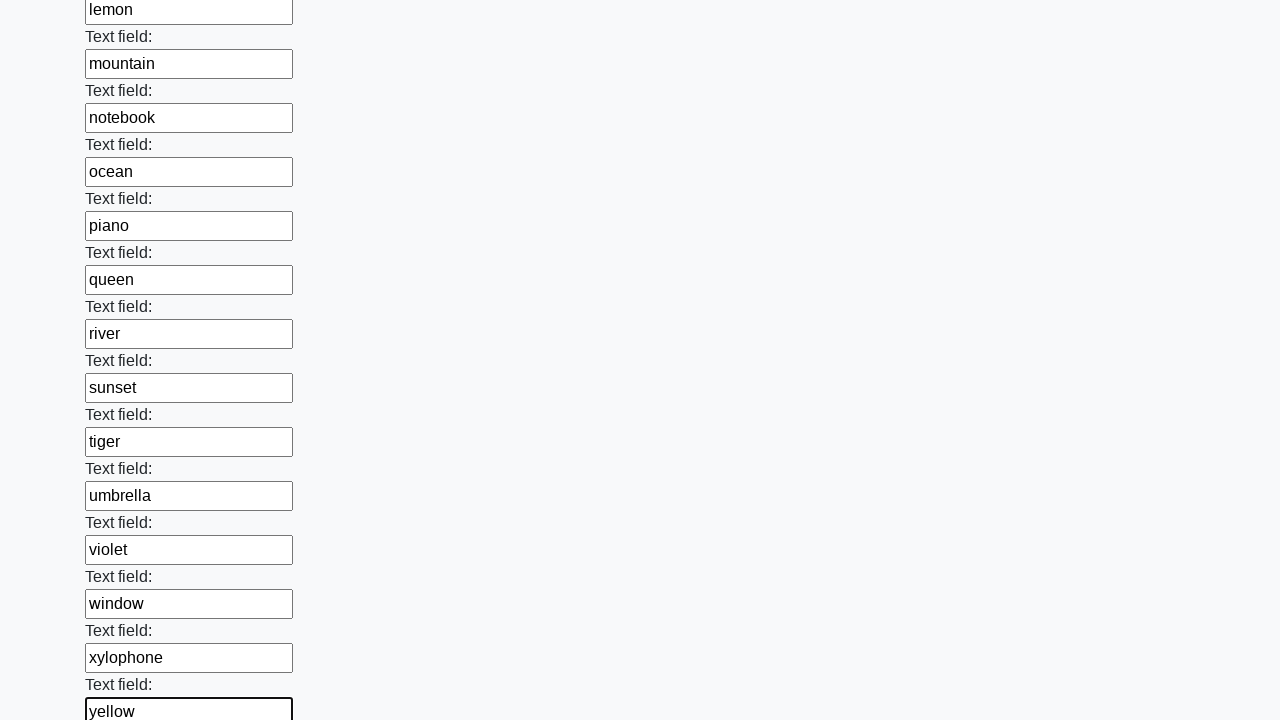

Filled form field 56 with 'zebra' on input[type='text'] >> nth=55
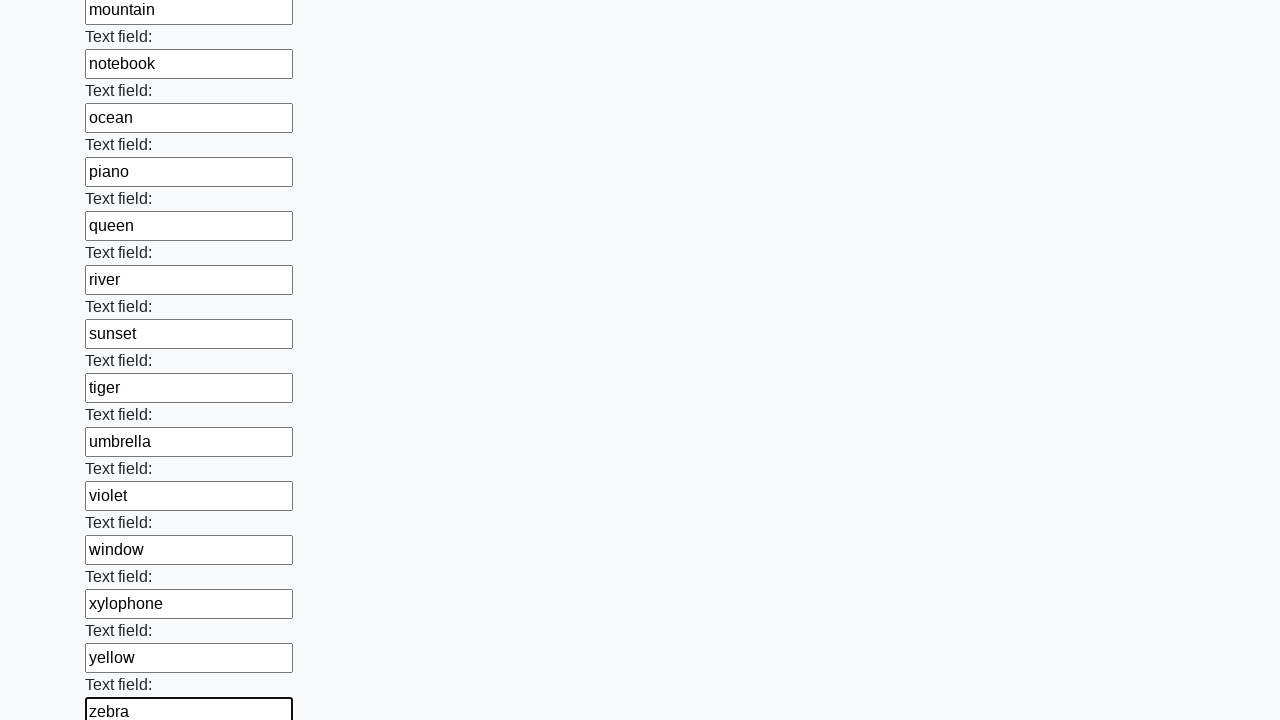

Filled form field 57 with 'adventure' on input[type='text'] >> nth=56
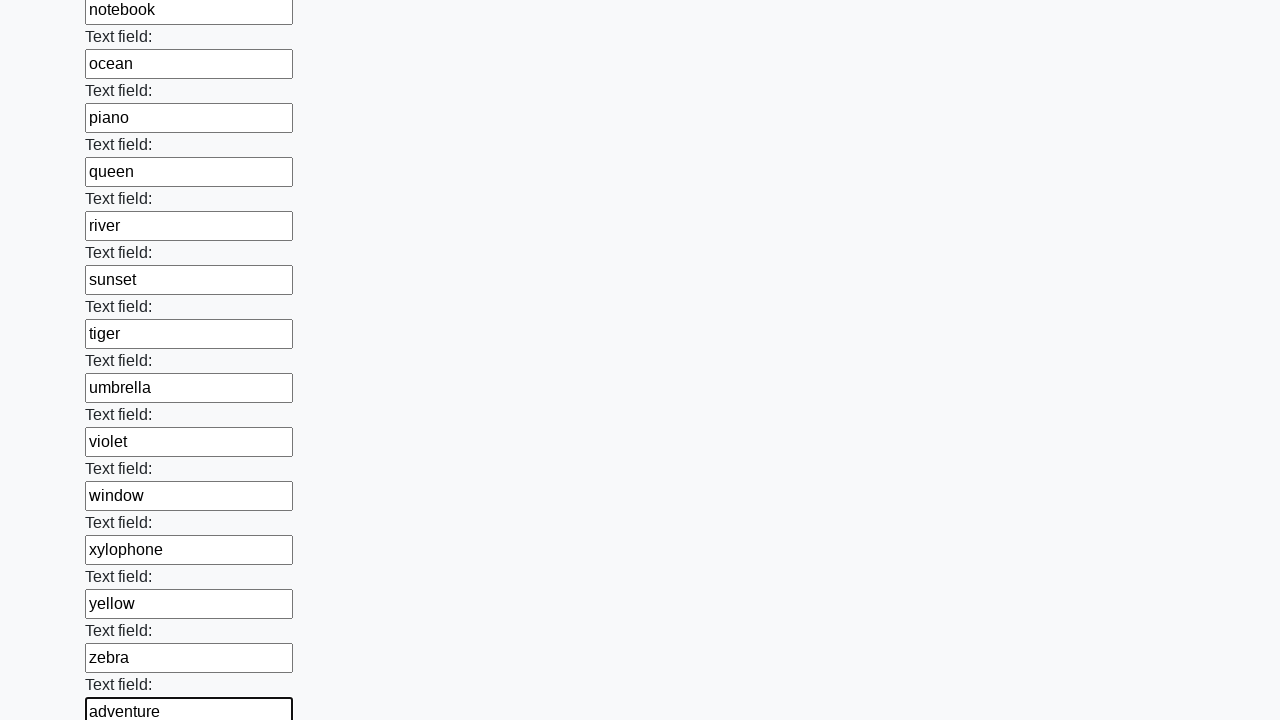

Filled form field 58 with 'butterfly' on input[type='text'] >> nth=57
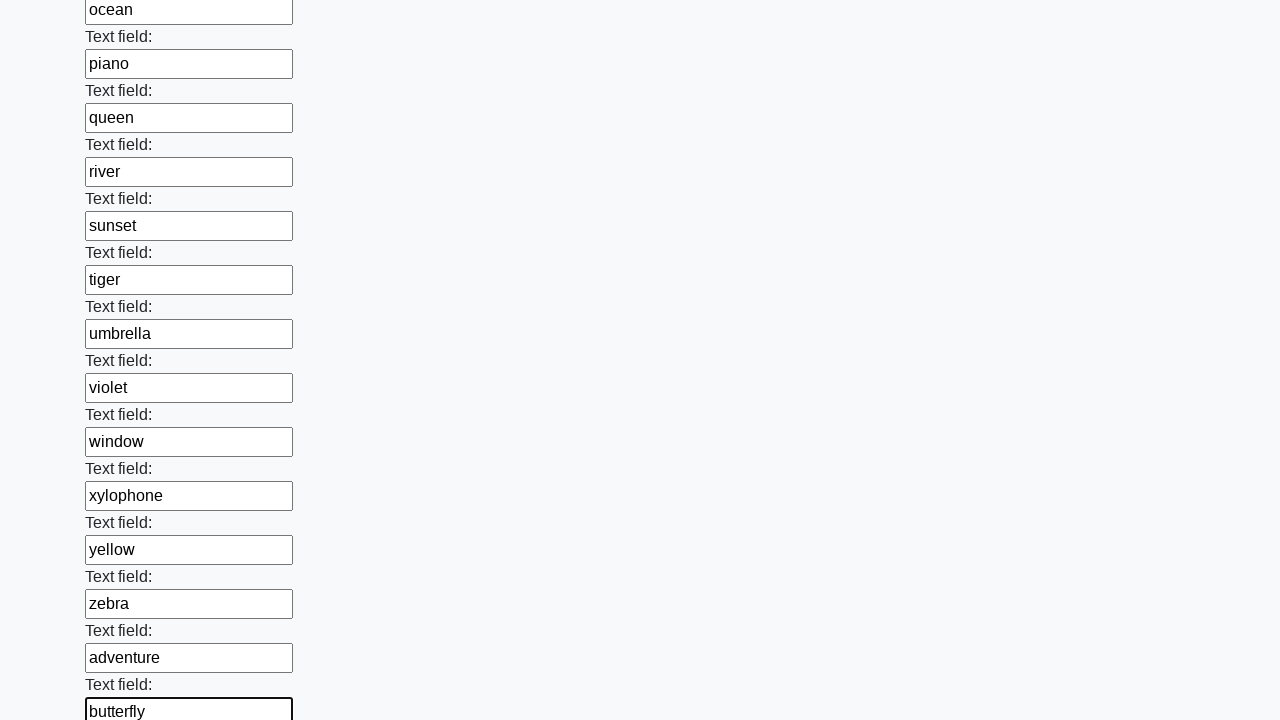

Filled form field 59 with 'castle' on input[type='text'] >> nth=58
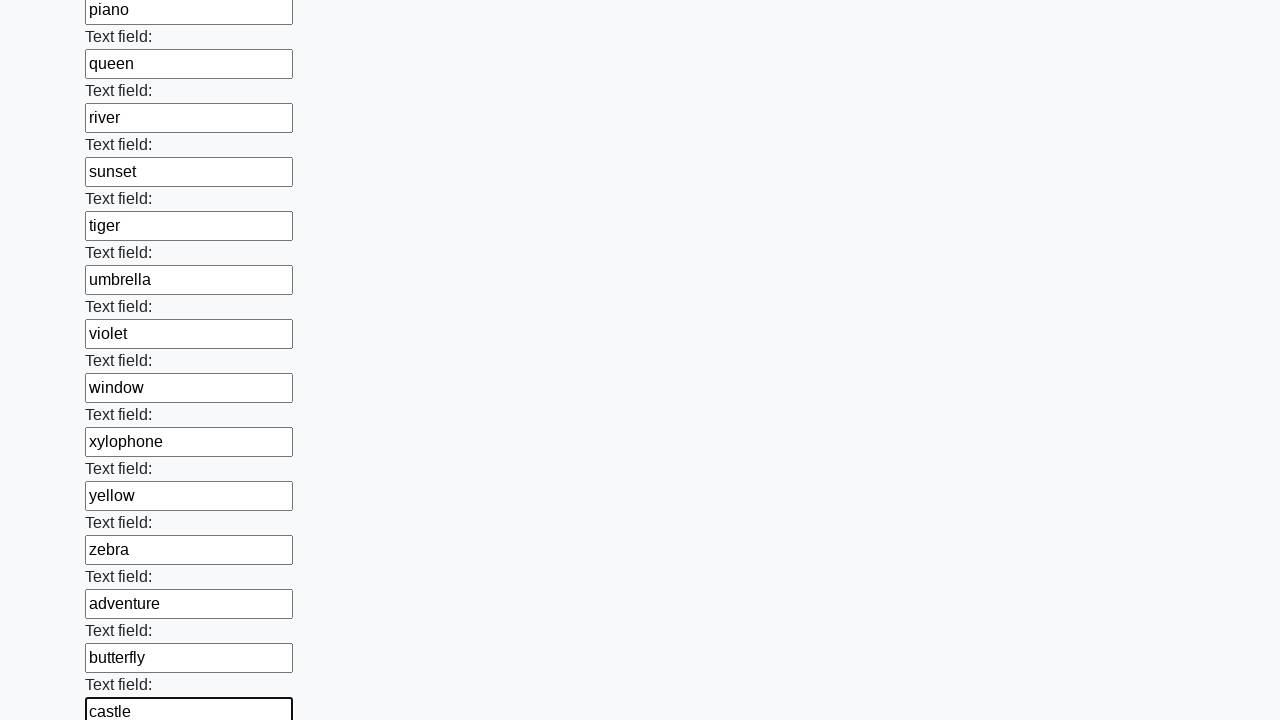

Filled form field 60 with 'diamond' on input[type='text'] >> nth=59
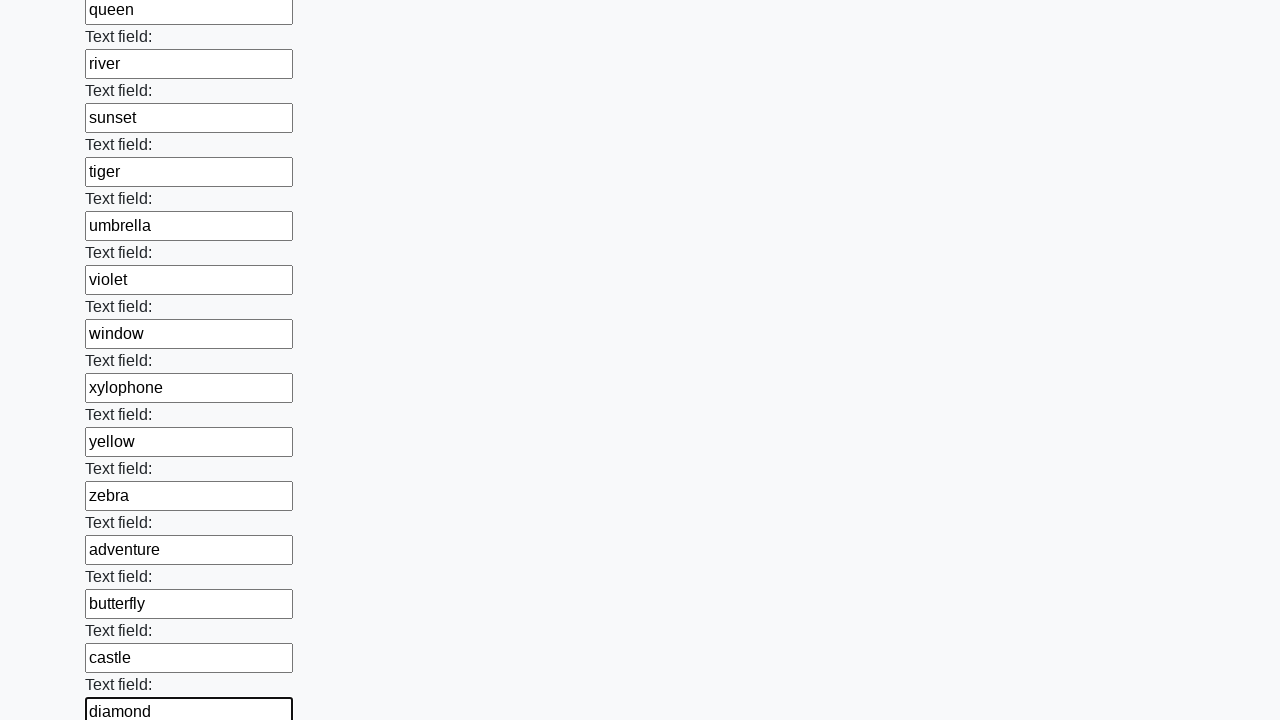

Filled form field 61 with 'apple' on input[type='text'] >> nth=60
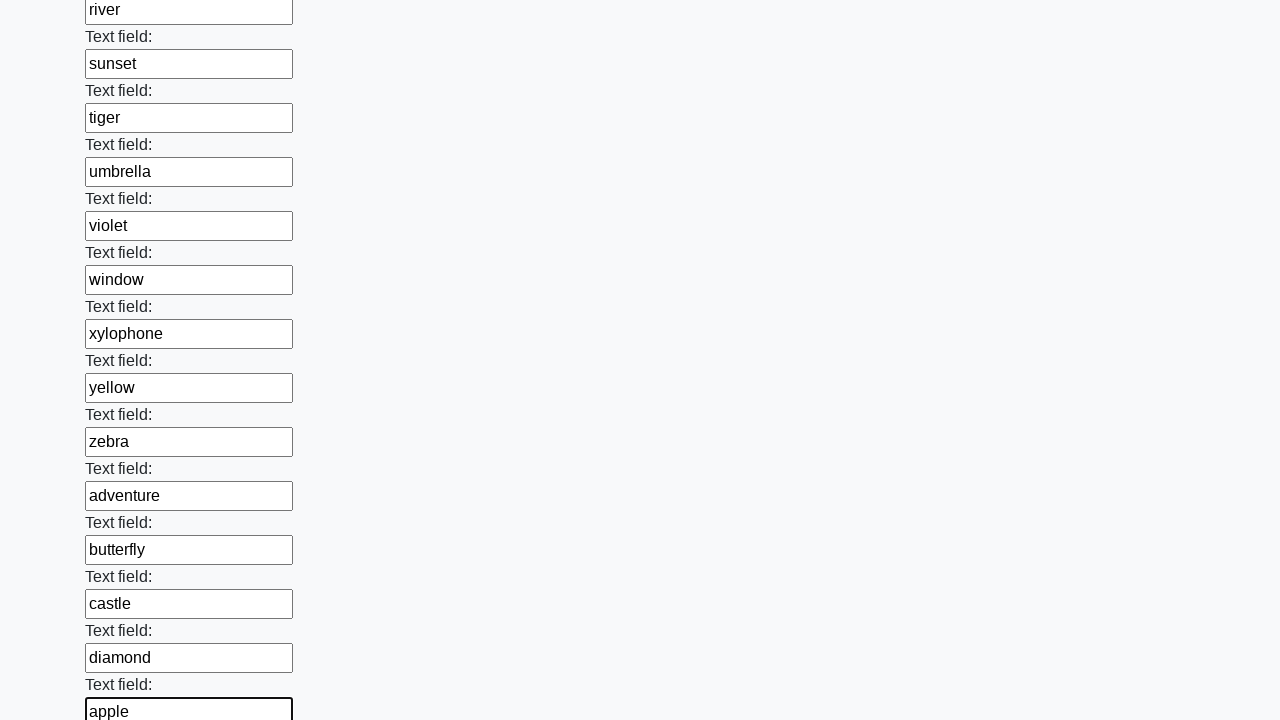

Filled form field 62 with 'banana' on input[type='text'] >> nth=61
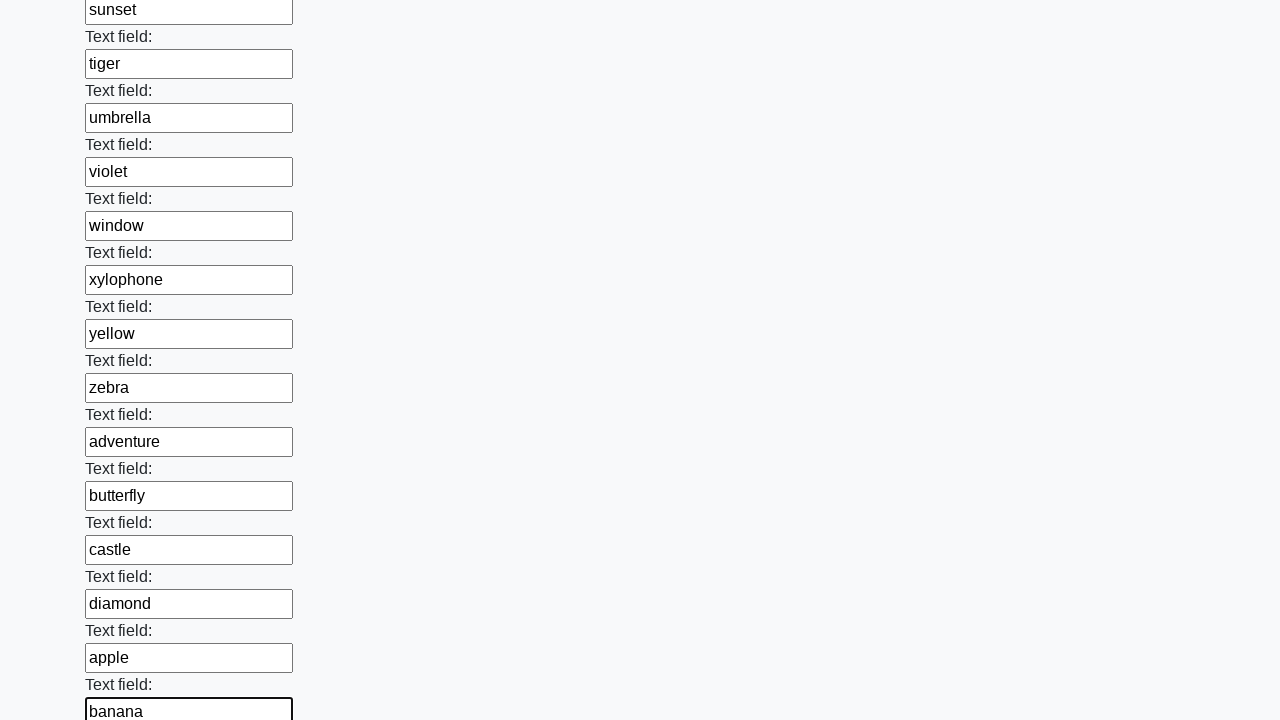

Filled form field 63 with 'cherry' on input[type='text'] >> nth=62
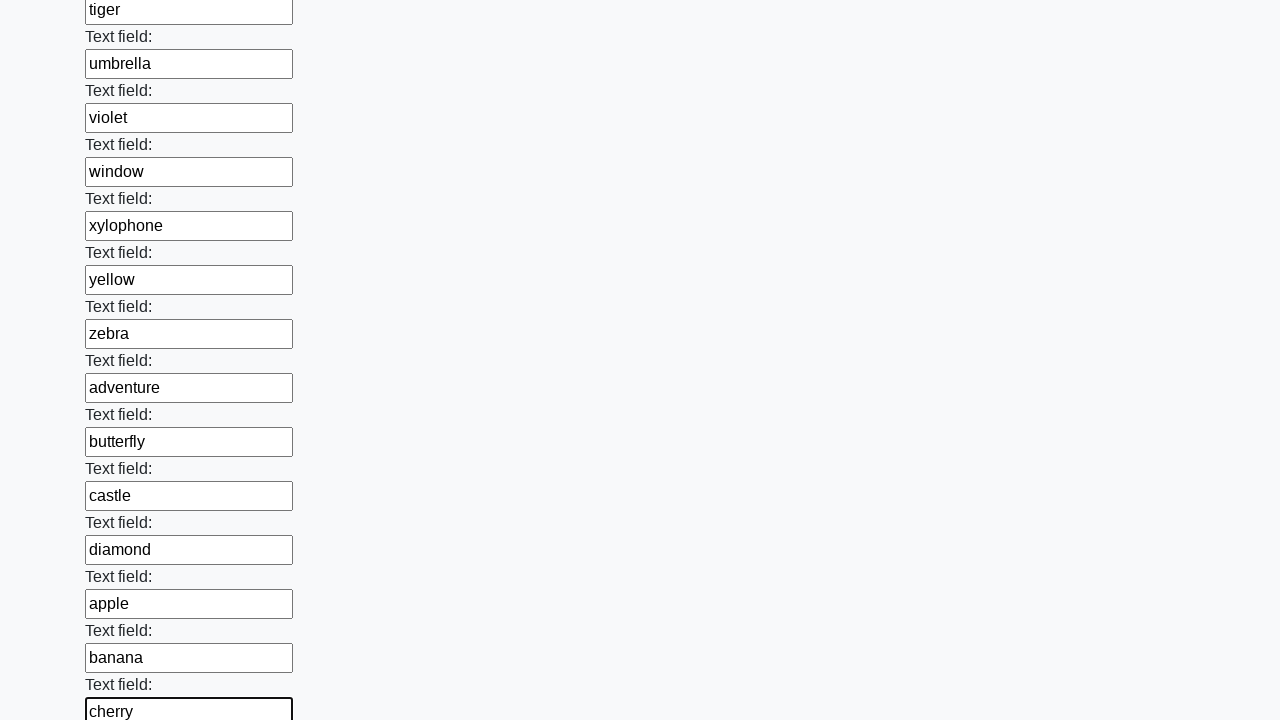

Filled form field 64 with 'dog' on input[type='text'] >> nth=63
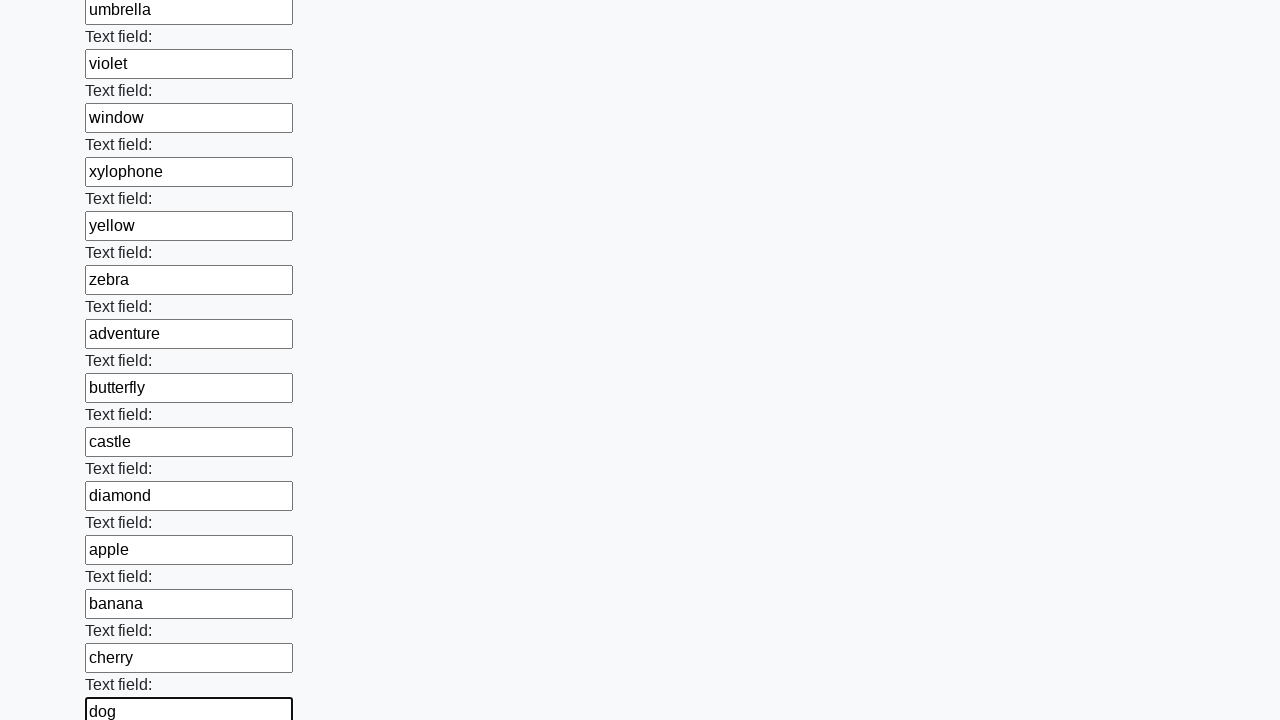

Filled form field 65 with 'elephant' on input[type='text'] >> nth=64
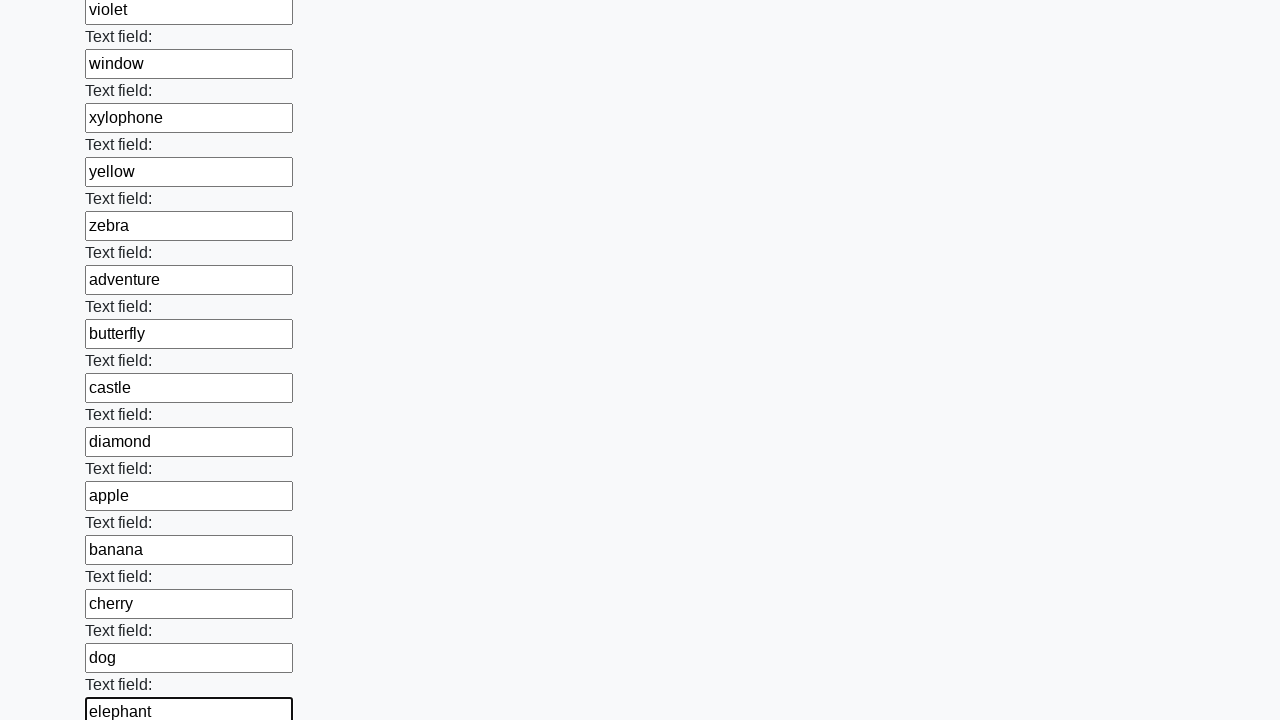

Filled form field 66 with 'forest' on input[type='text'] >> nth=65
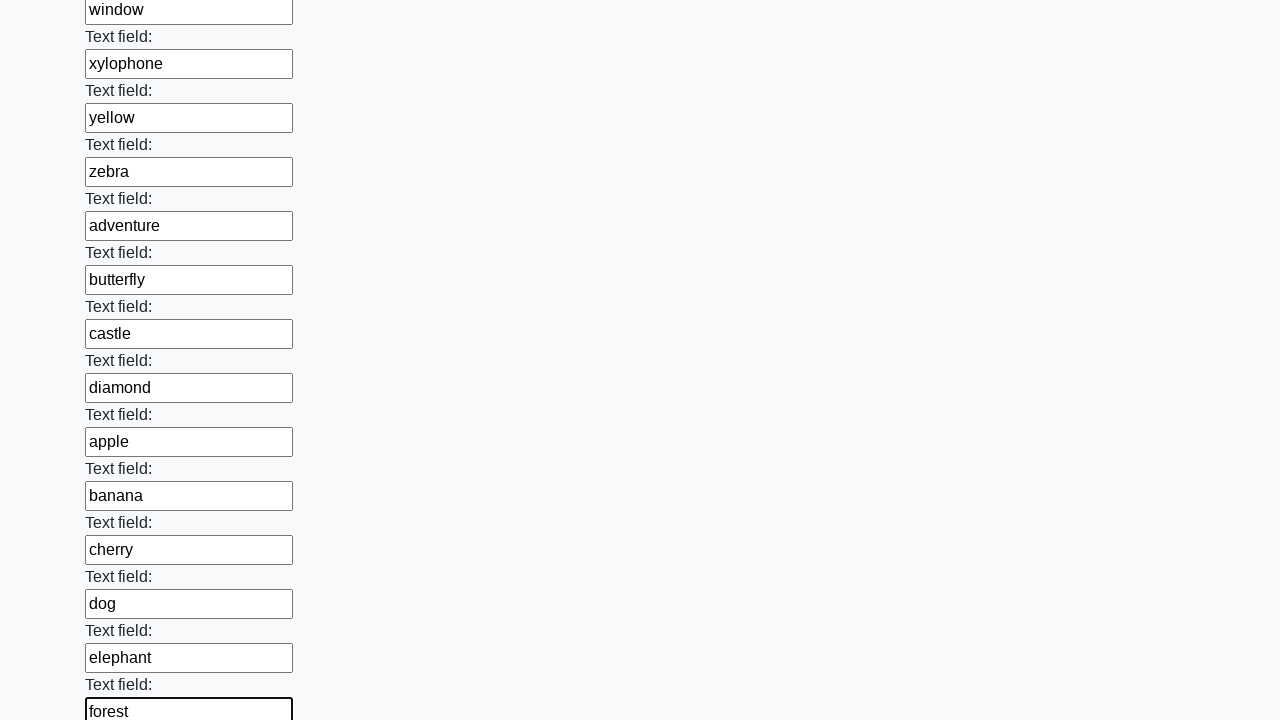

Filled form field 67 with 'guitar' on input[type='text'] >> nth=66
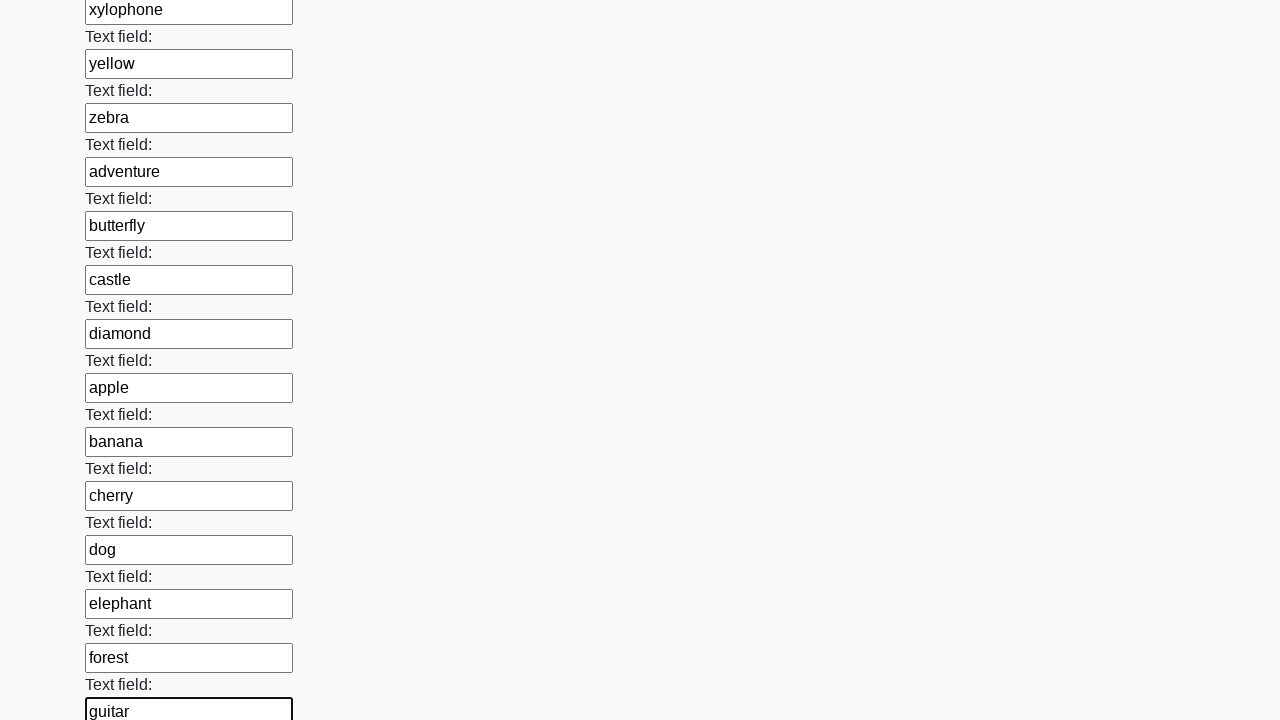

Filled form field 68 with 'house' on input[type='text'] >> nth=67
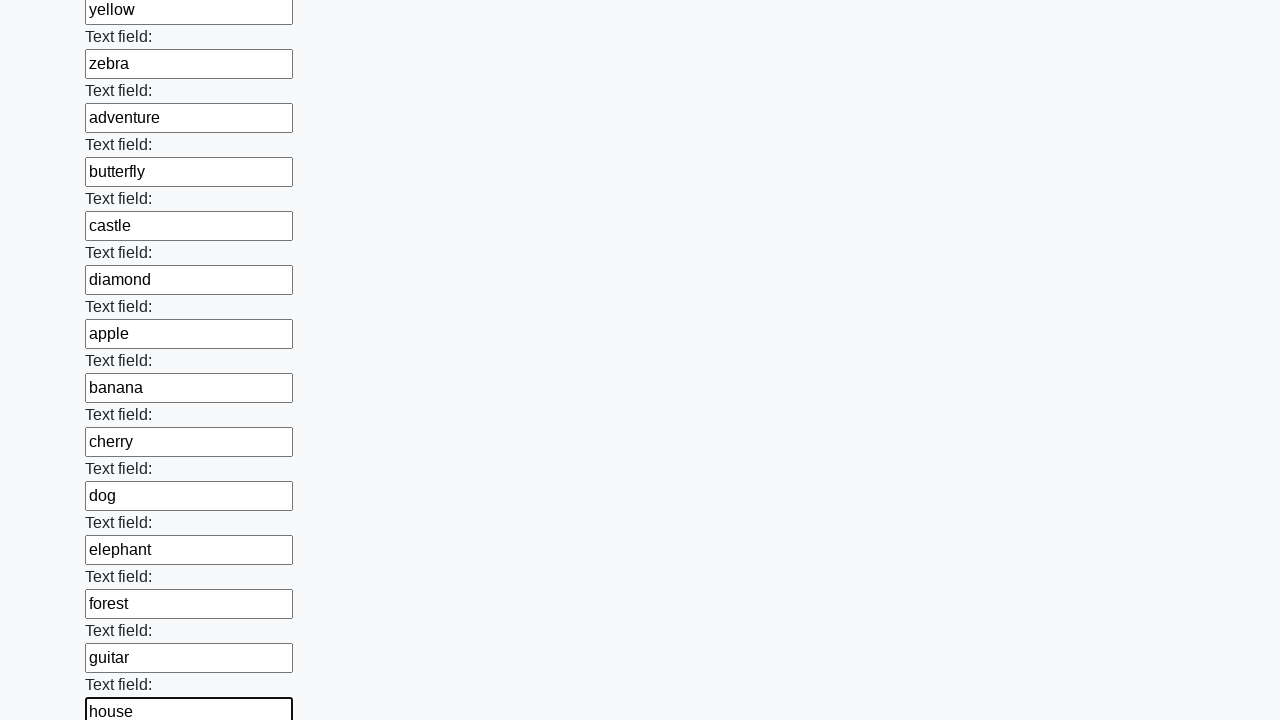

Filled form field 69 with 'island' on input[type='text'] >> nth=68
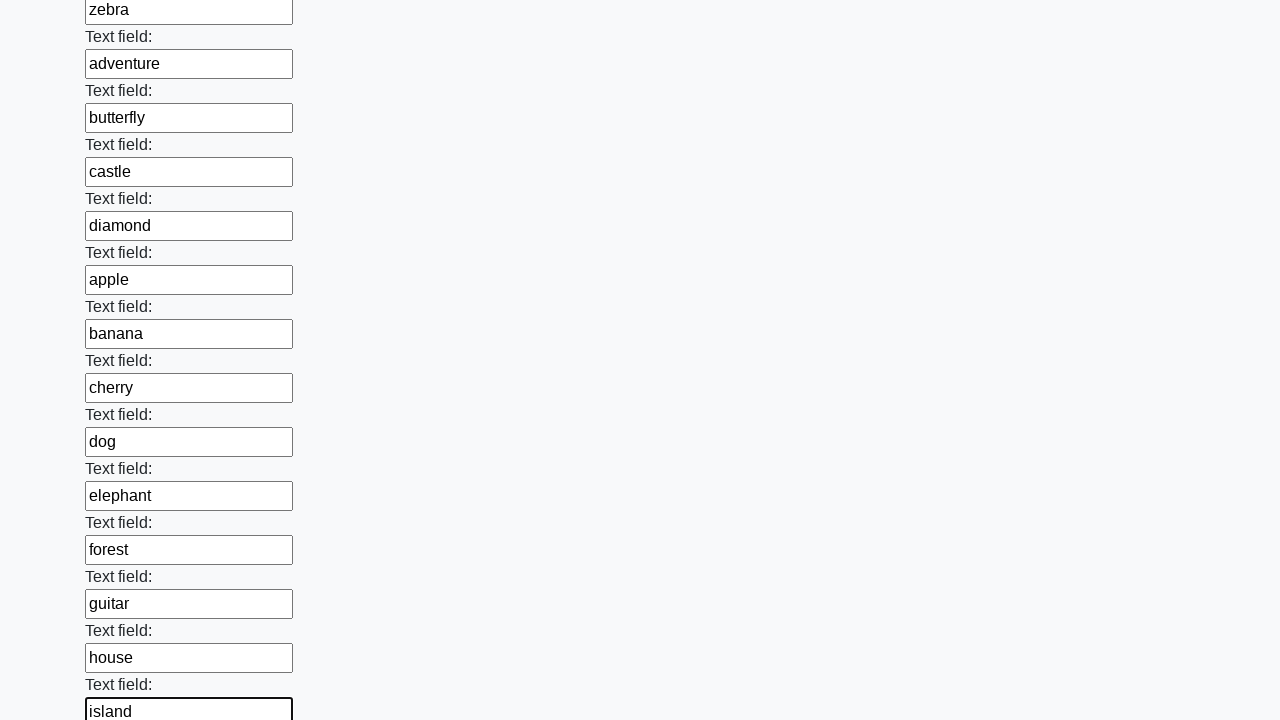

Filled form field 70 with 'jungle' on input[type='text'] >> nth=69
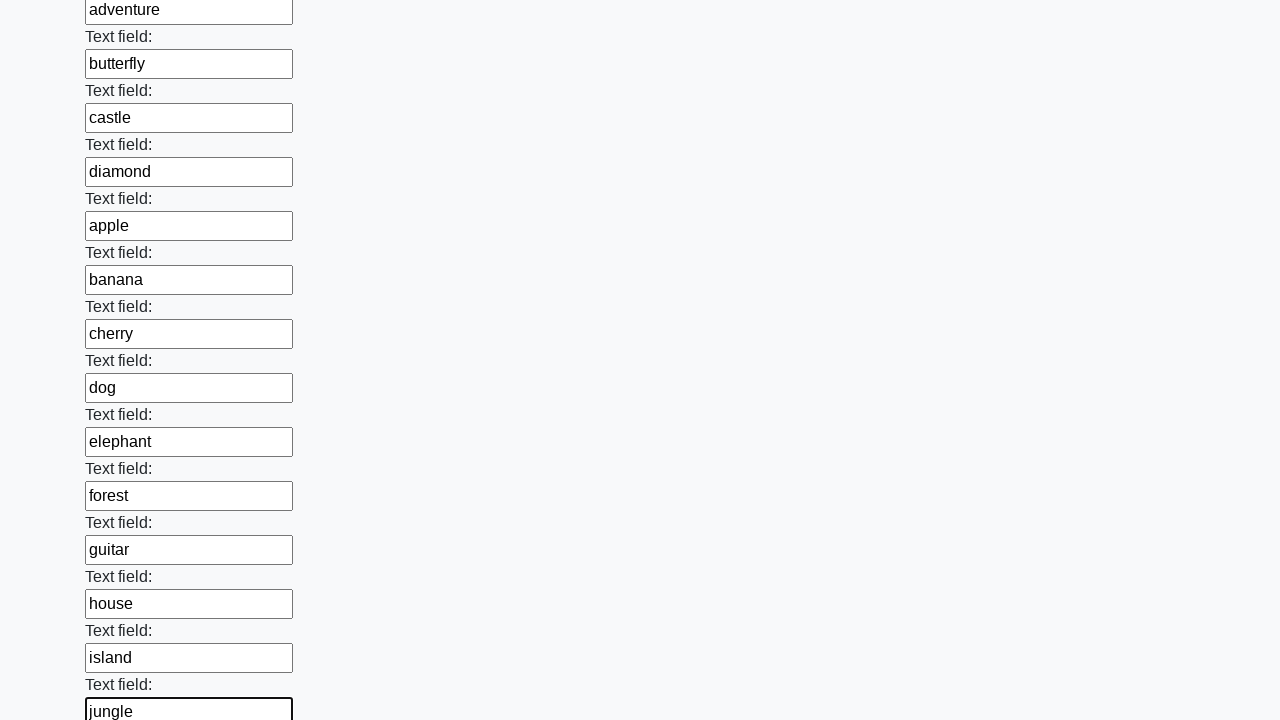

Filled form field 71 with 'kitchen' on input[type='text'] >> nth=70
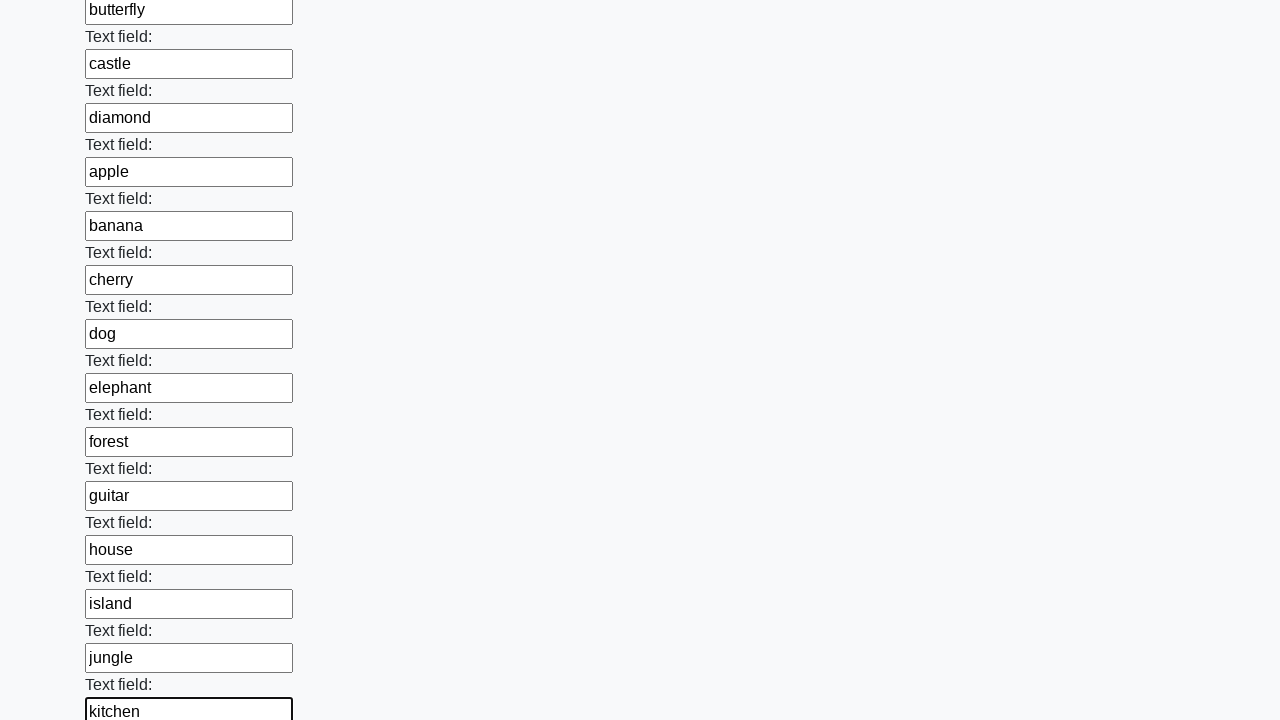

Filled form field 72 with 'lemon' on input[type='text'] >> nth=71
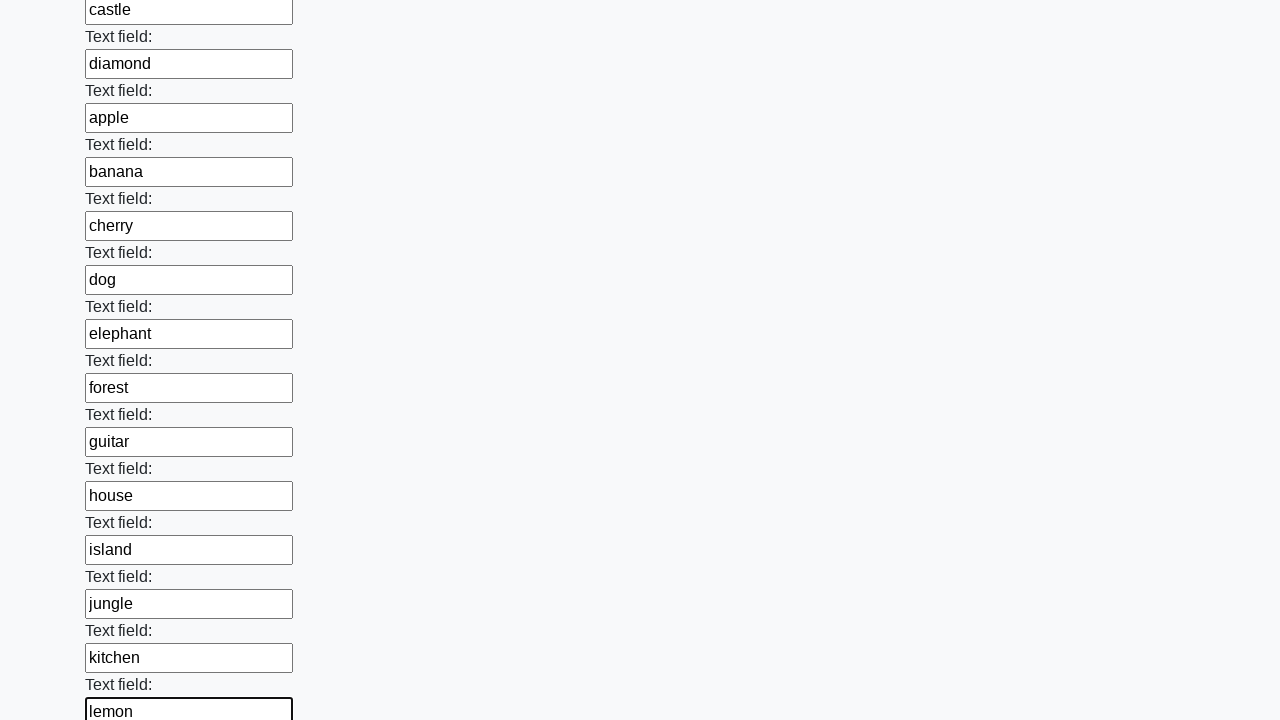

Filled form field 73 with 'mountain' on input[type='text'] >> nth=72
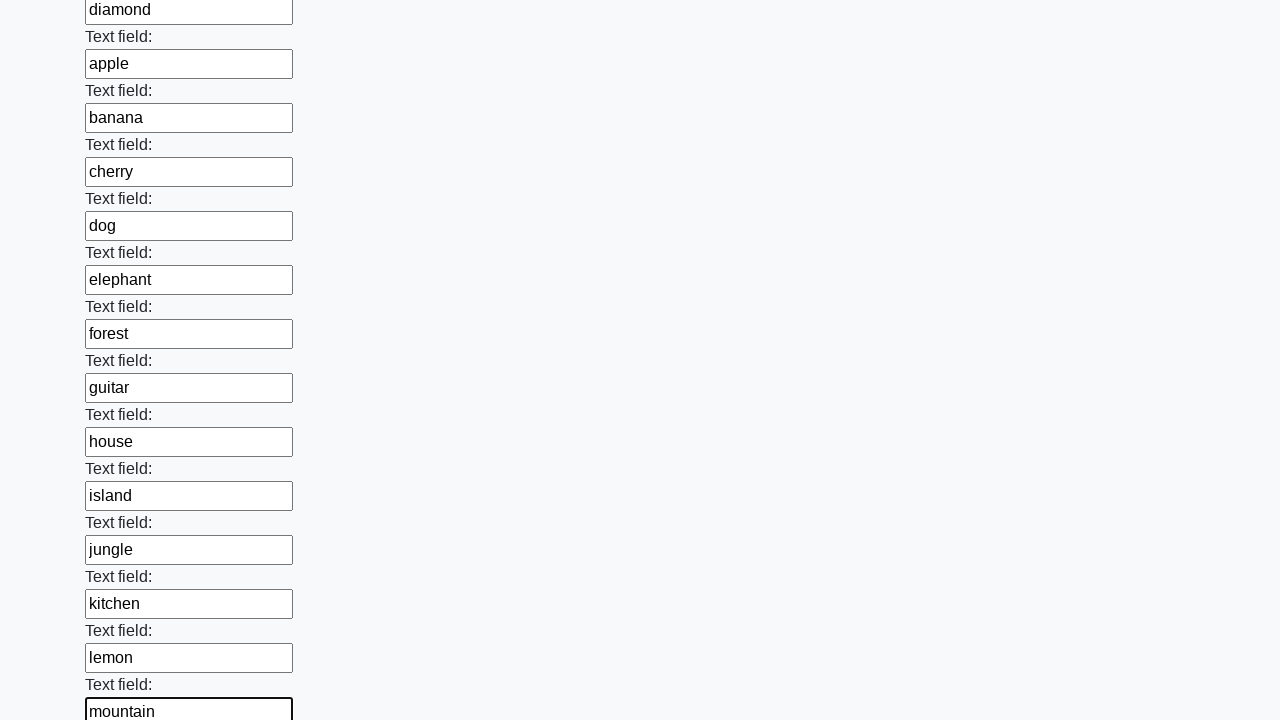

Filled form field 74 with 'notebook' on input[type='text'] >> nth=73
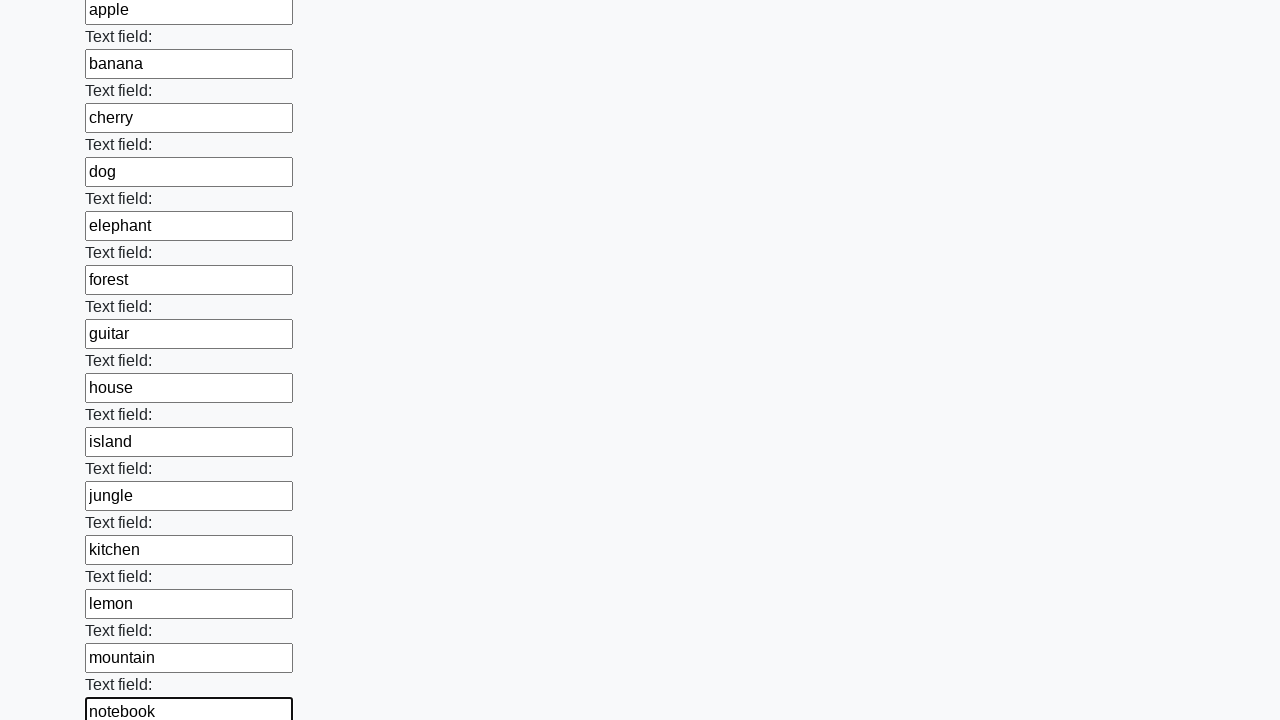

Filled form field 75 with 'ocean' on input[type='text'] >> nth=74
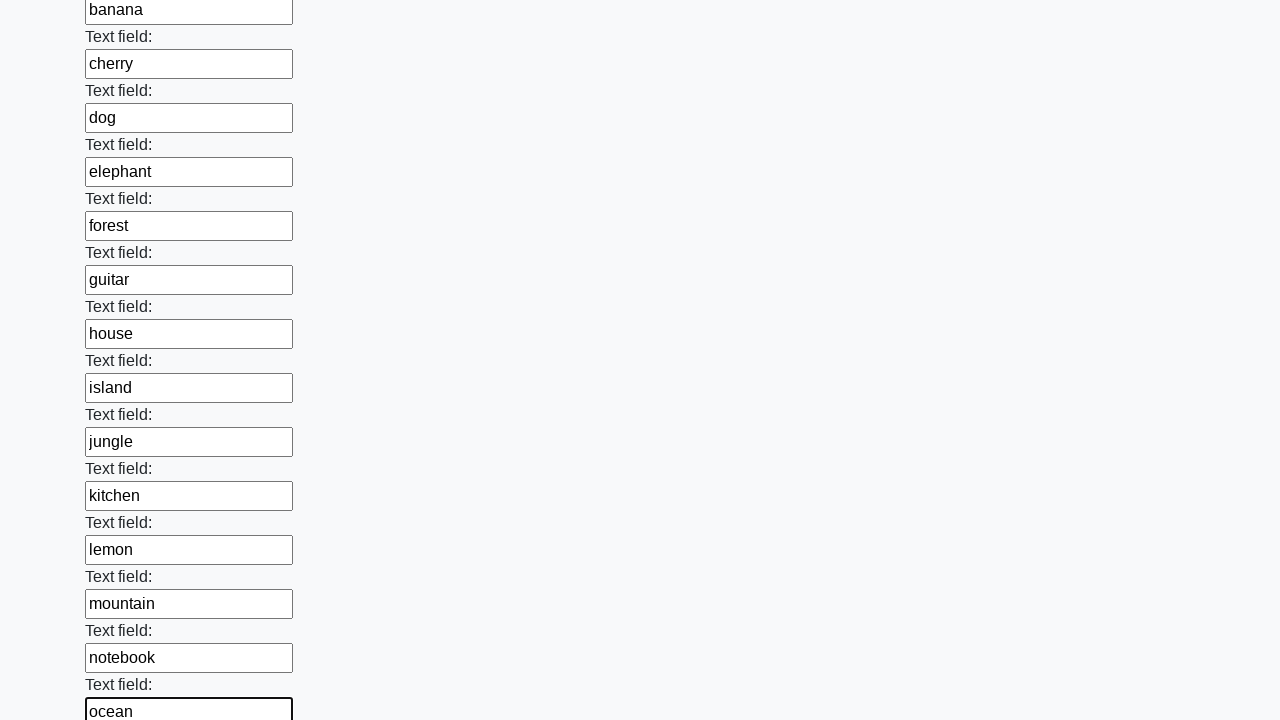

Filled form field 76 with 'piano' on input[type='text'] >> nth=75
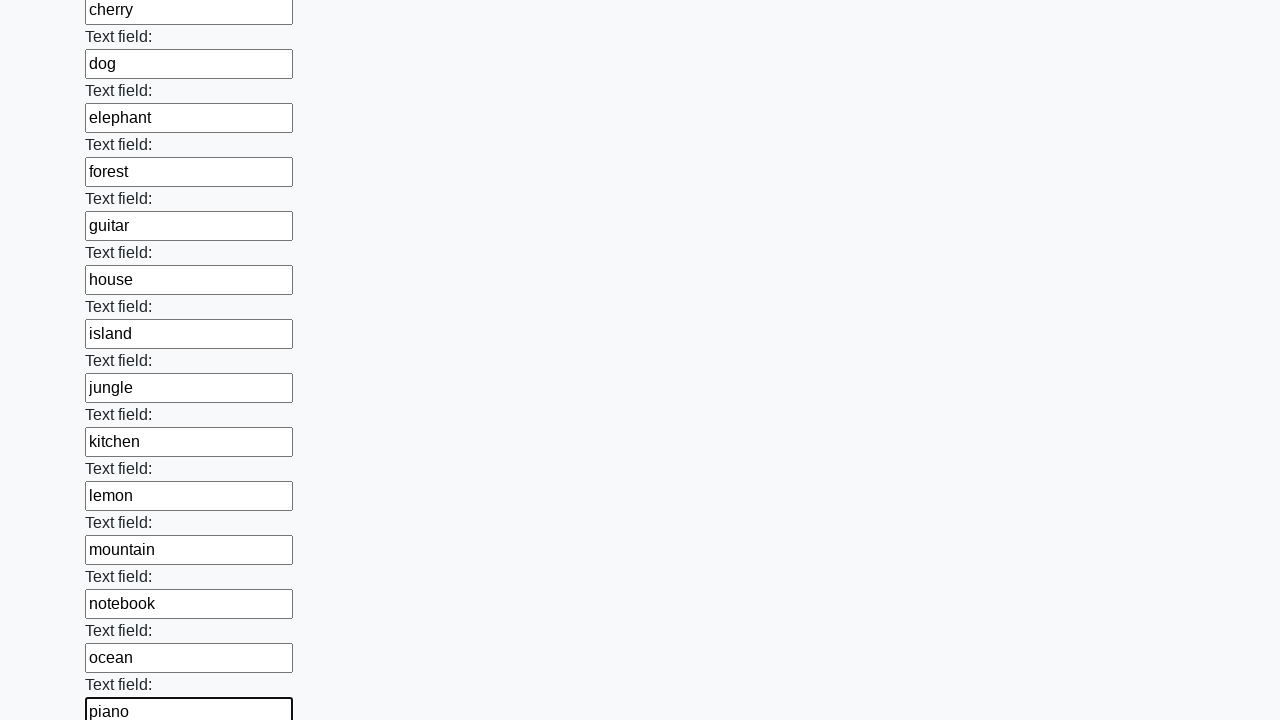

Filled form field 77 with 'queen' on input[type='text'] >> nth=76
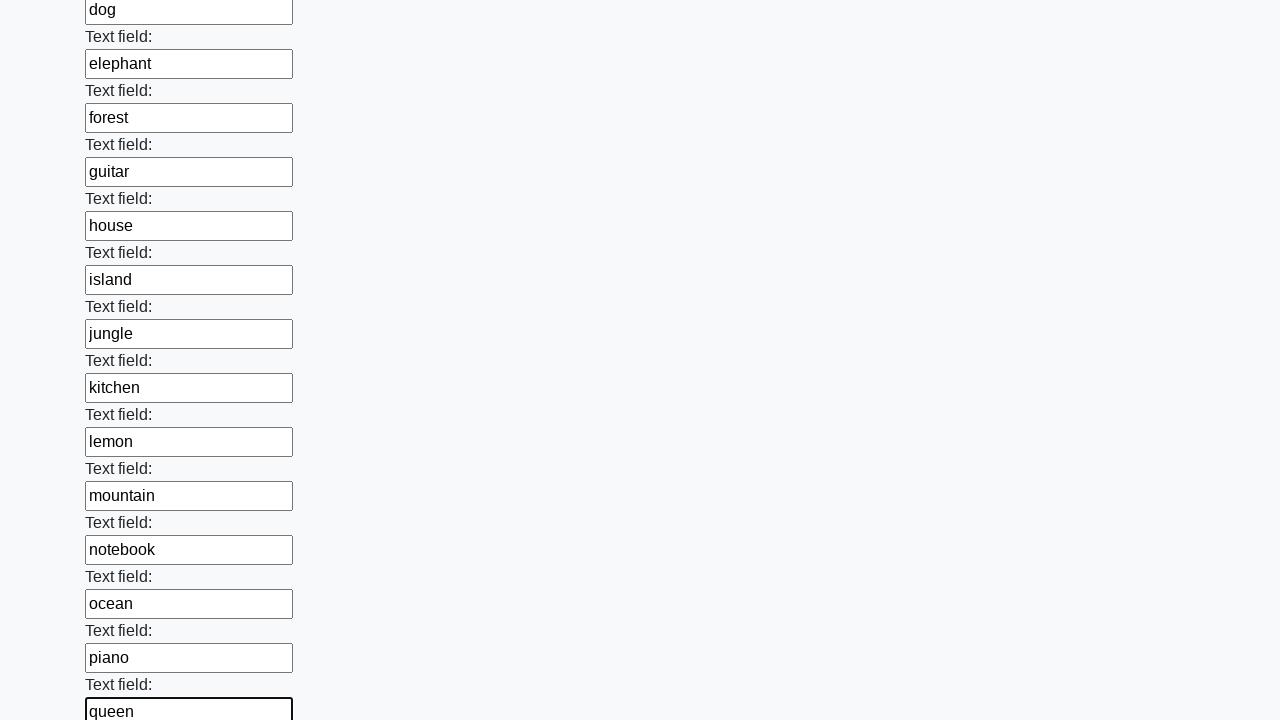

Filled form field 78 with 'river' on input[type='text'] >> nth=77
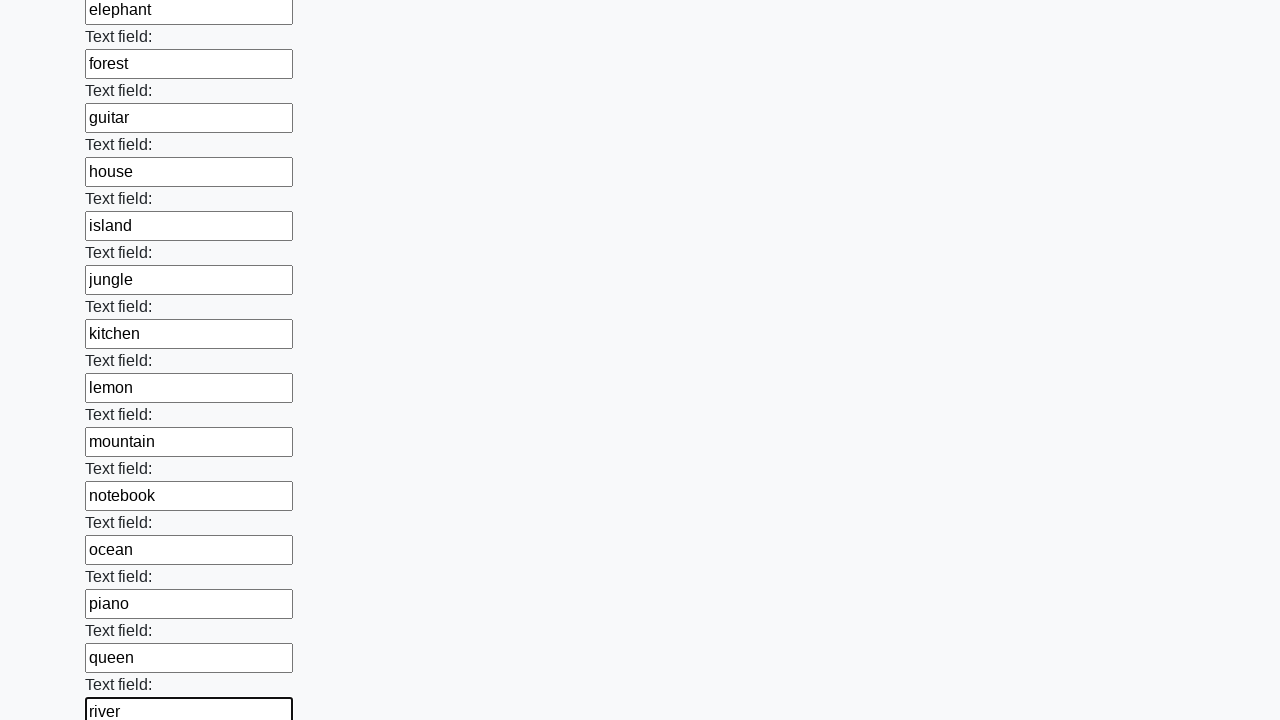

Filled form field 79 with 'sunset' on input[type='text'] >> nth=78
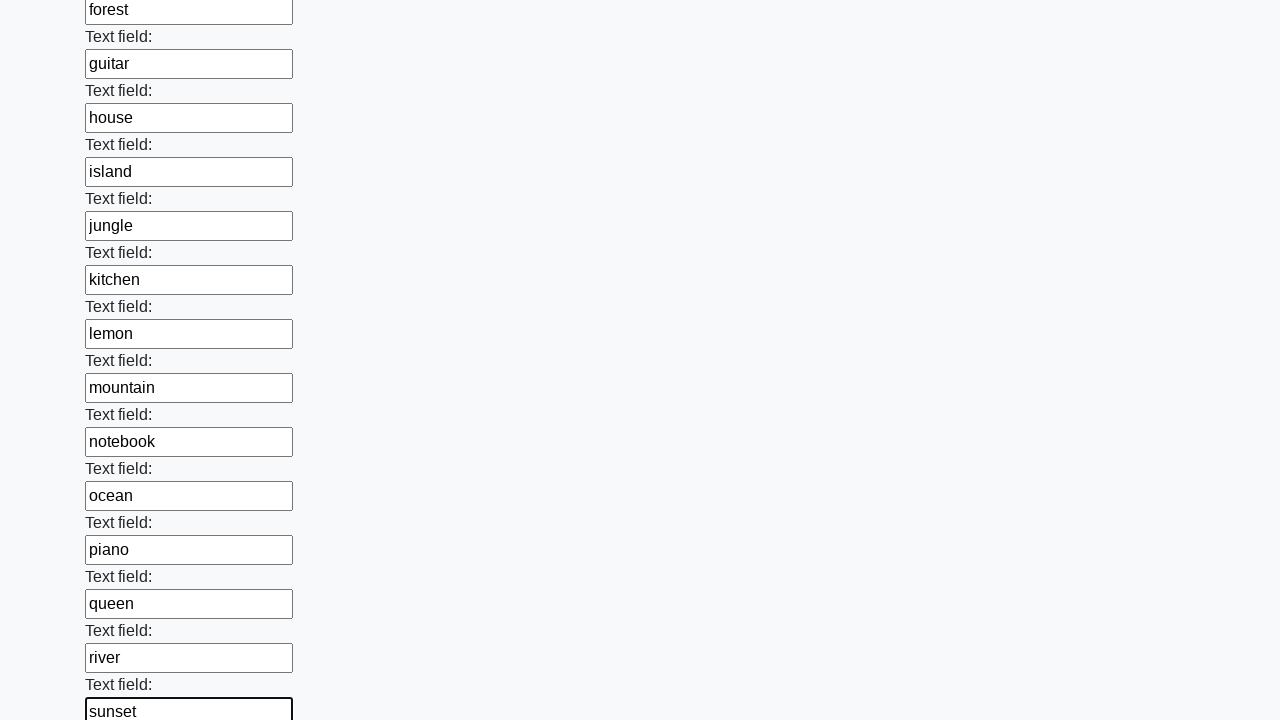

Filled form field 80 with 'tiger' on input[type='text'] >> nth=79
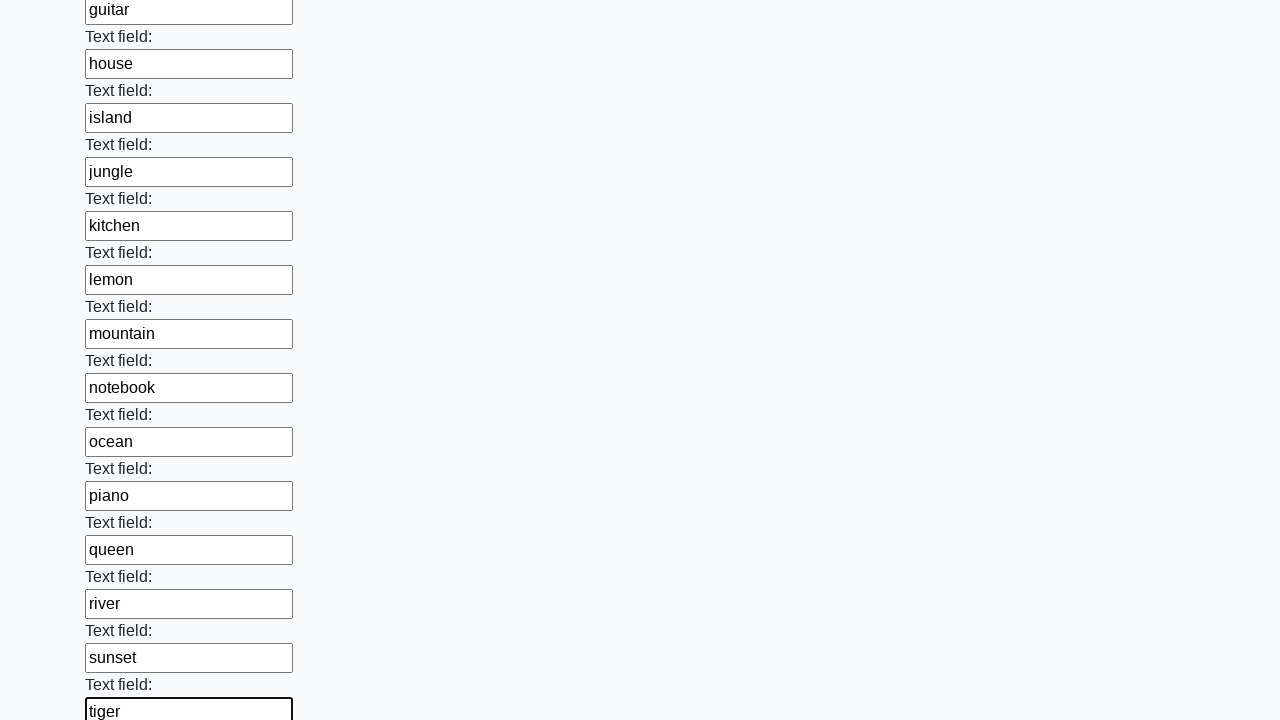

Filled form field 81 with 'umbrella' on input[type='text'] >> nth=80
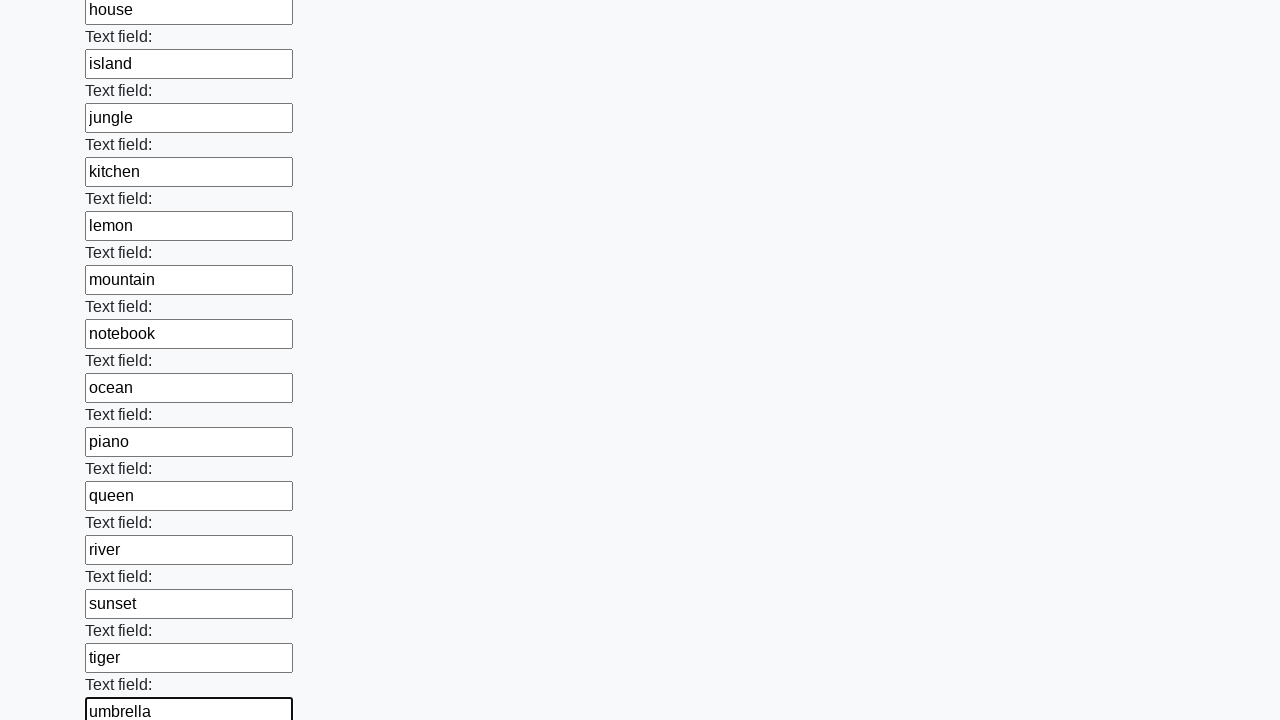

Filled form field 82 with 'violet' on input[type='text'] >> nth=81
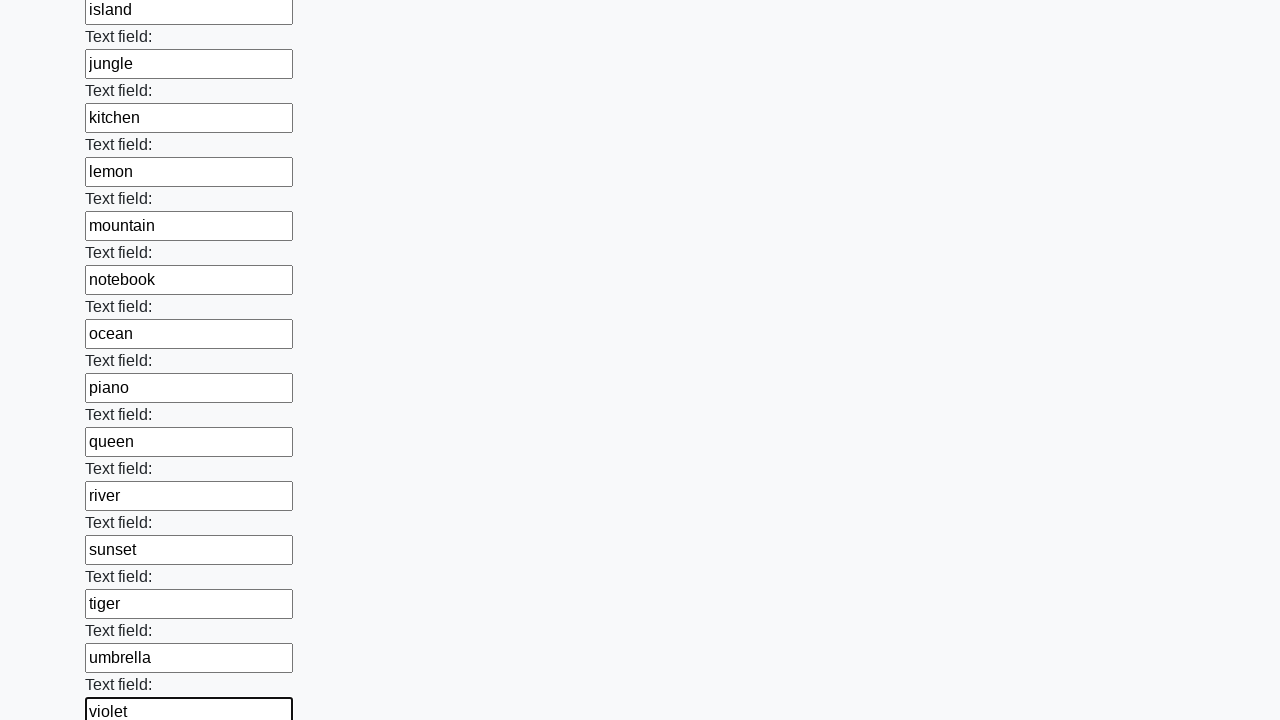

Filled form field 83 with 'window' on input[type='text'] >> nth=82
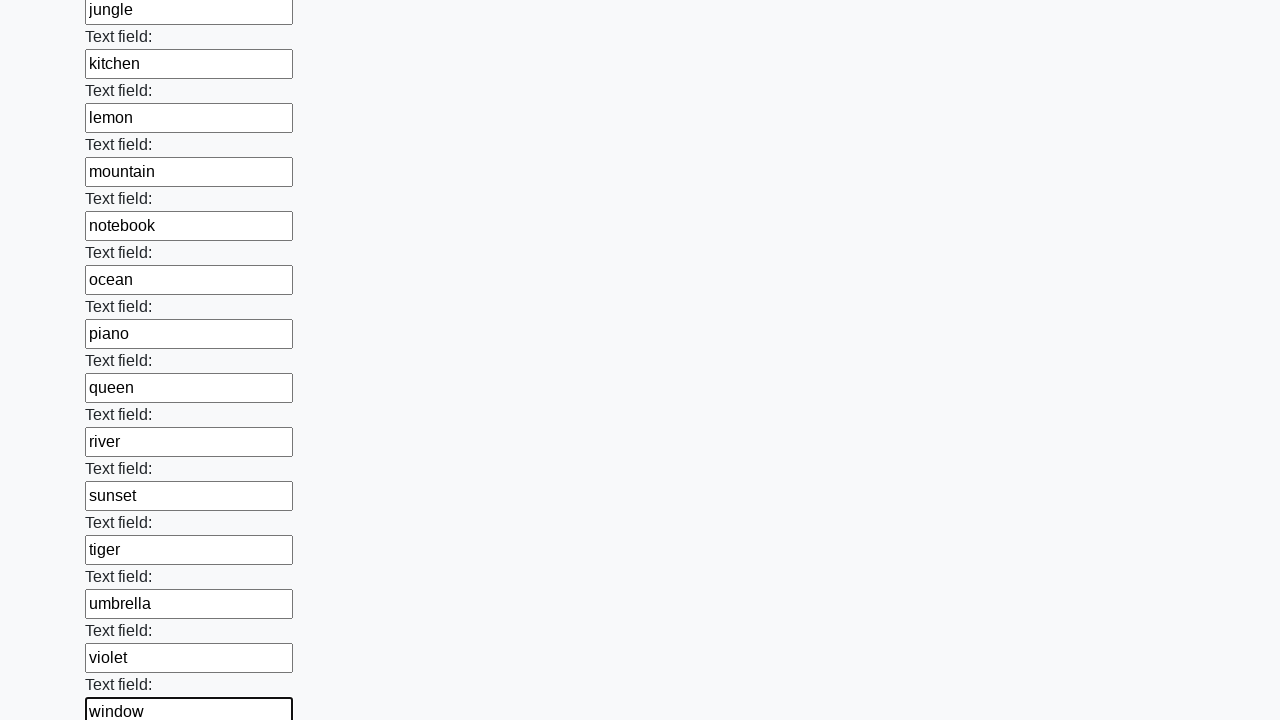

Filled form field 84 with 'xylophone' on input[type='text'] >> nth=83
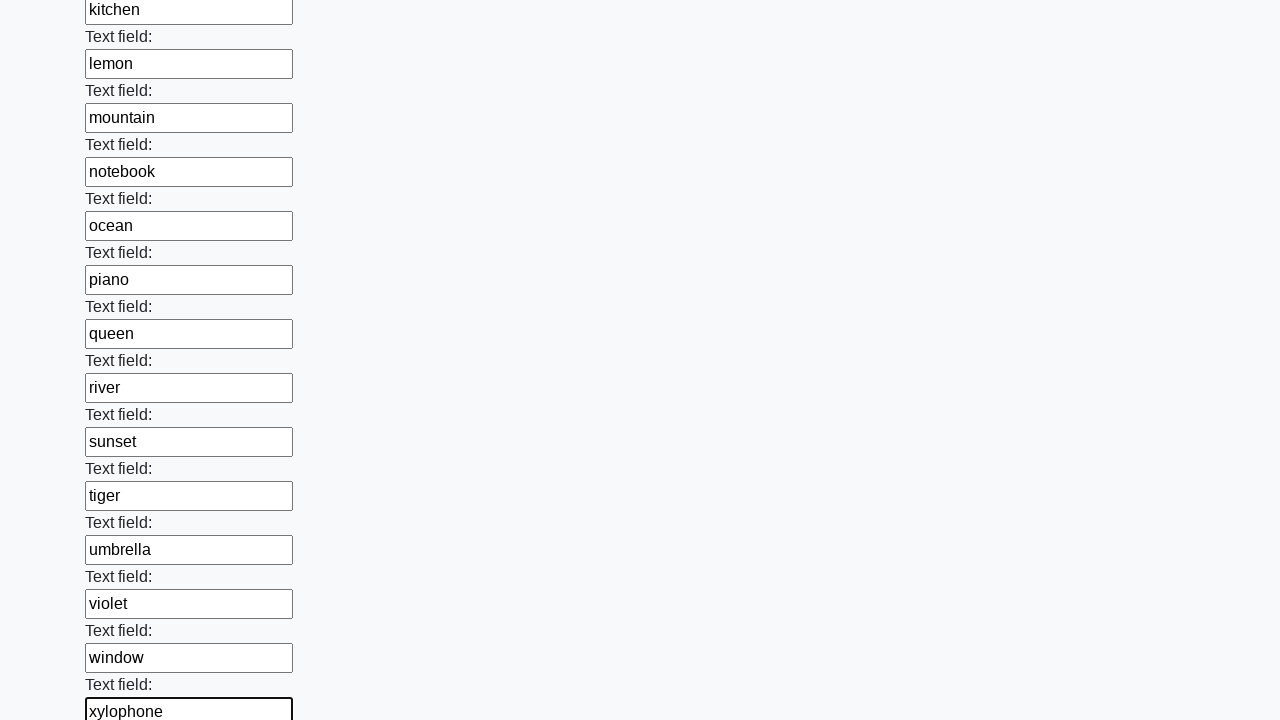

Filled form field 85 with 'yellow' on input[type='text'] >> nth=84
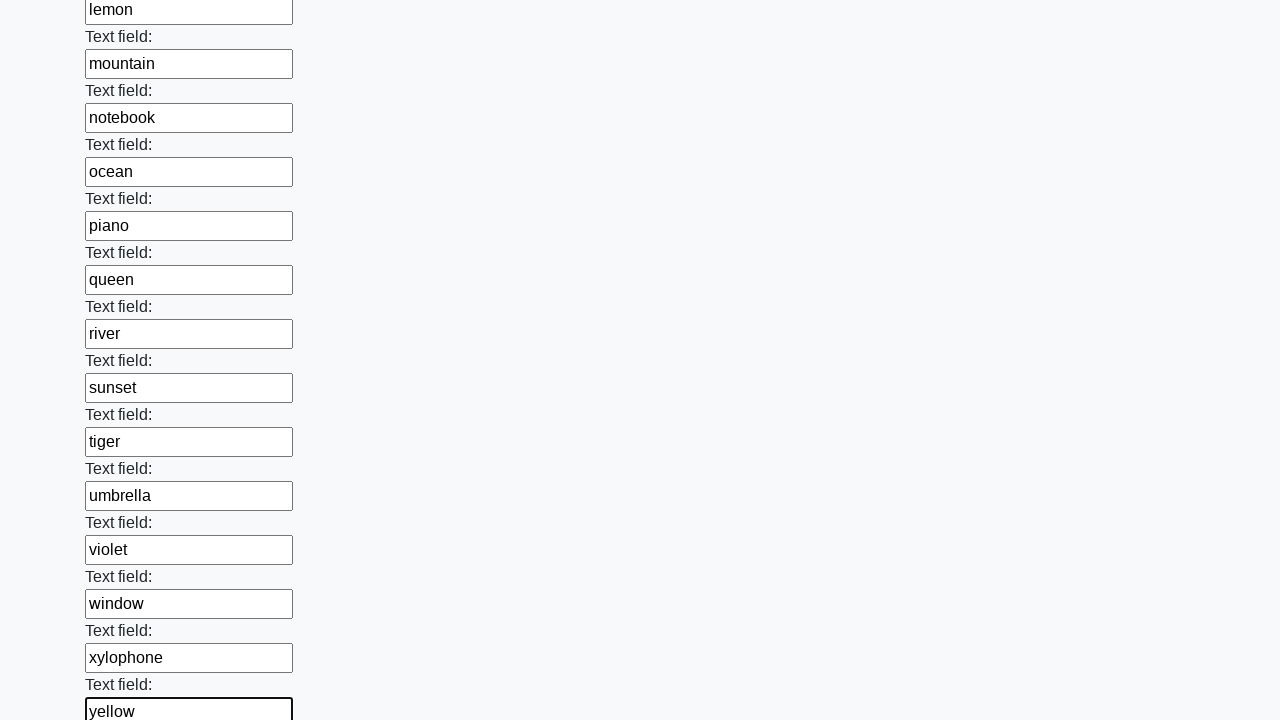

Filled form field 86 with 'zebra' on input[type='text'] >> nth=85
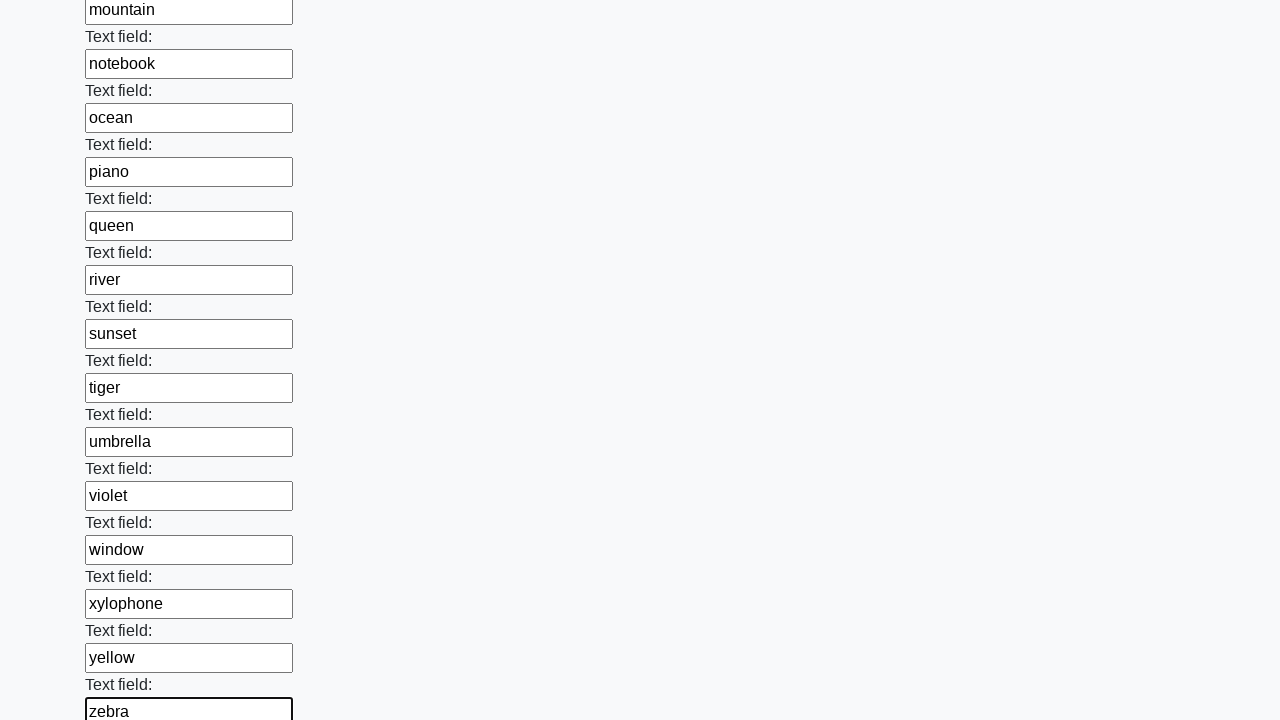

Filled form field 87 with 'adventure' on input[type='text'] >> nth=86
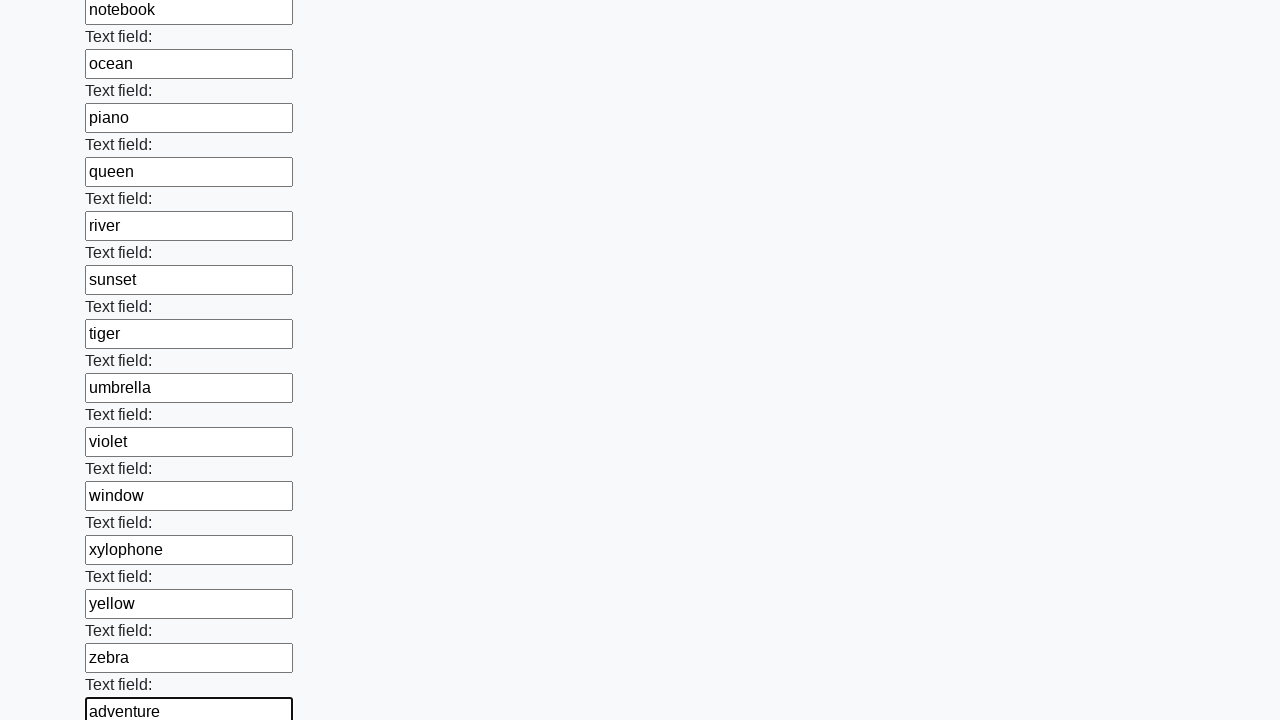

Filled form field 88 with 'butterfly' on input[type='text'] >> nth=87
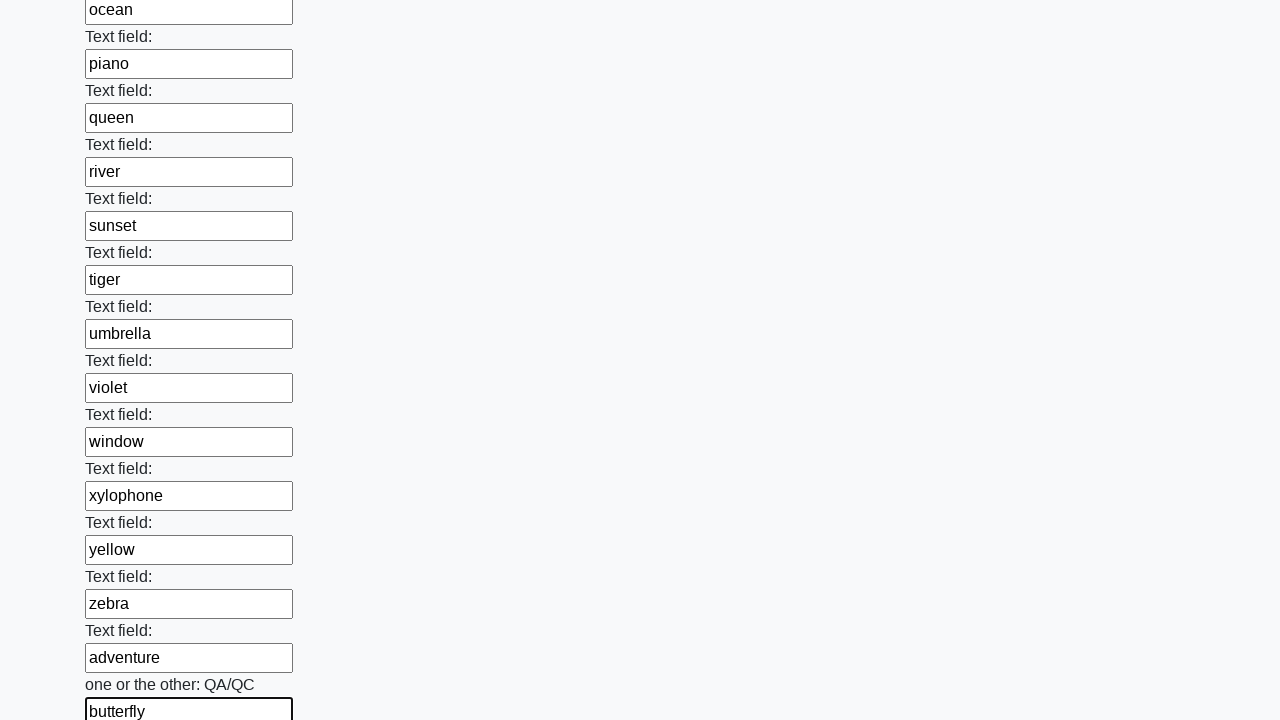

Filled form field 89 with 'castle' on input[type='text'] >> nth=88
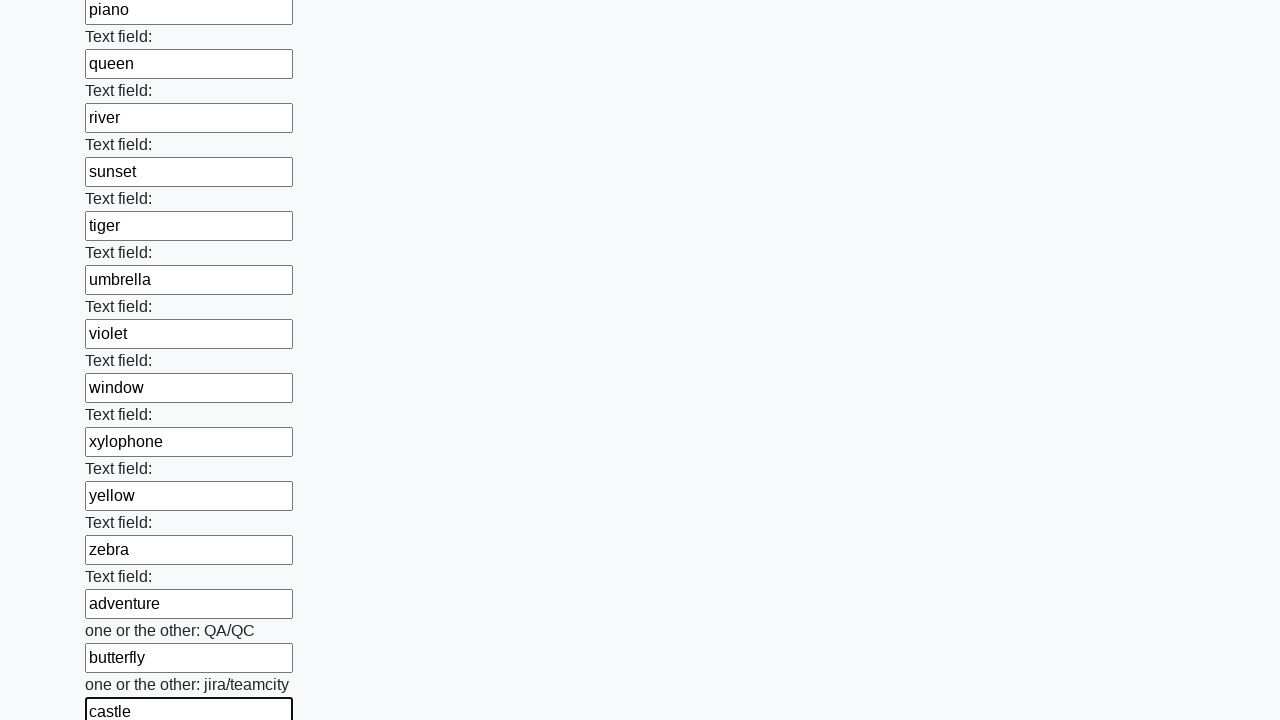

Filled form field 90 with 'diamond' on input[type='text'] >> nth=89
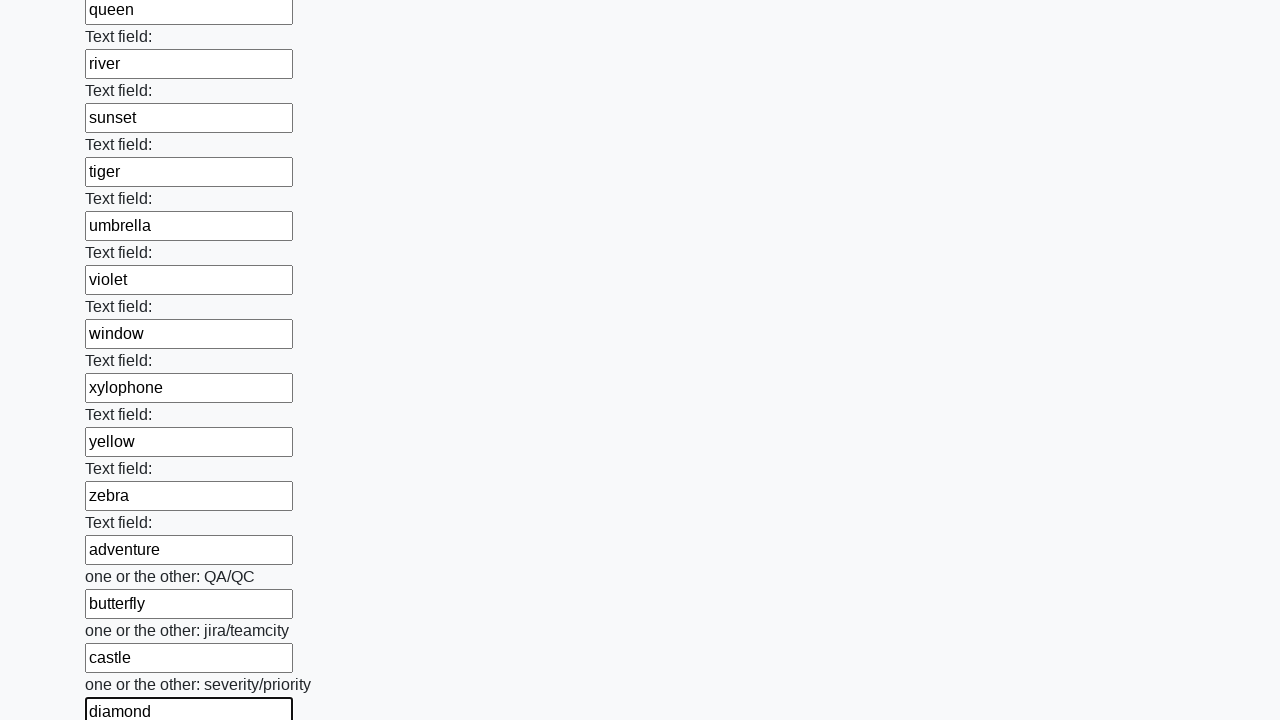

Filled form field 91 with 'apple' on input[type='text'] >> nth=90
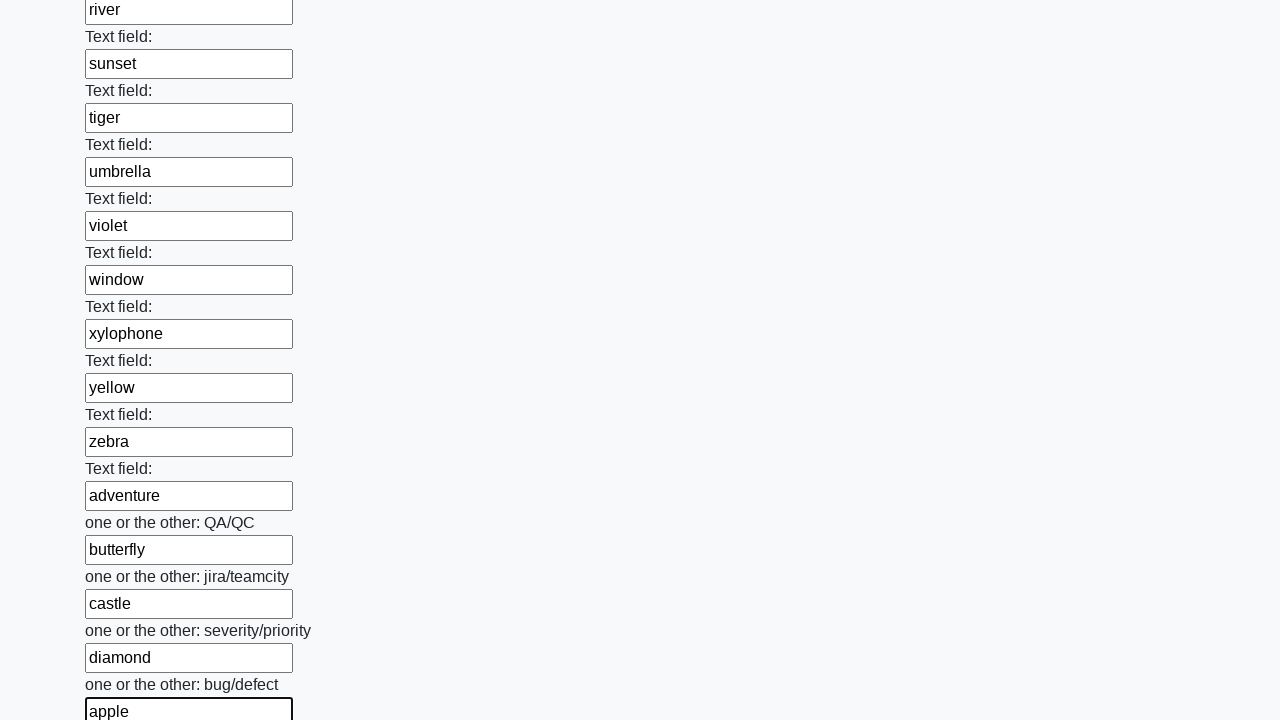

Filled form field 92 with 'banana' on input[type='text'] >> nth=91
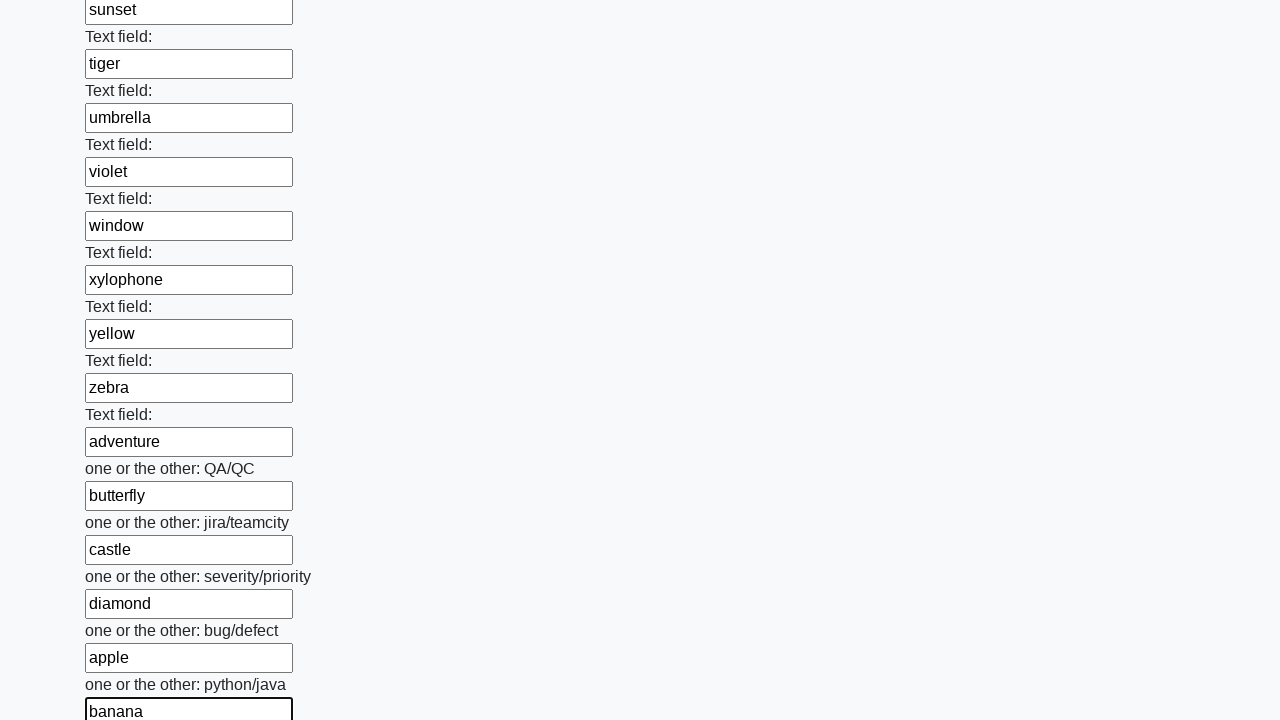

Filled form field 93 with 'cherry' on input[type='text'] >> nth=92
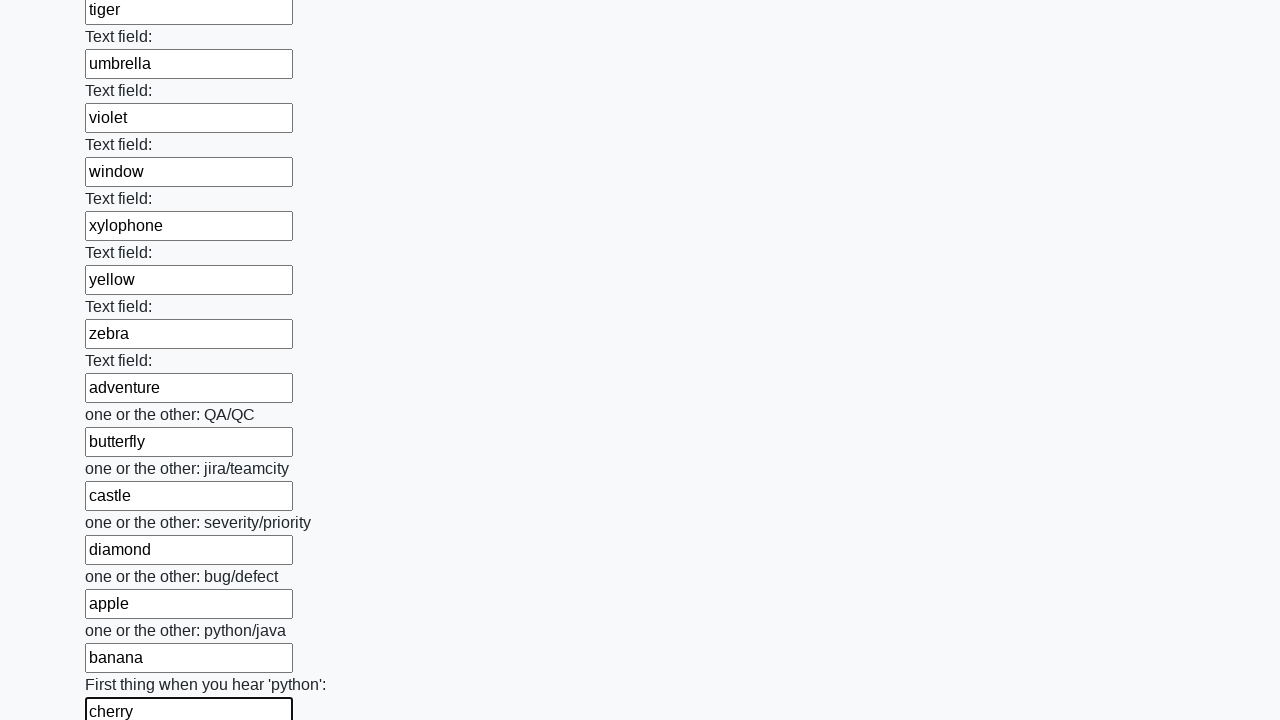

Filled form field 94 with 'dog' on input[type='text'] >> nth=93
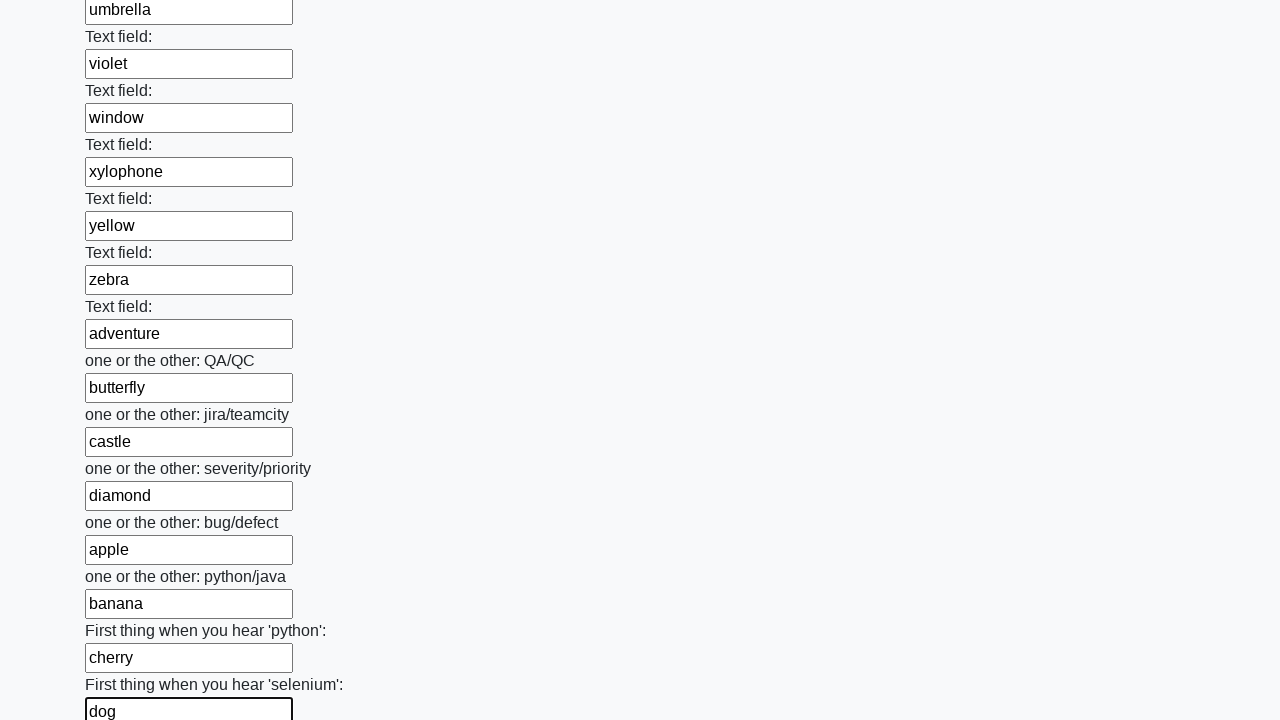

Filled form field 95 with 'elephant' on input[type='text'] >> nth=94
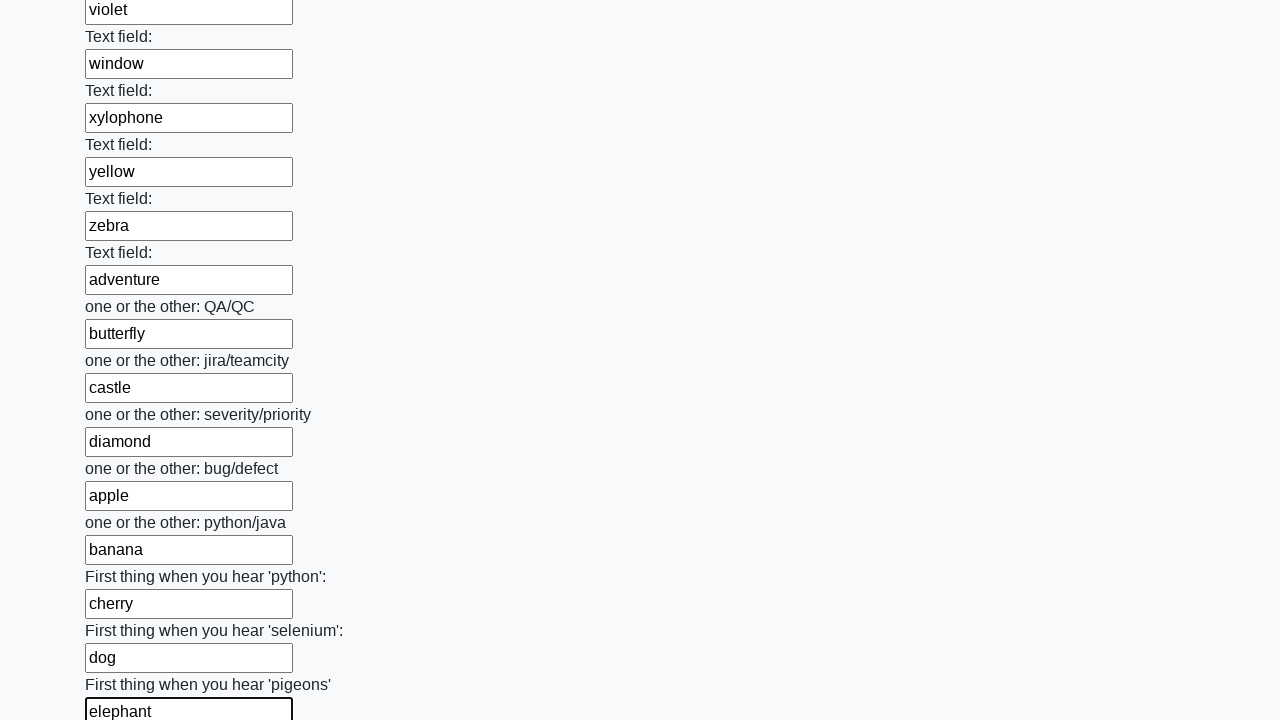

Filled form field 96 with 'forest' on input[type='text'] >> nth=95
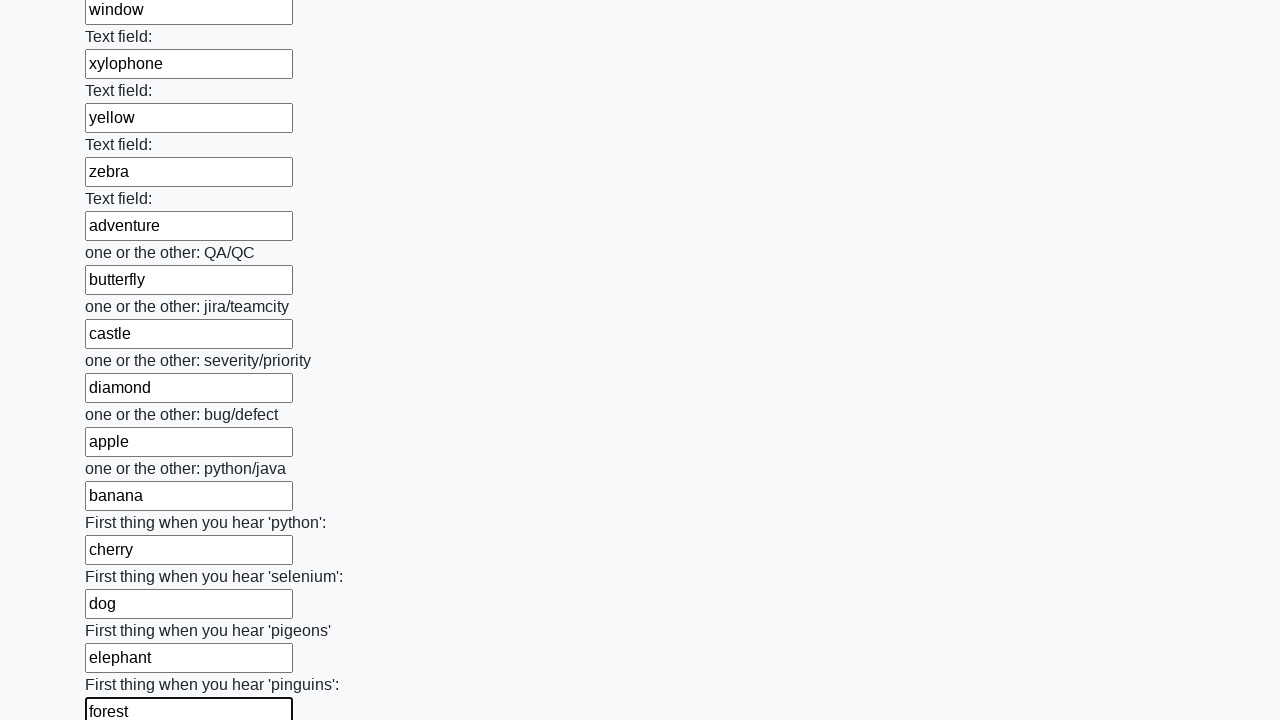

Filled form field 97 with 'guitar' on input[type='text'] >> nth=96
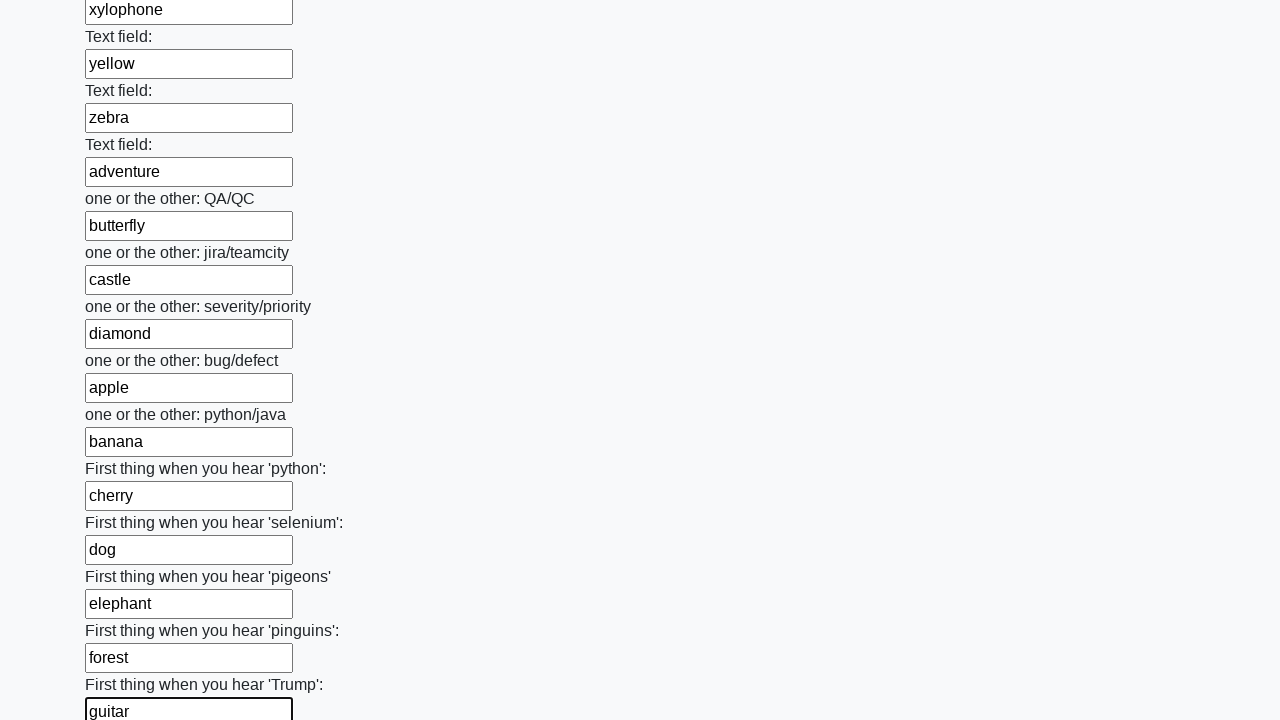

Filled form field 98 with 'house' on input[type='text'] >> nth=97
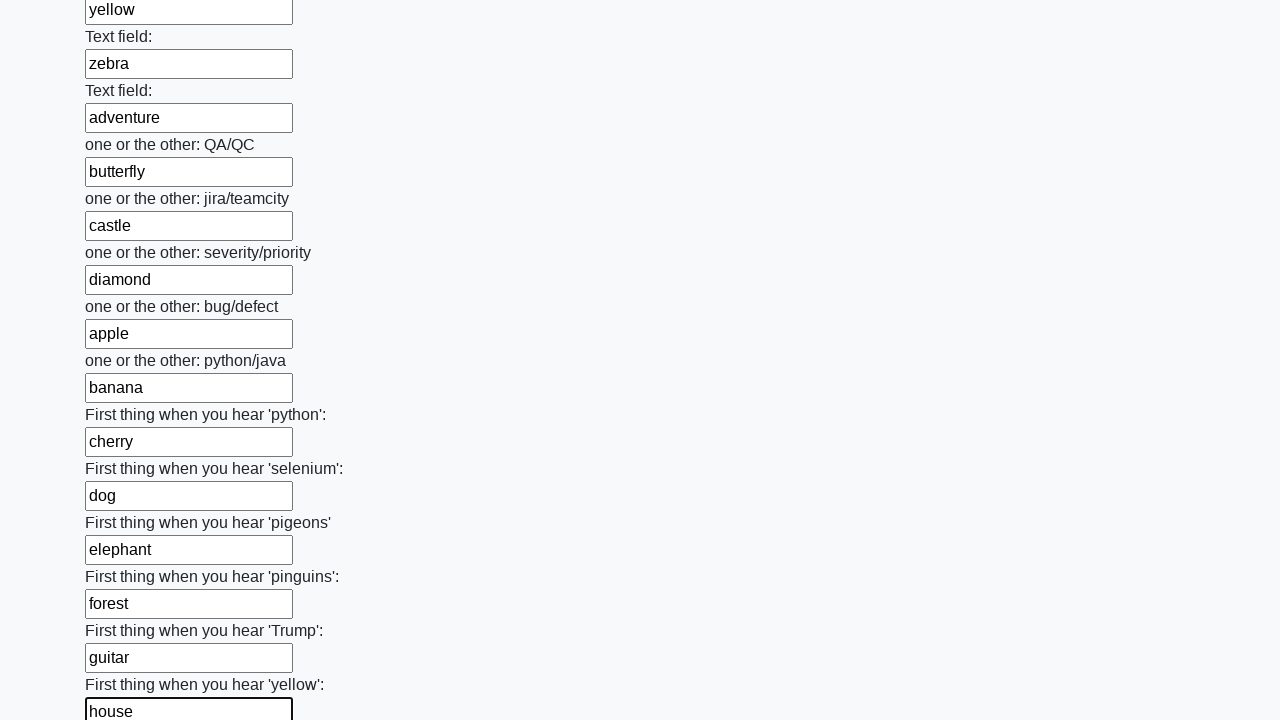

Filled form field 99 with 'island' on input[type='text'] >> nth=98
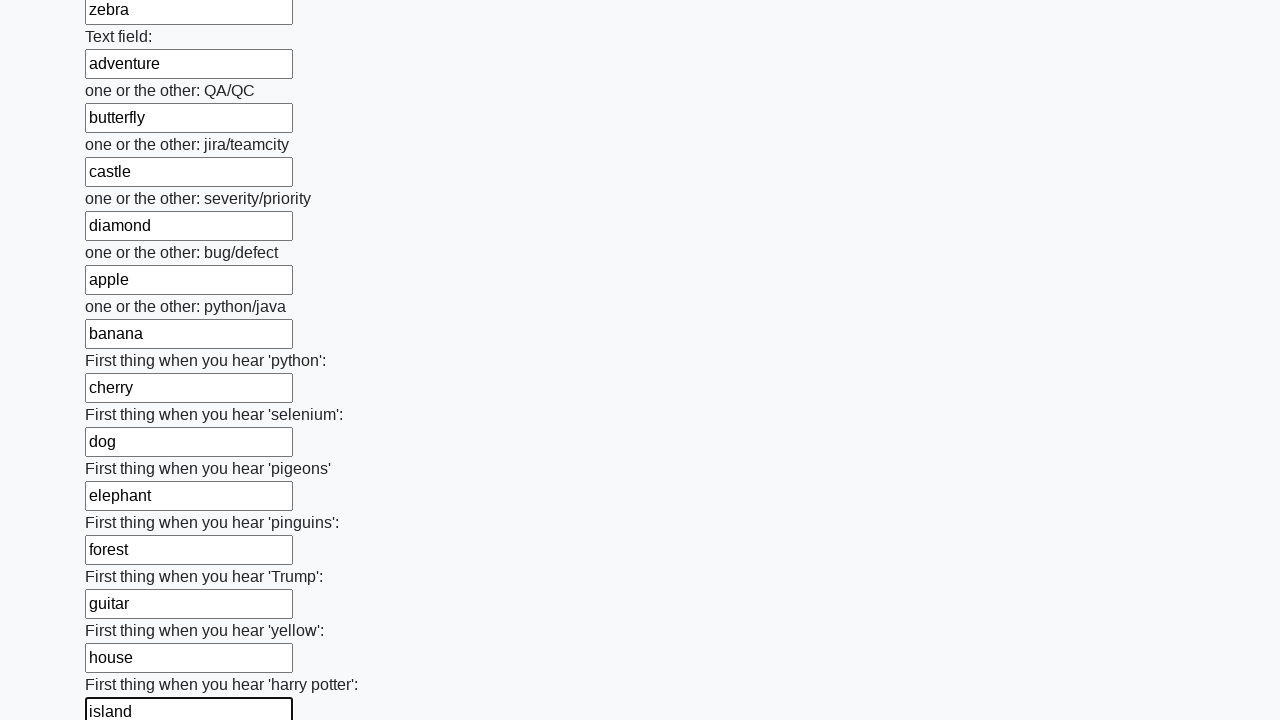

Filled form field 100 with 'jungle' on input[type='text'] >> nth=99
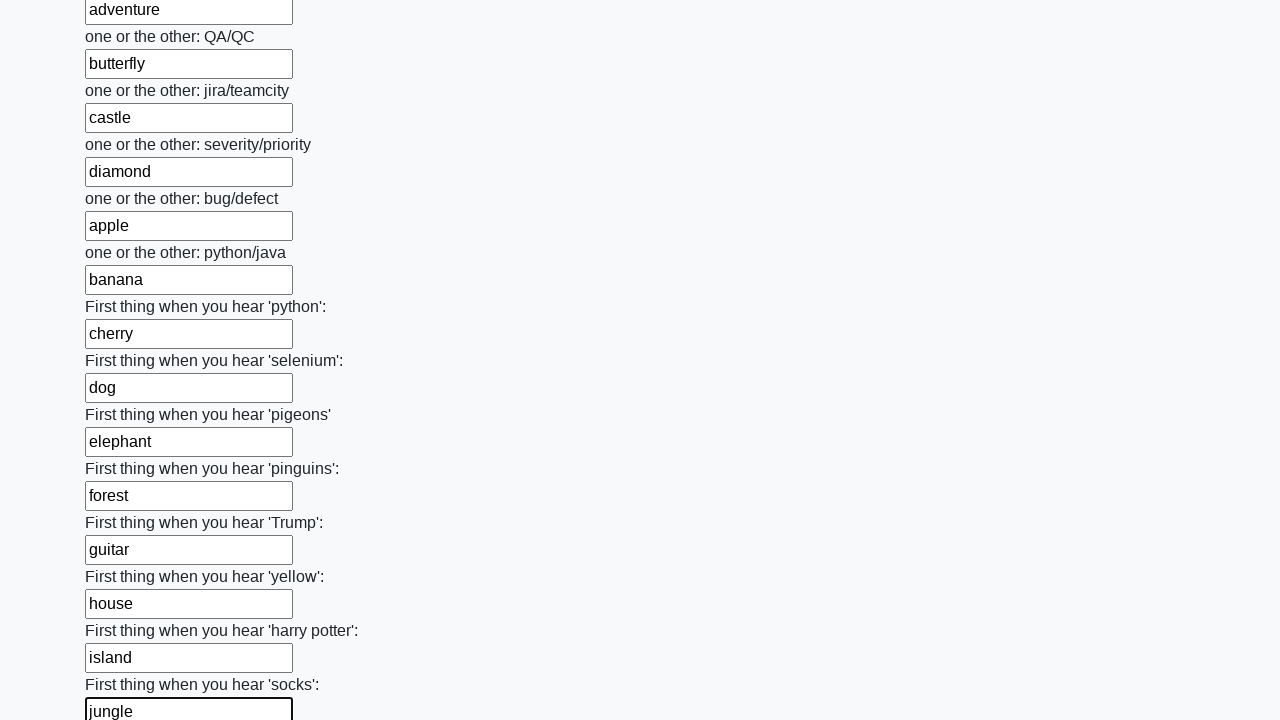

Clicked submit button to submit the form at (123, 611) on button.btn
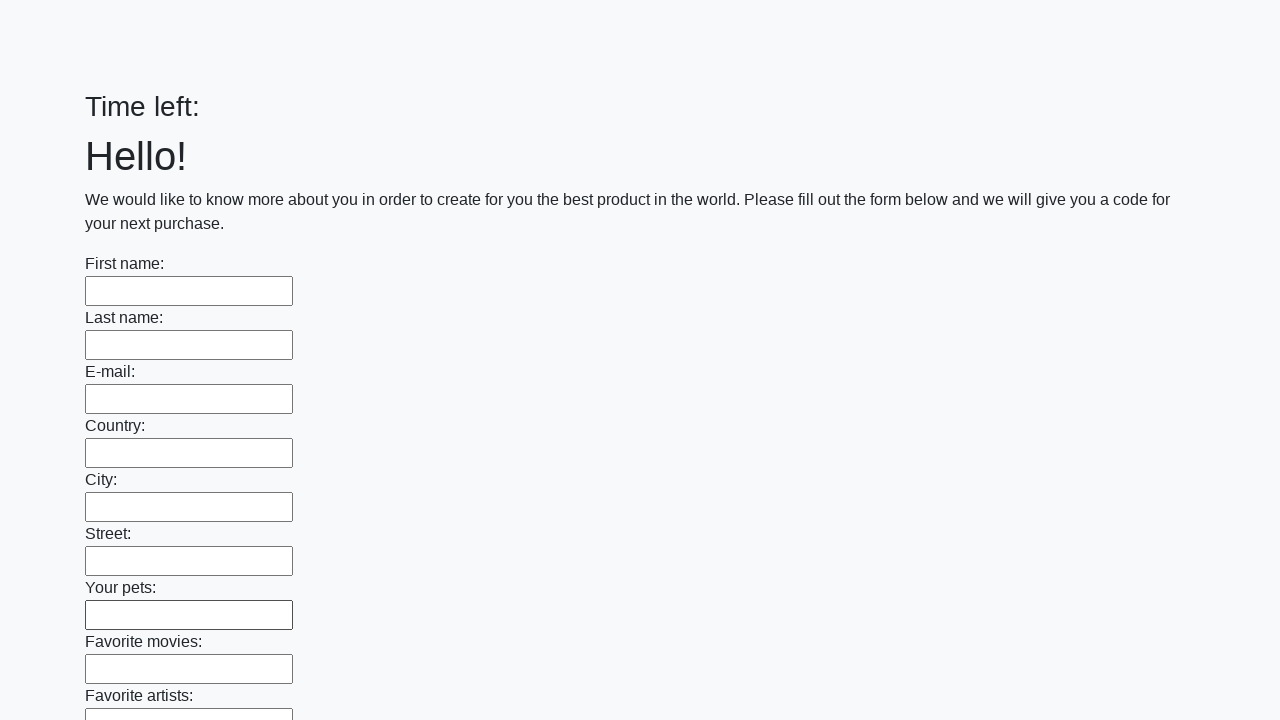

Waited for form submission to complete
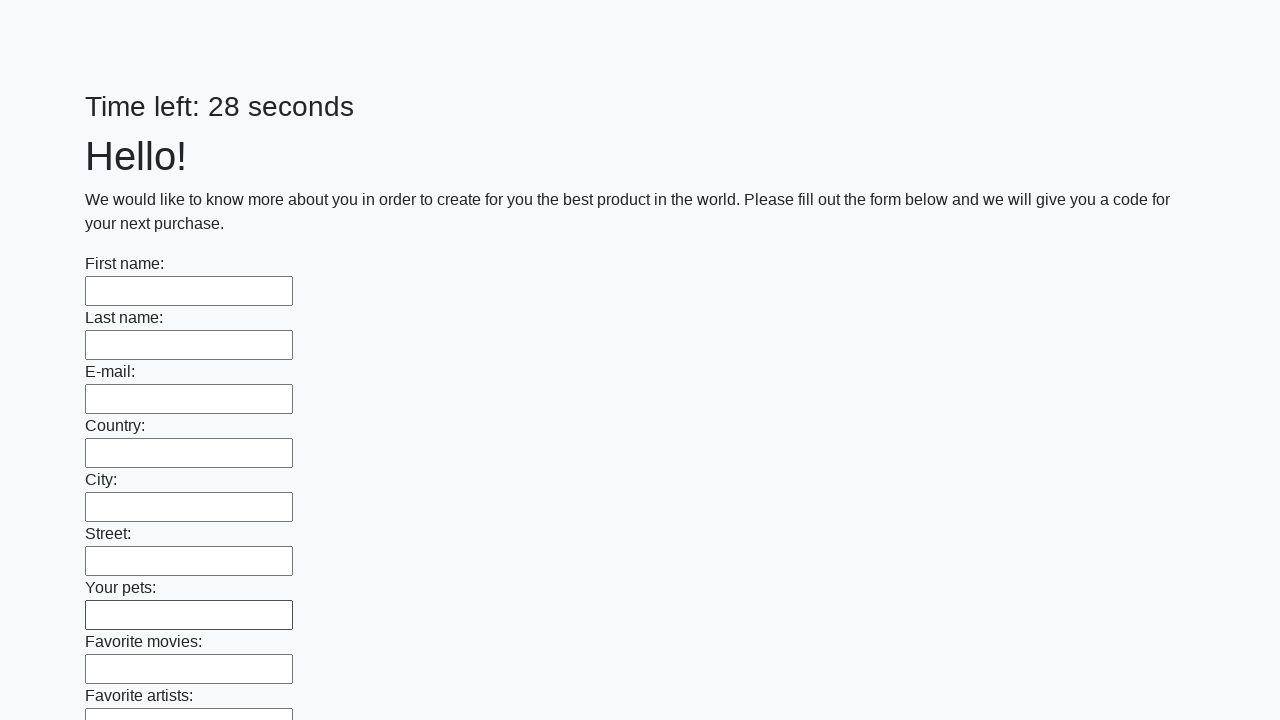

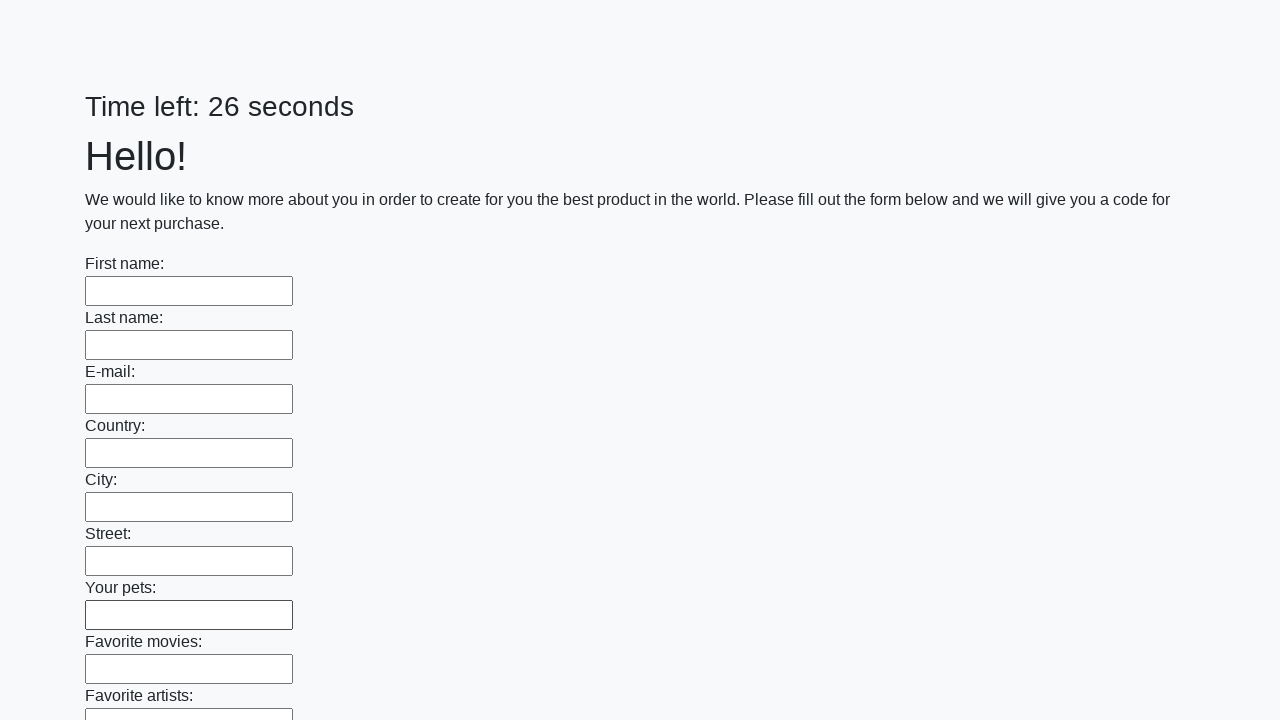